Tests filling out a large form by entering text into all text input fields and submitting the form

Starting URL: http://suninjuly.github.io/huge_form.html

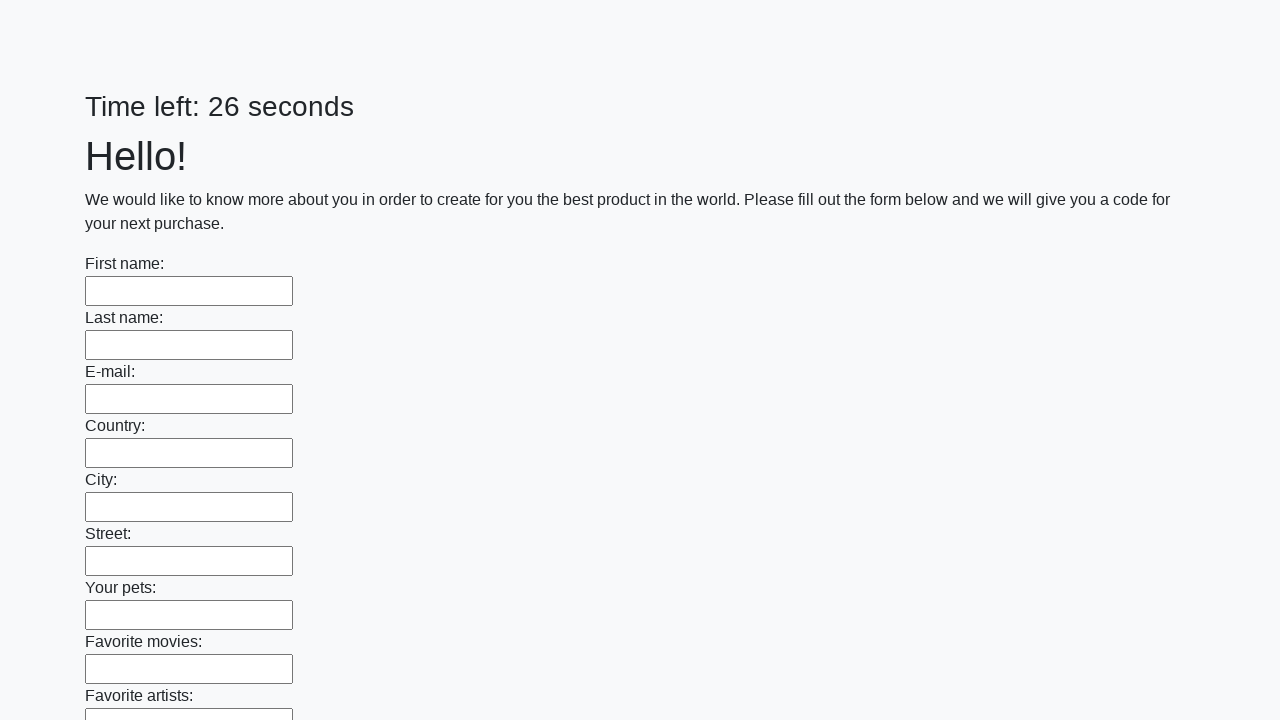

Navigated to huge form page
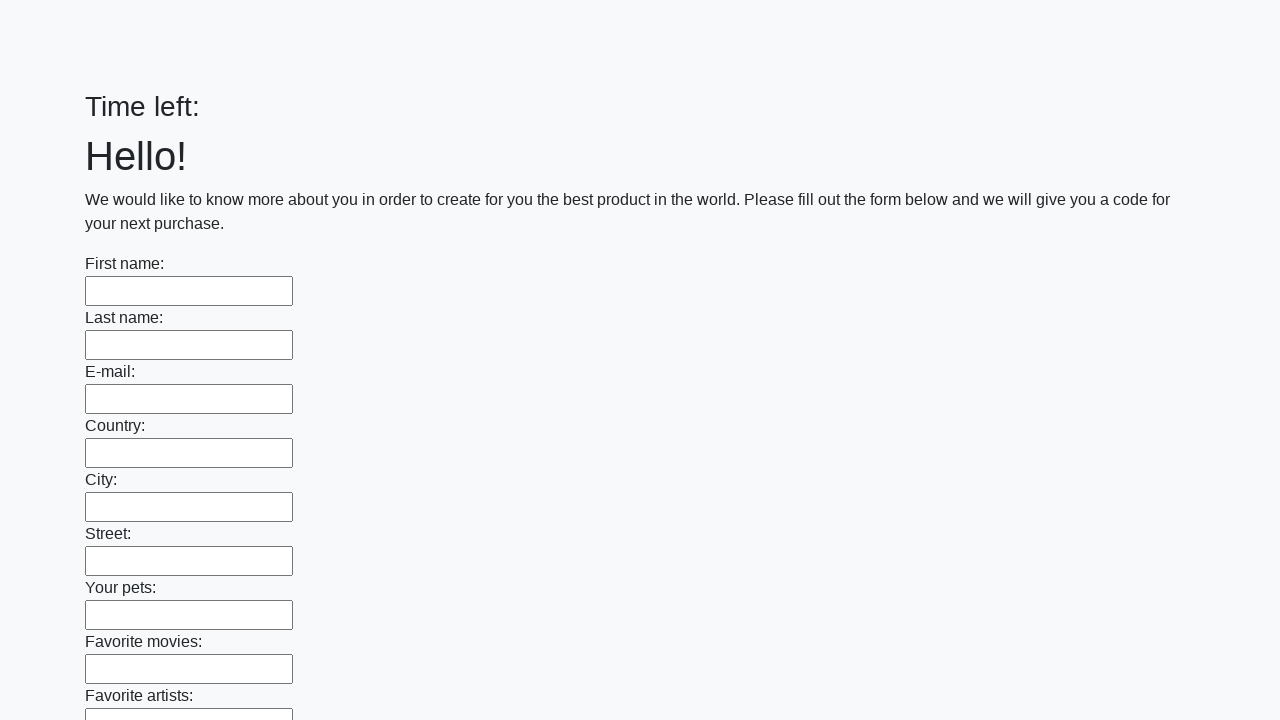

Located all text input fields on the form
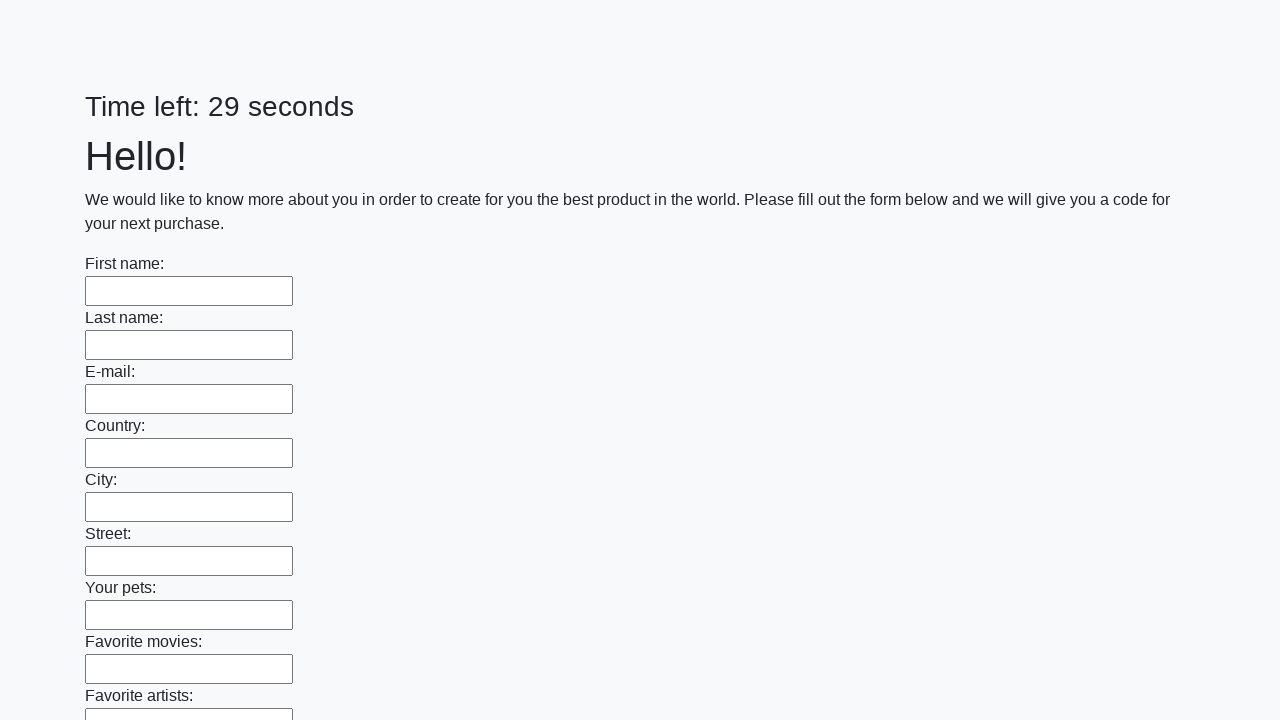

Filled text input field with 'Мой ответ' on [type='text'] >> nth=0
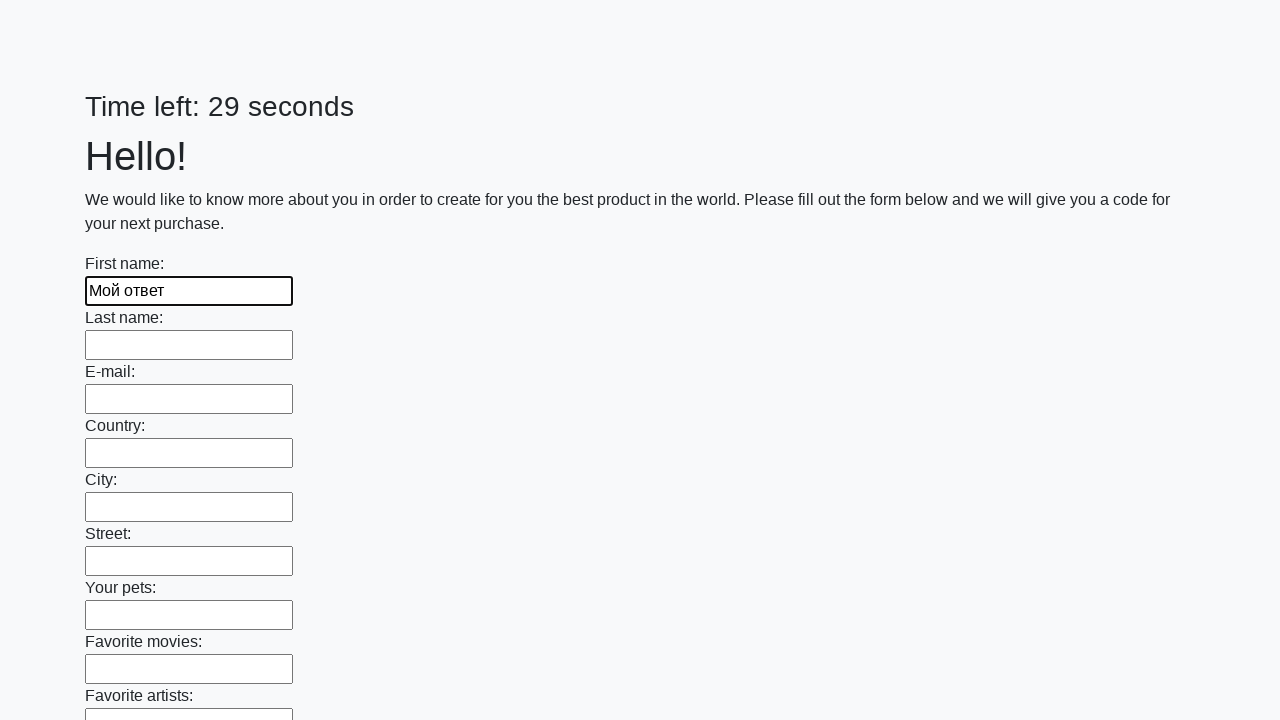

Filled text input field with 'Мой ответ' on [type='text'] >> nth=1
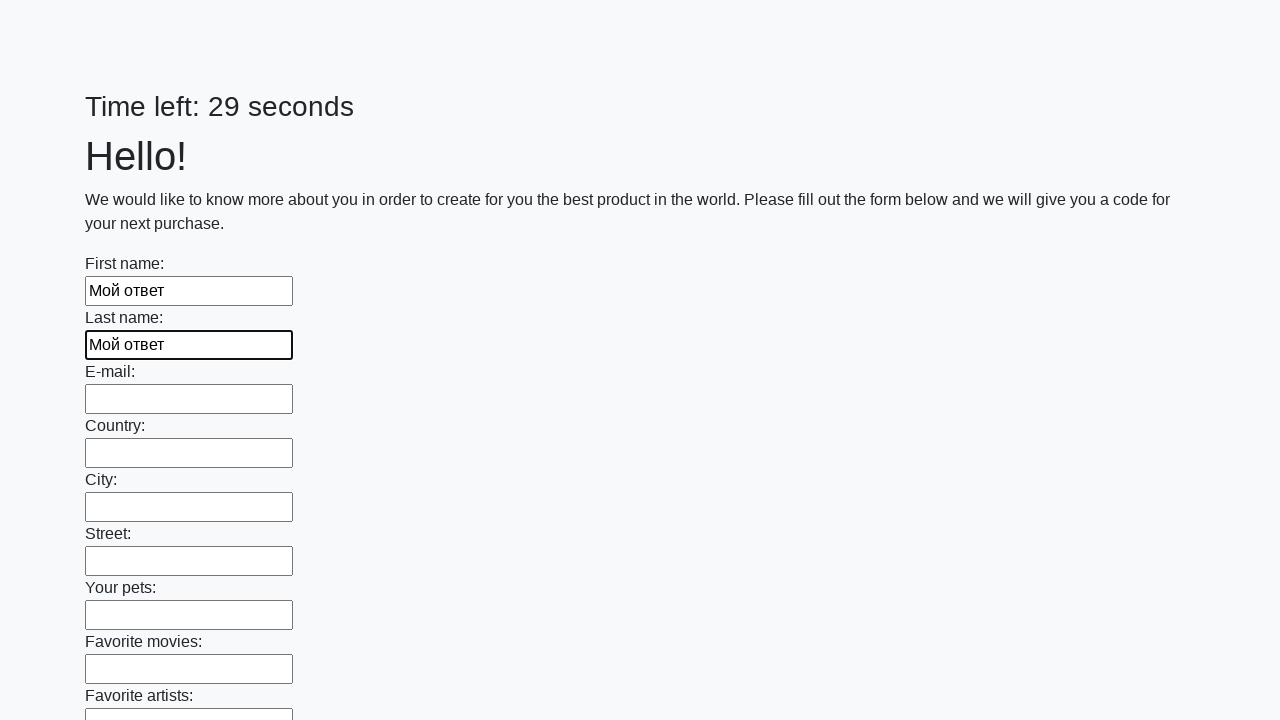

Filled text input field with 'Мой ответ' on [type='text'] >> nth=2
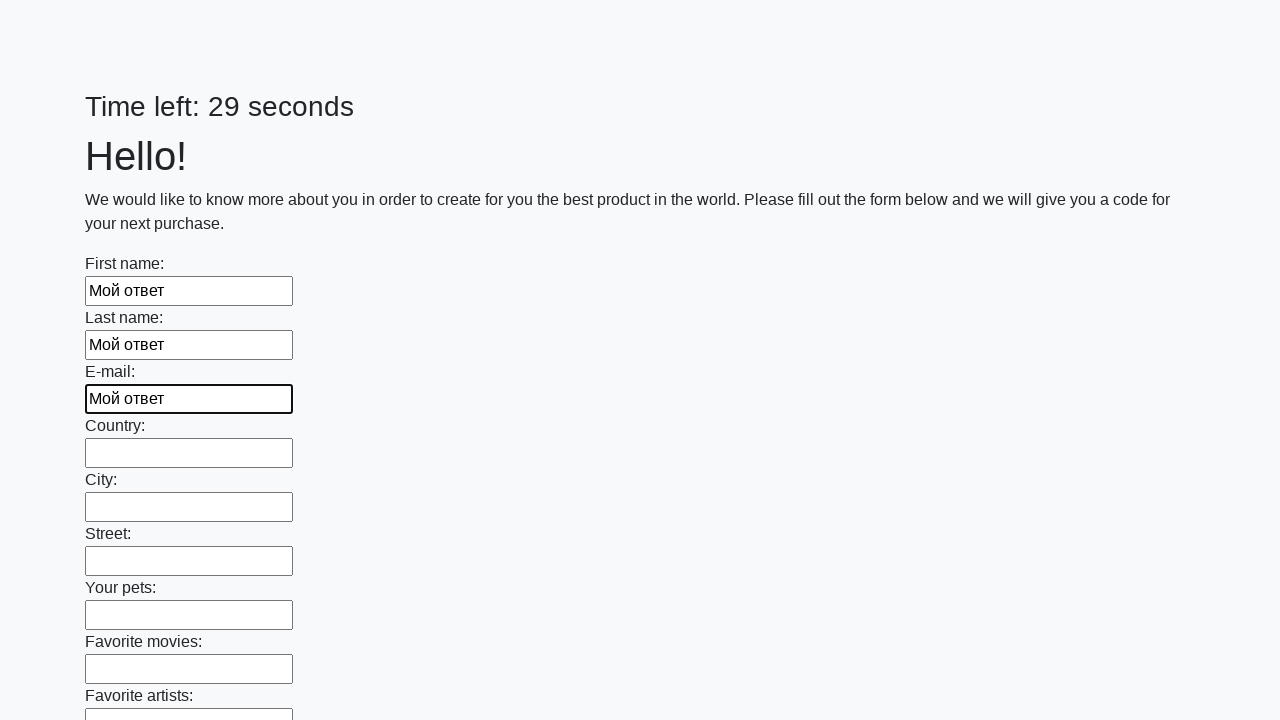

Filled text input field with 'Мой ответ' on [type='text'] >> nth=3
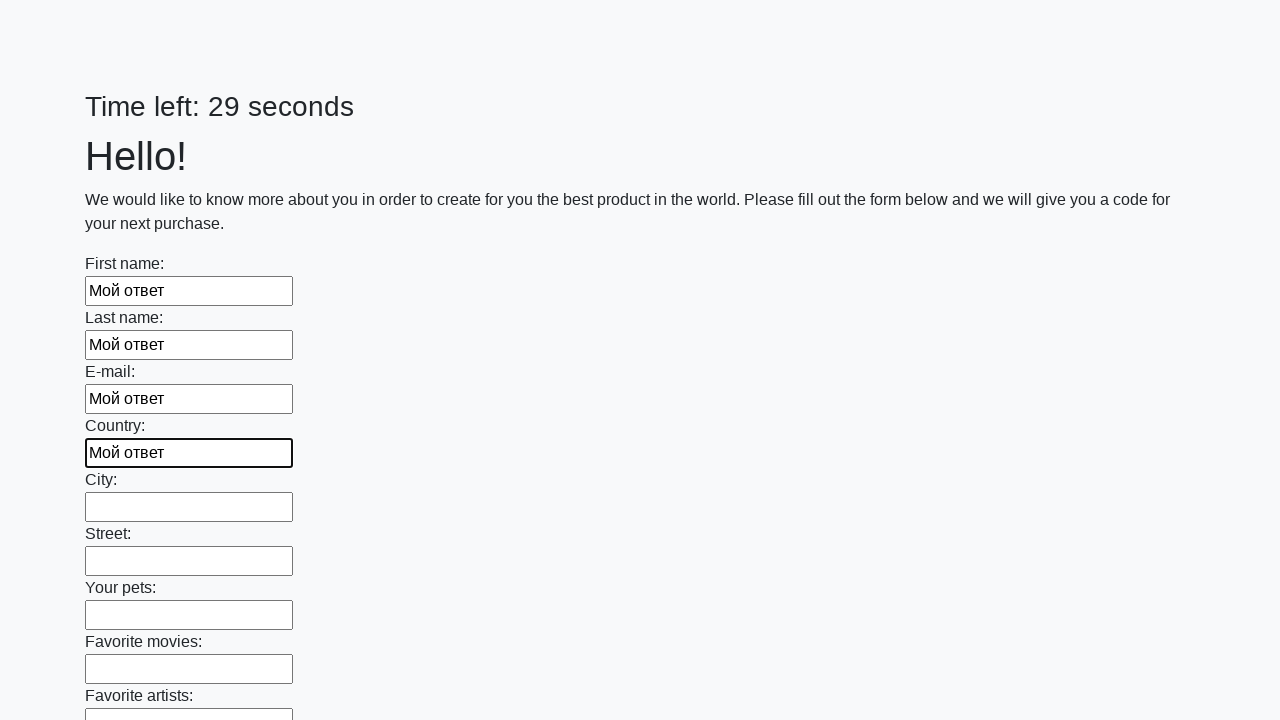

Filled text input field with 'Мой ответ' on [type='text'] >> nth=4
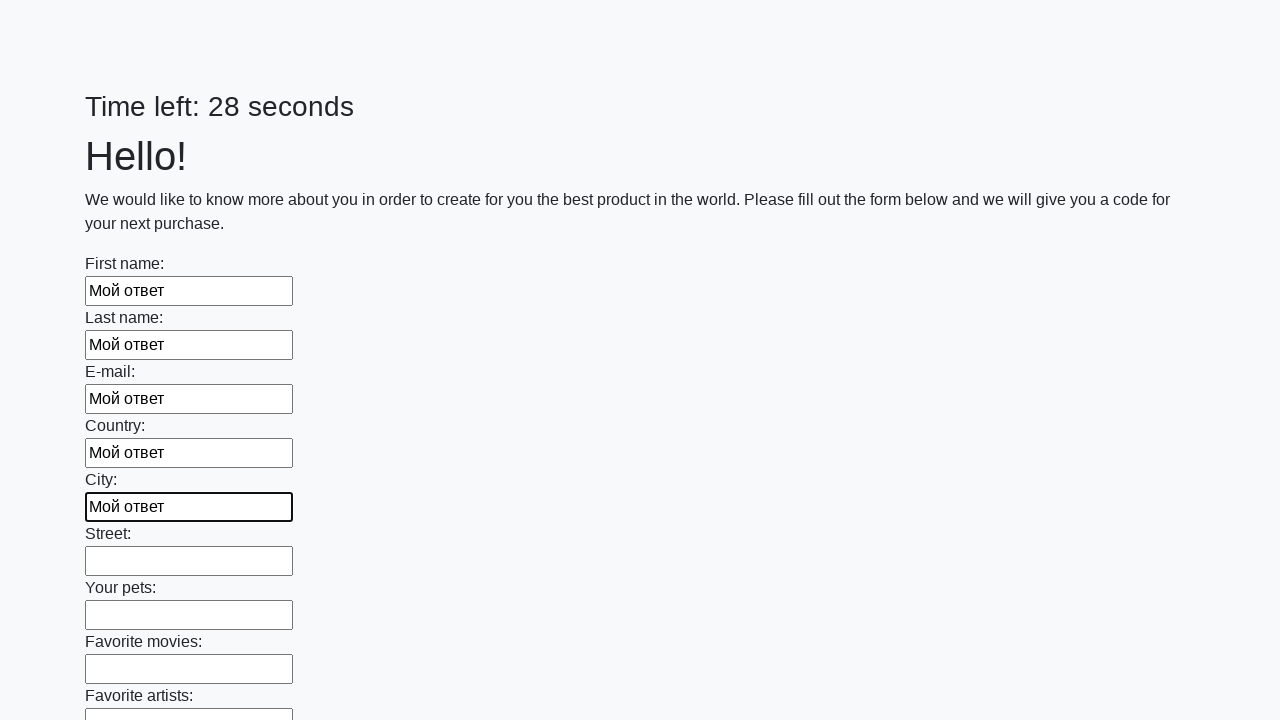

Filled text input field with 'Мой ответ' on [type='text'] >> nth=5
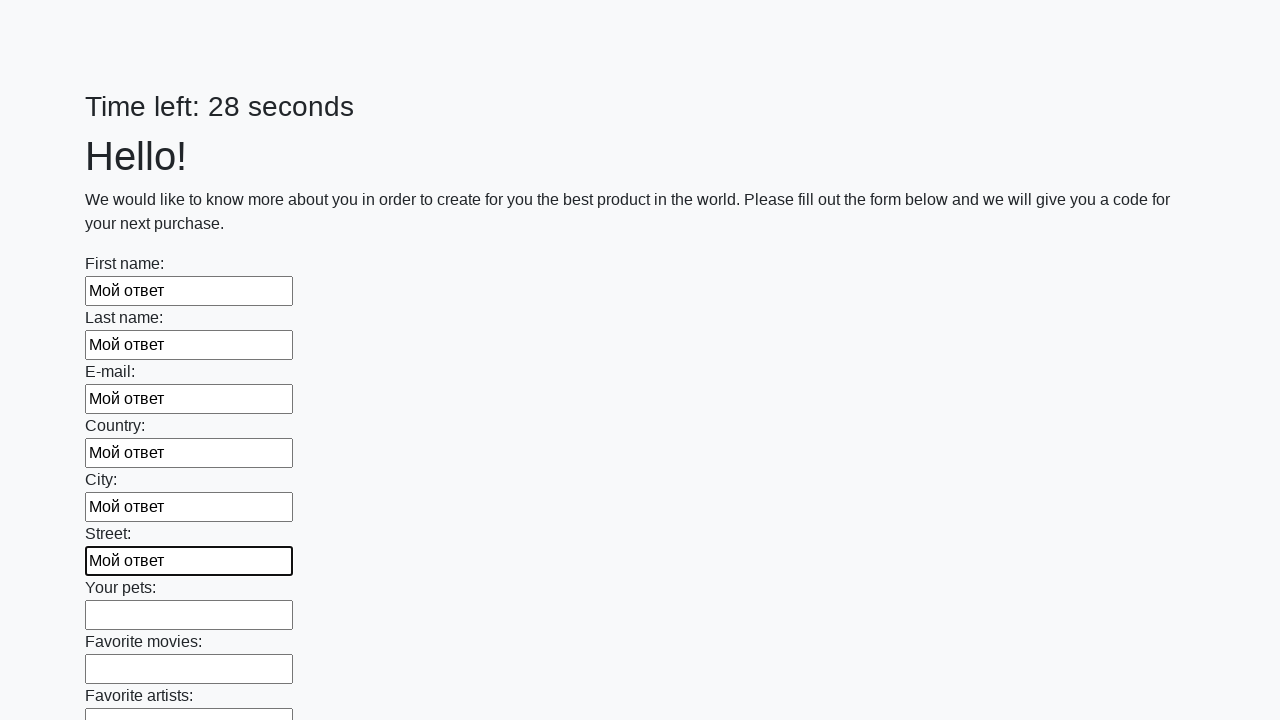

Filled text input field with 'Мой ответ' on [type='text'] >> nth=6
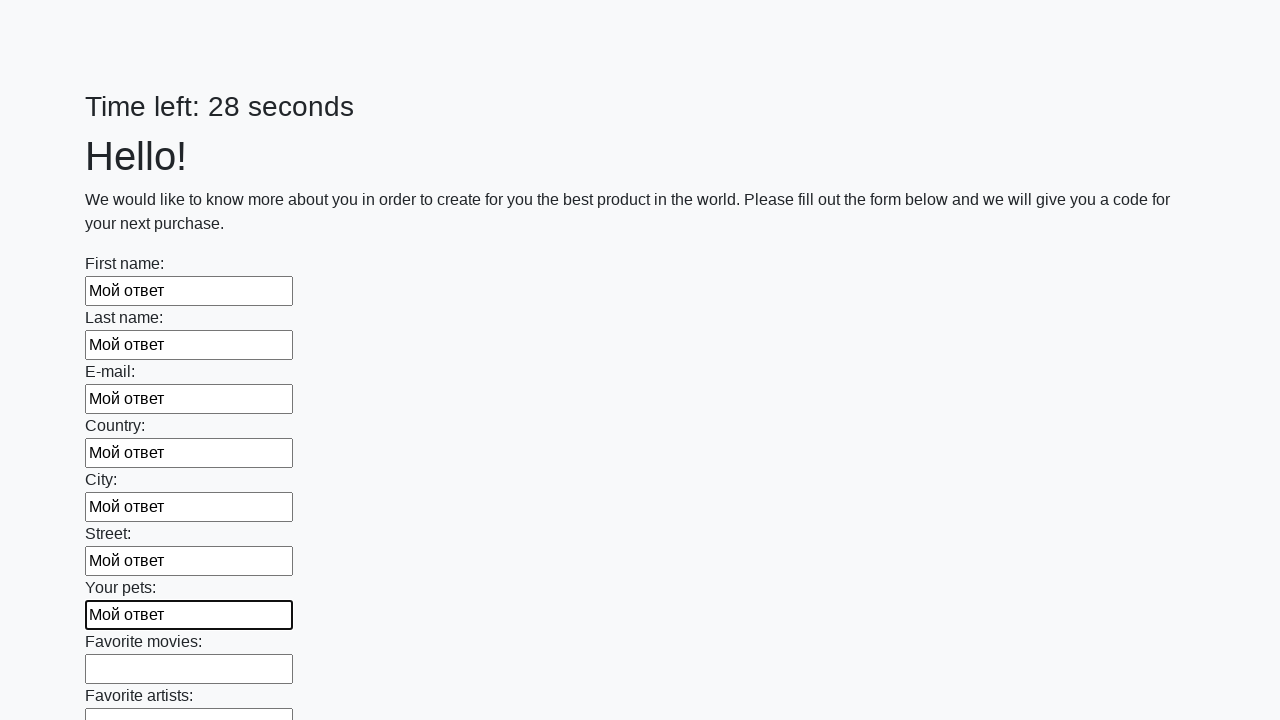

Filled text input field with 'Мой ответ' on [type='text'] >> nth=7
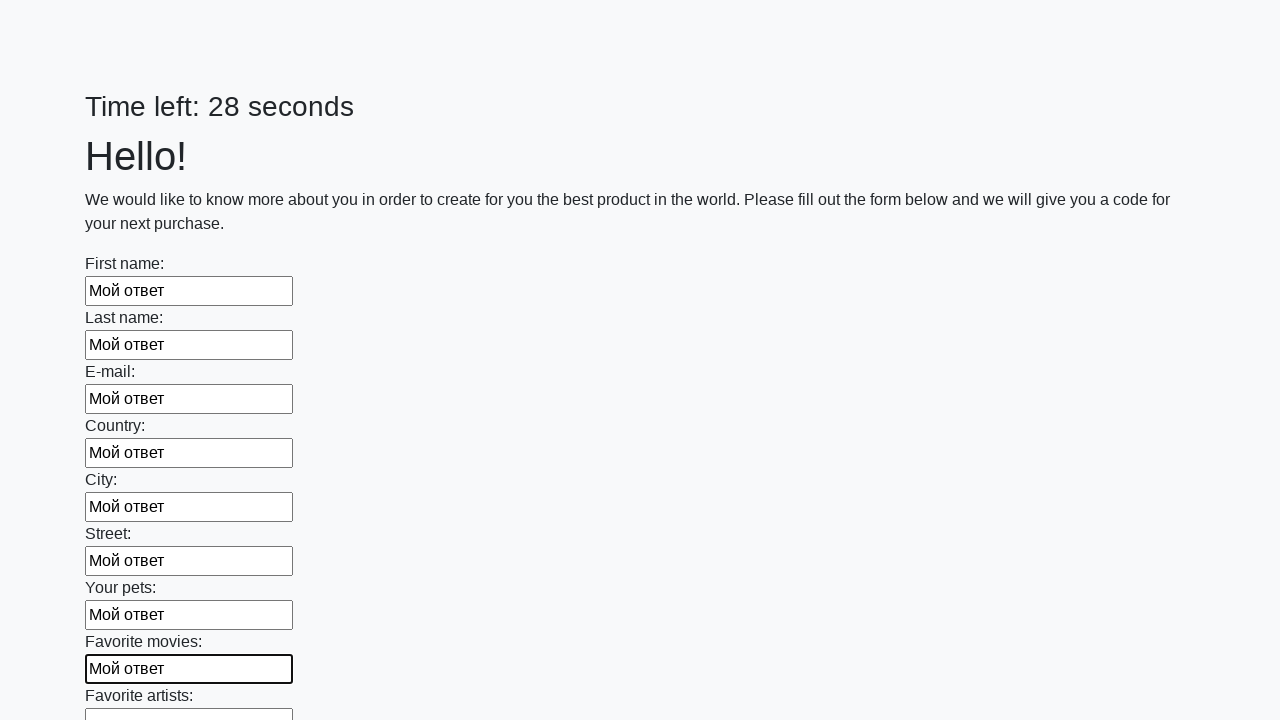

Filled text input field with 'Мой ответ' on [type='text'] >> nth=8
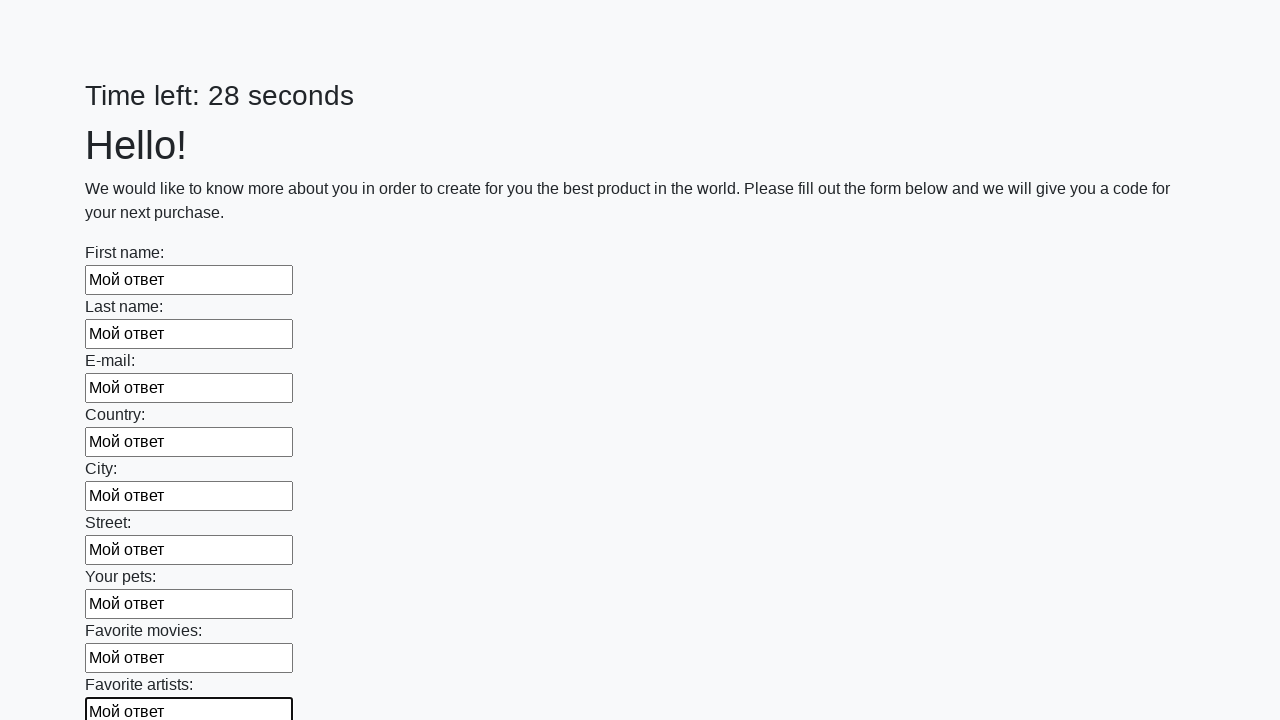

Filled text input field with 'Мой ответ' on [type='text'] >> nth=9
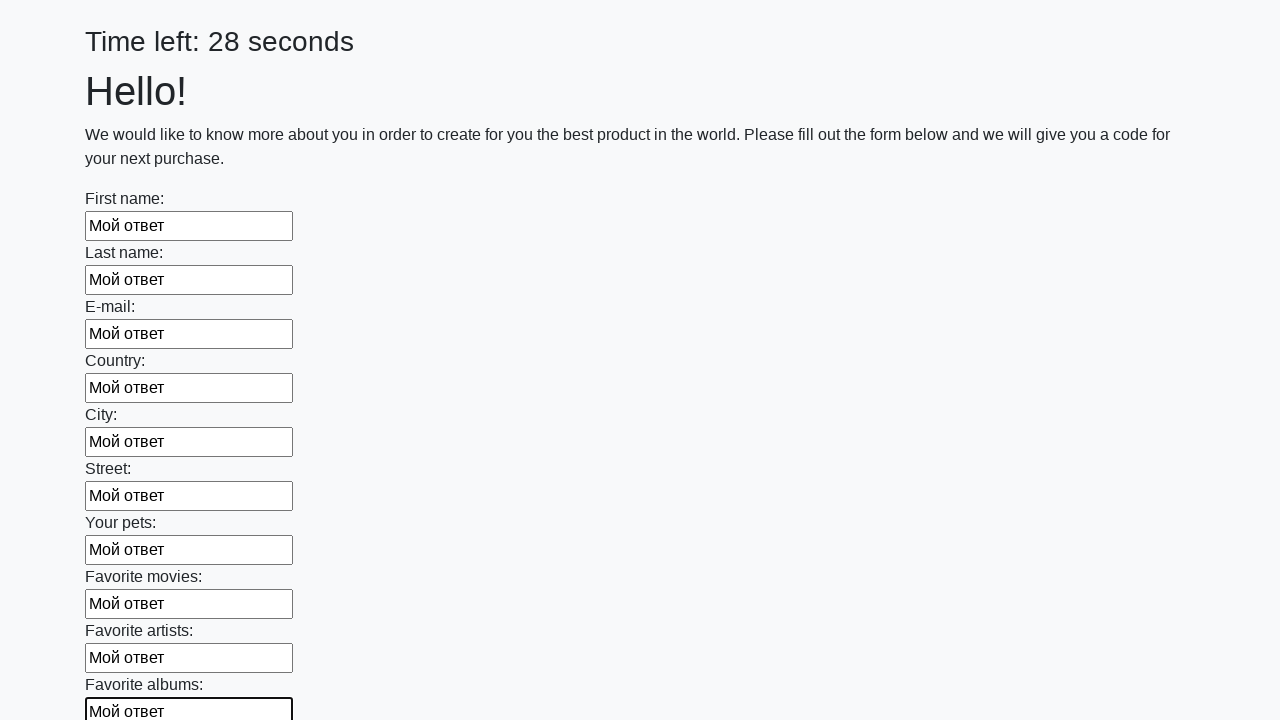

Filled text input field with 'Мой ответ' on [type='text'] >> nth=10
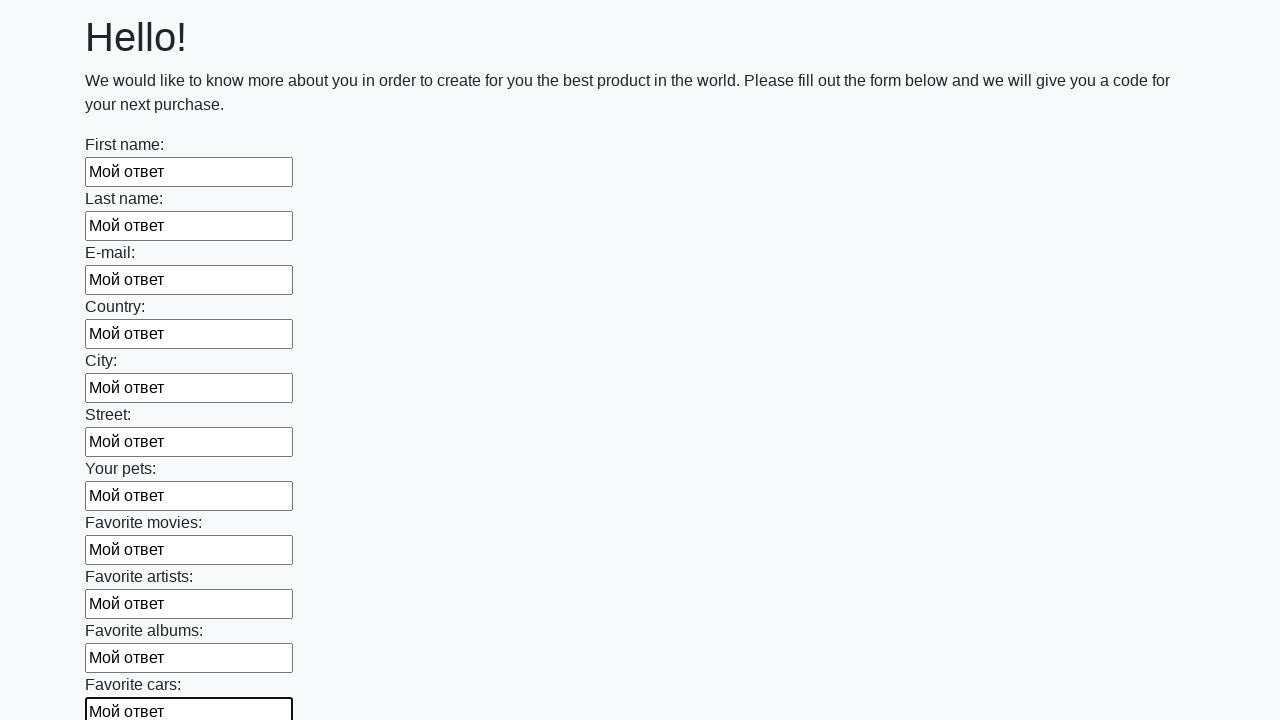

Filled text input field with 'Мой ответ' on [type='text'] >> nth=11
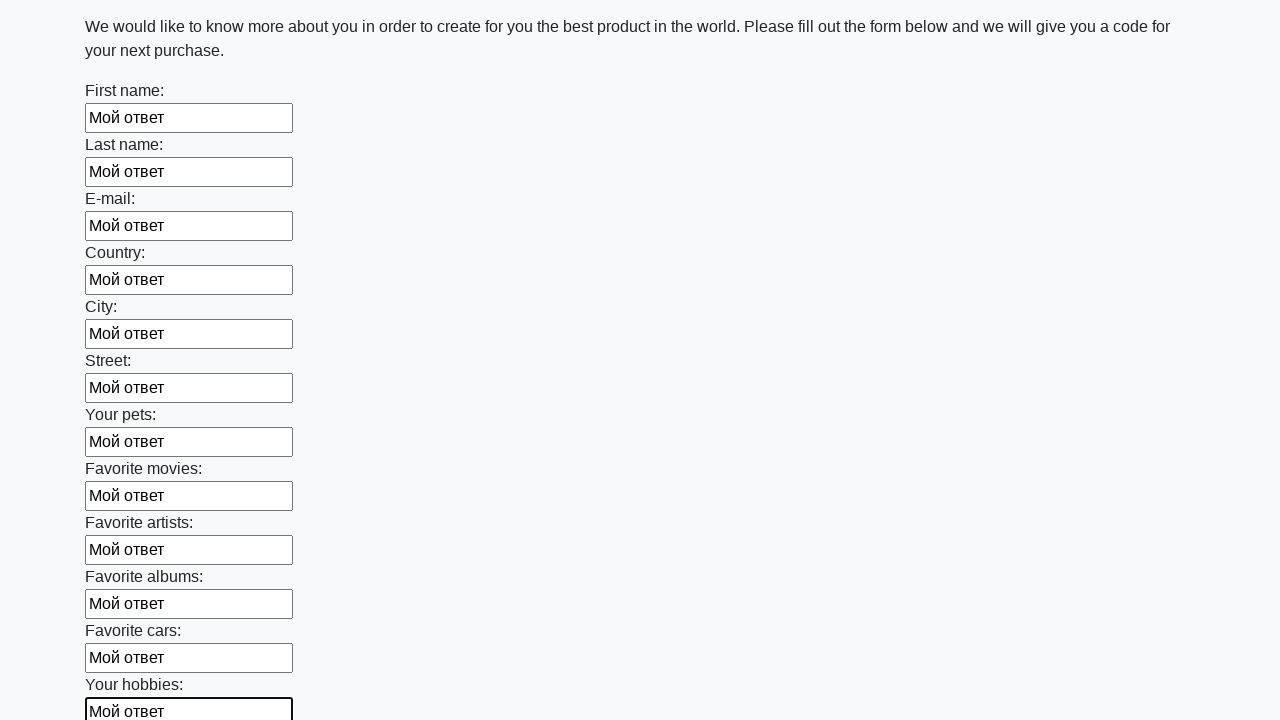

Filled text input field with 'Мой ответ' on [type='text'] >> nth=12
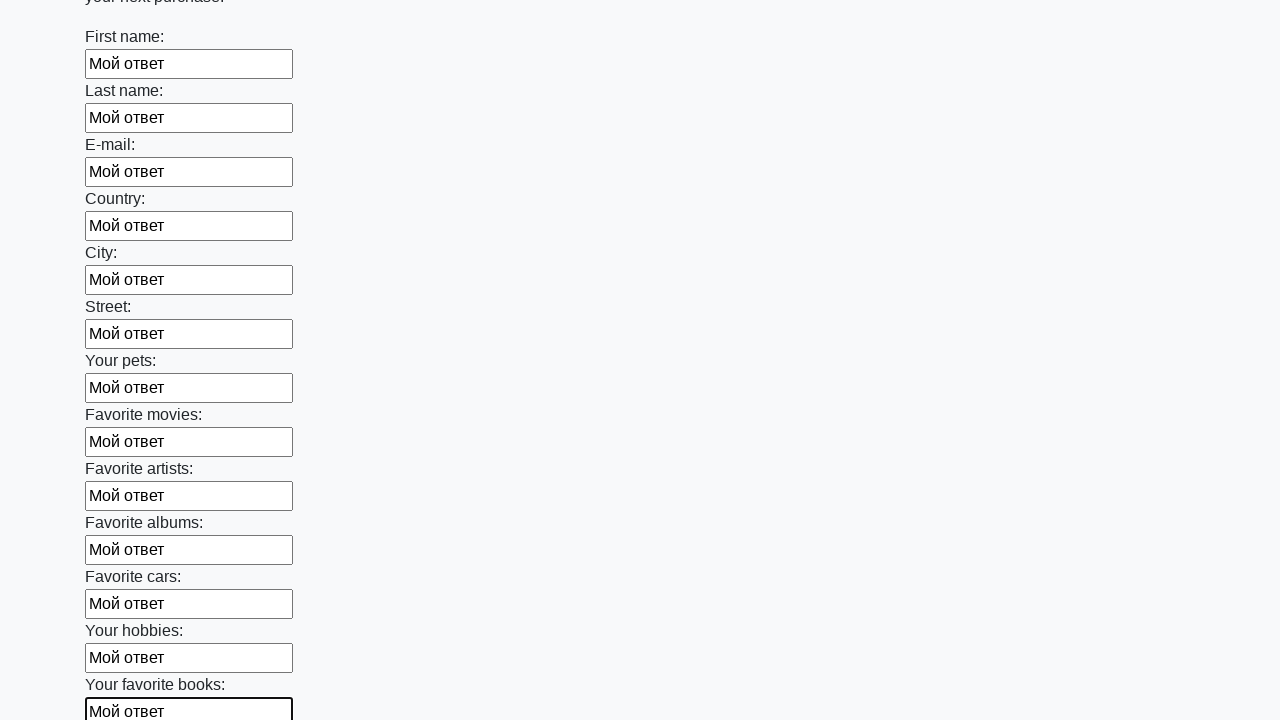

Filled text input field with 'Мой ответ' on [type='text'] >> nth=13
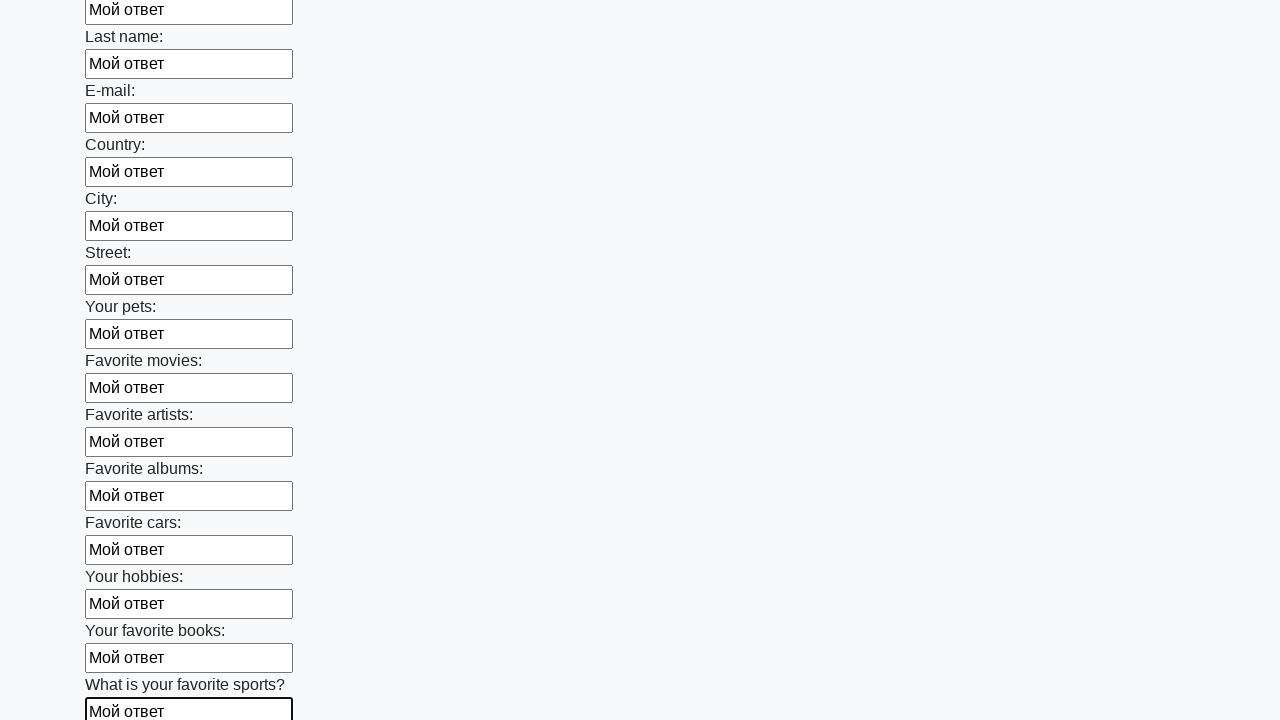

Filled text input field with 'Мой ответ' on [type='text'] >> nth=14
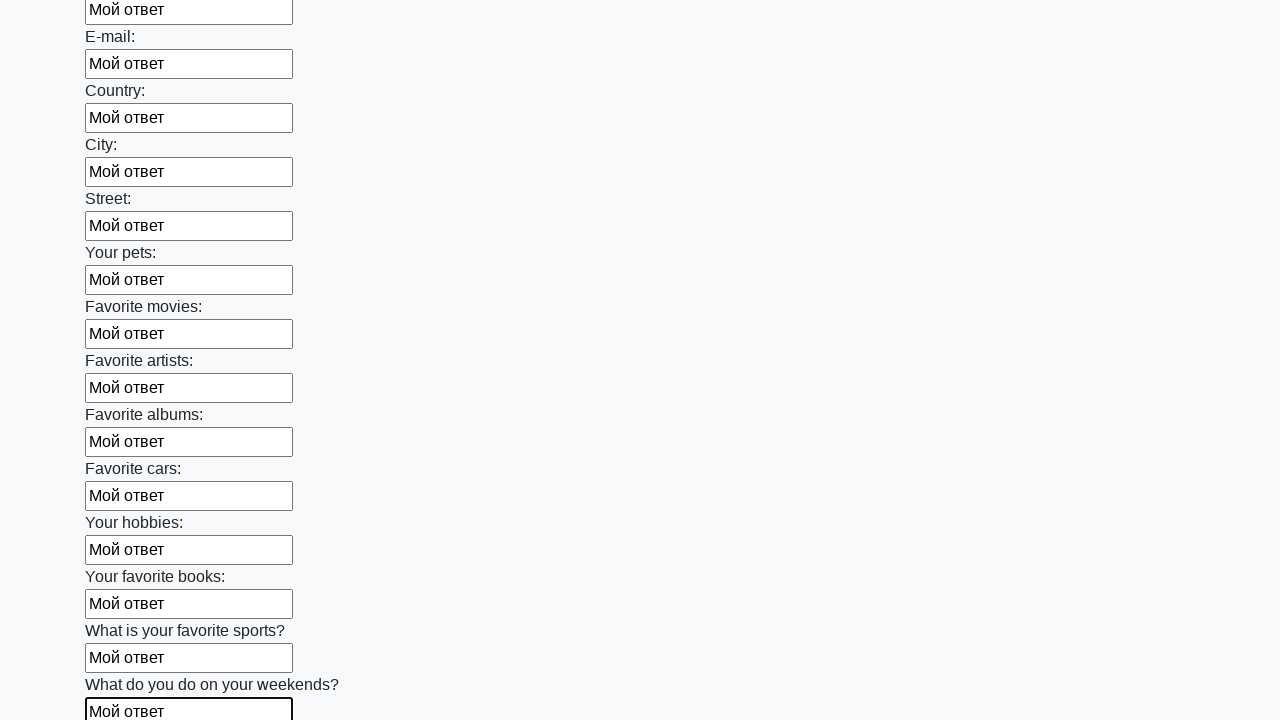

Filled text input field with 'Мой ответ' on [type='text'] >> nth=15
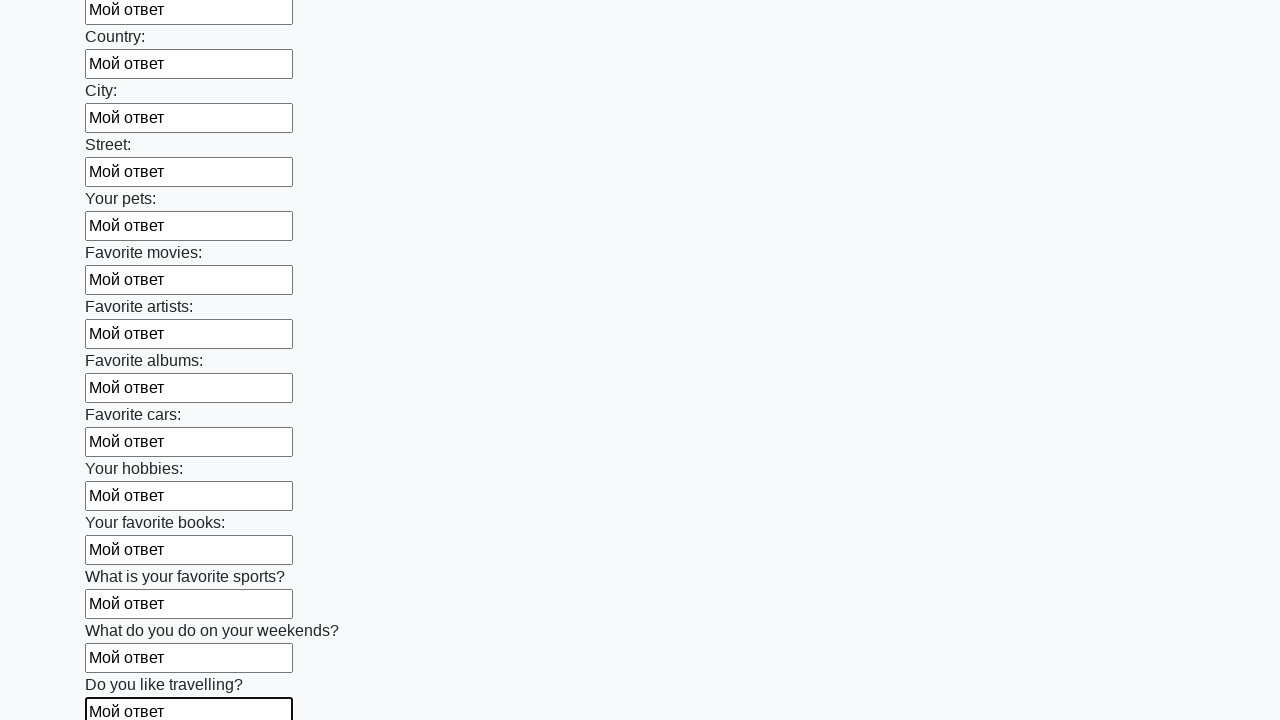

Filled text input field with 'Мой ответ' on [type='text'] >> nth=16
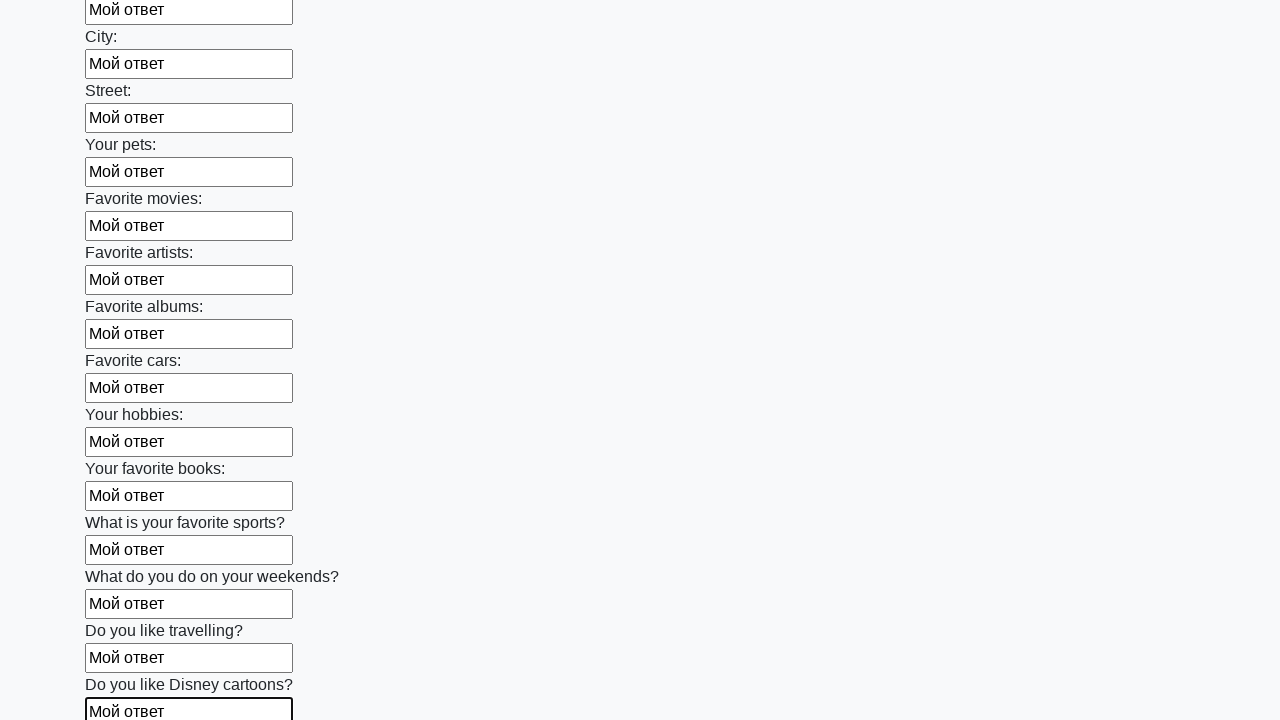

Filled text input field with 'Мой ответ' on [type='text'] >> nth=17
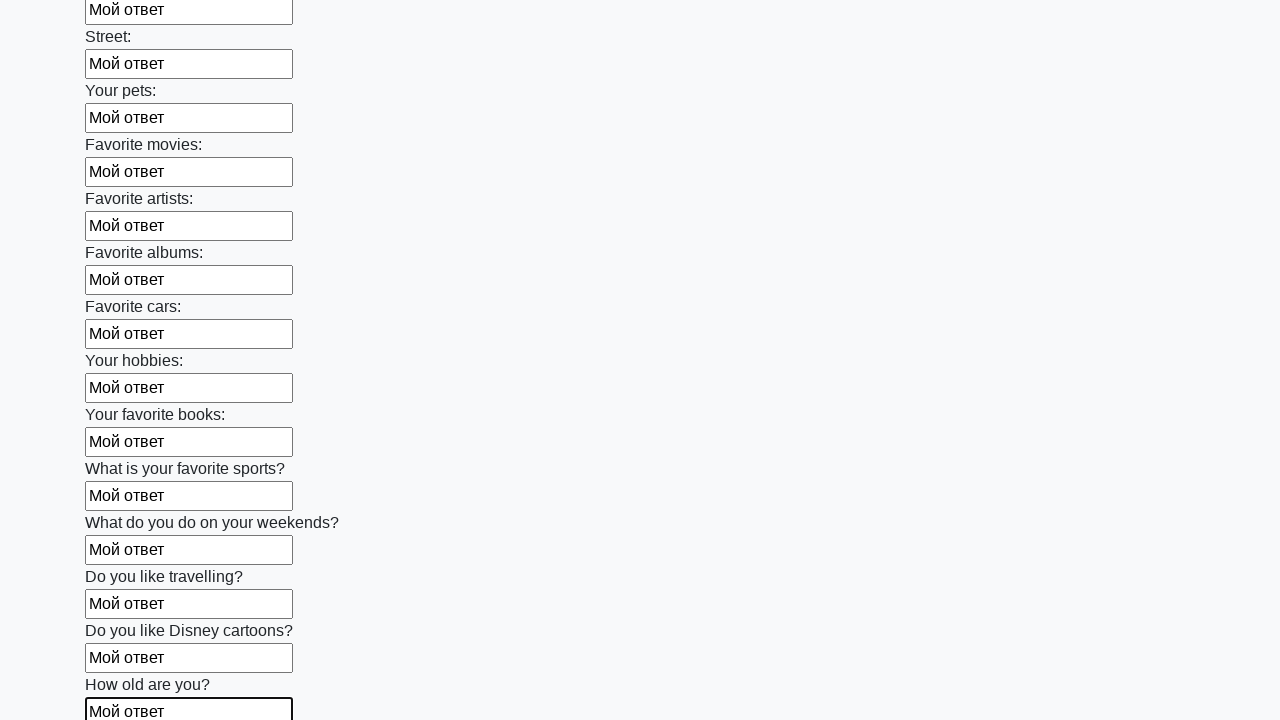

Filled text input field with 'Мой ответ' on [type='text'] >> nth=18
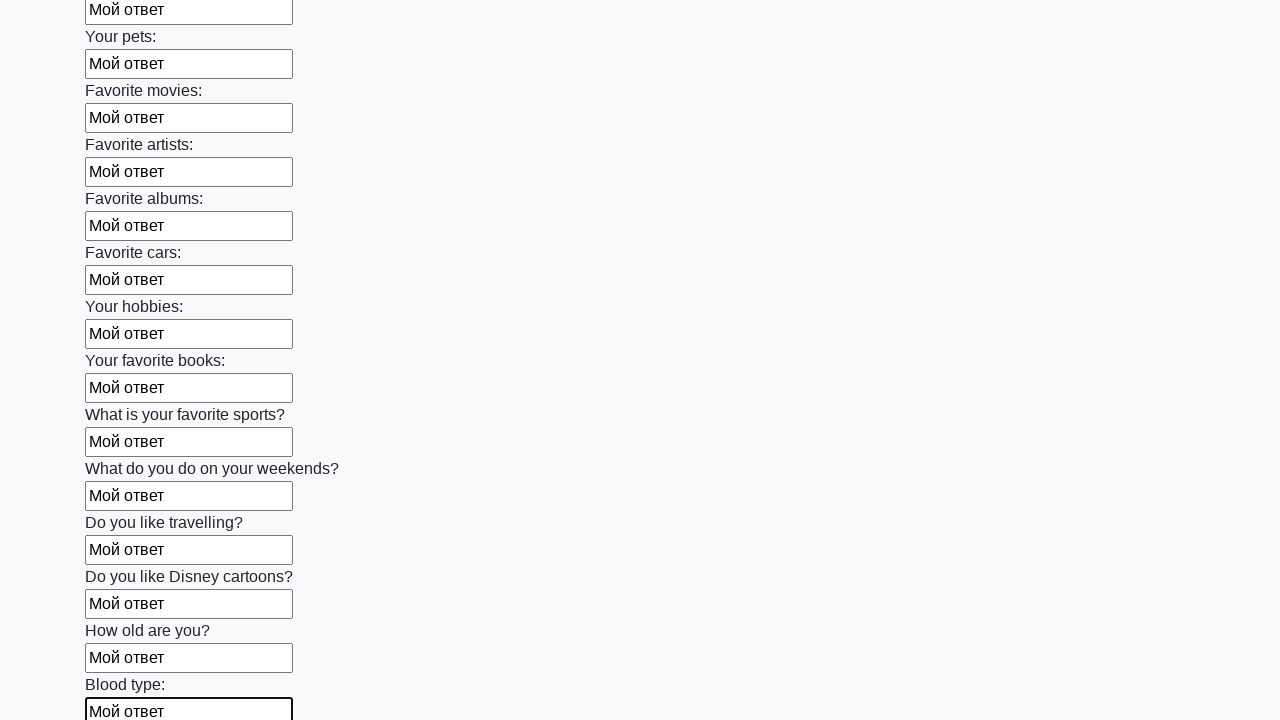

Filled text input field with 'Мой ответ' on [type='text'] >> nth=19
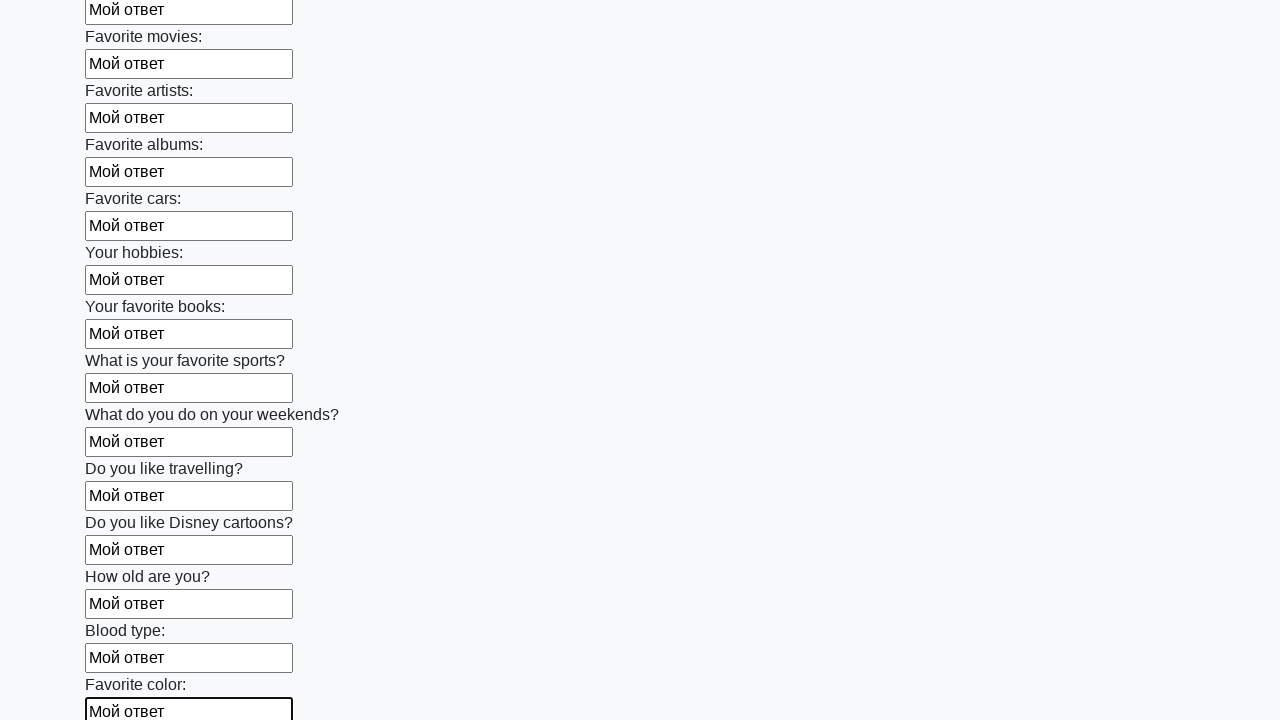

Filled text input field with 'Мой ответ' on [type='text'] >> nth=20
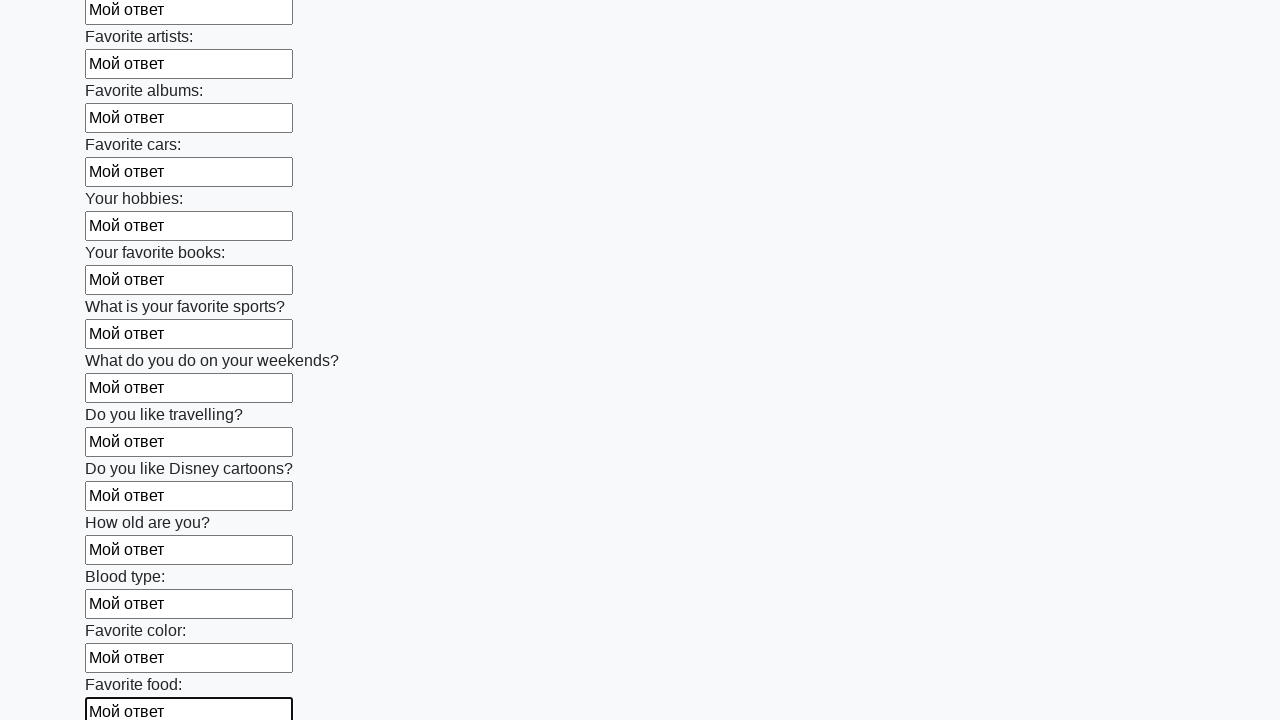

Filled text input field with 'Мой ответ' on [type='text'] >> nth=21
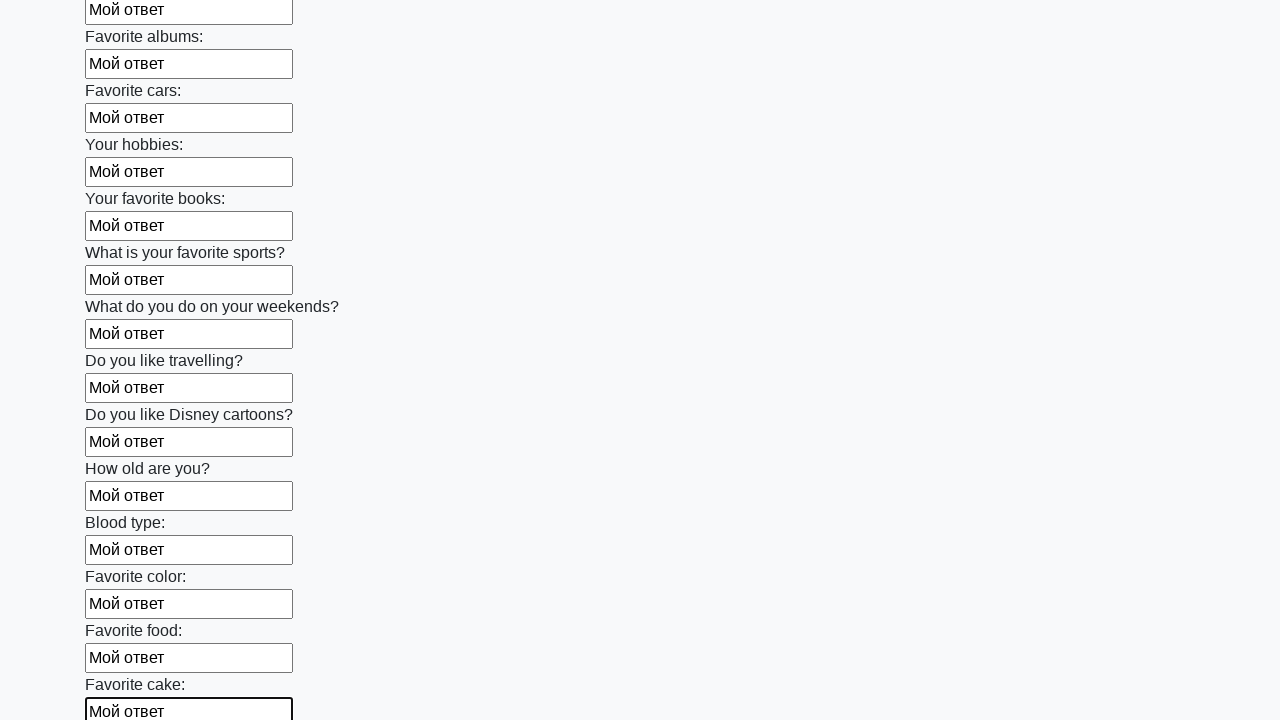

Filled text input field with 'Мой ответ' on [type='text'] >> nth=22
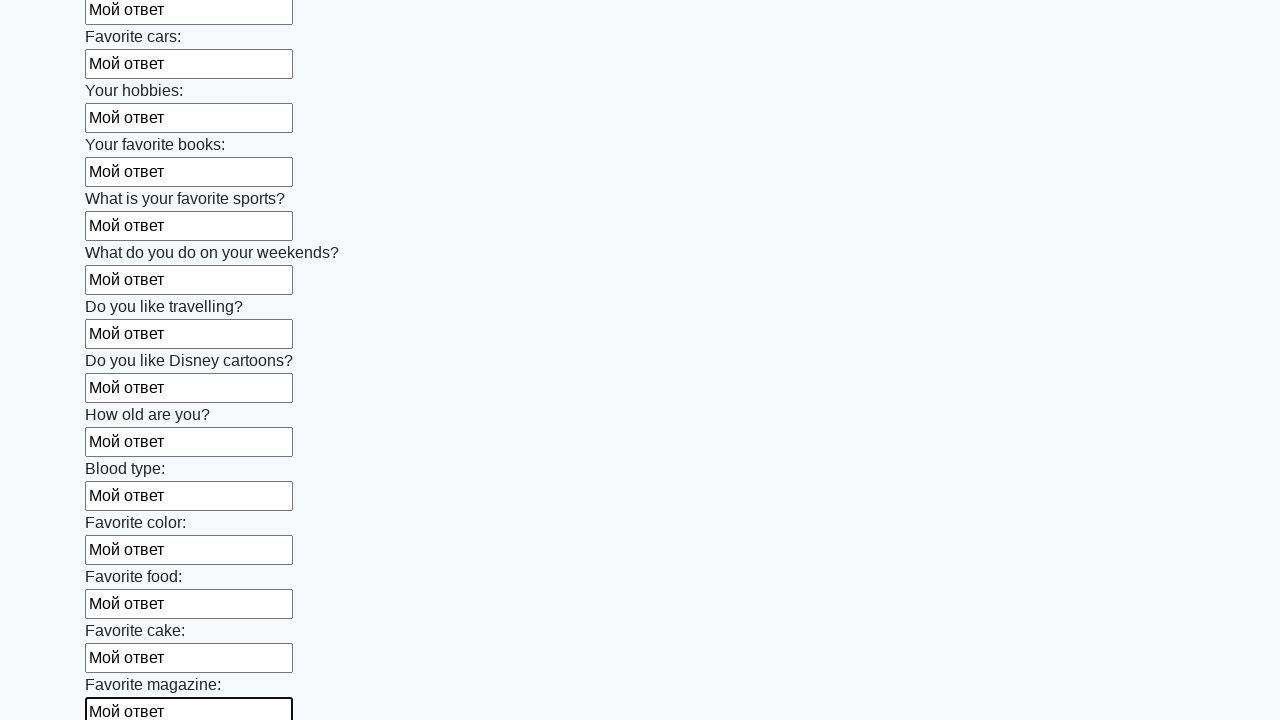

Filled text input field with 'Мой ответ' on [type='text'] >> nth=23
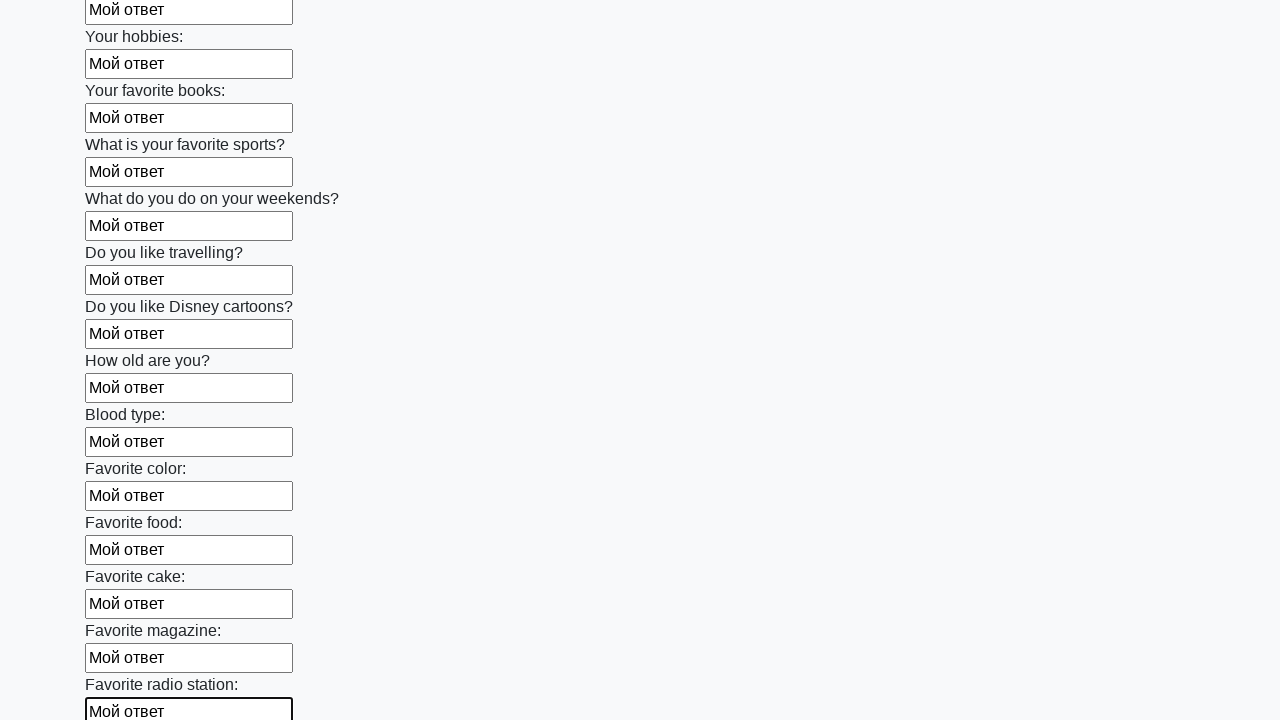

Filled text input field with 'Мой ответ' on [type='text'] >> nth=24
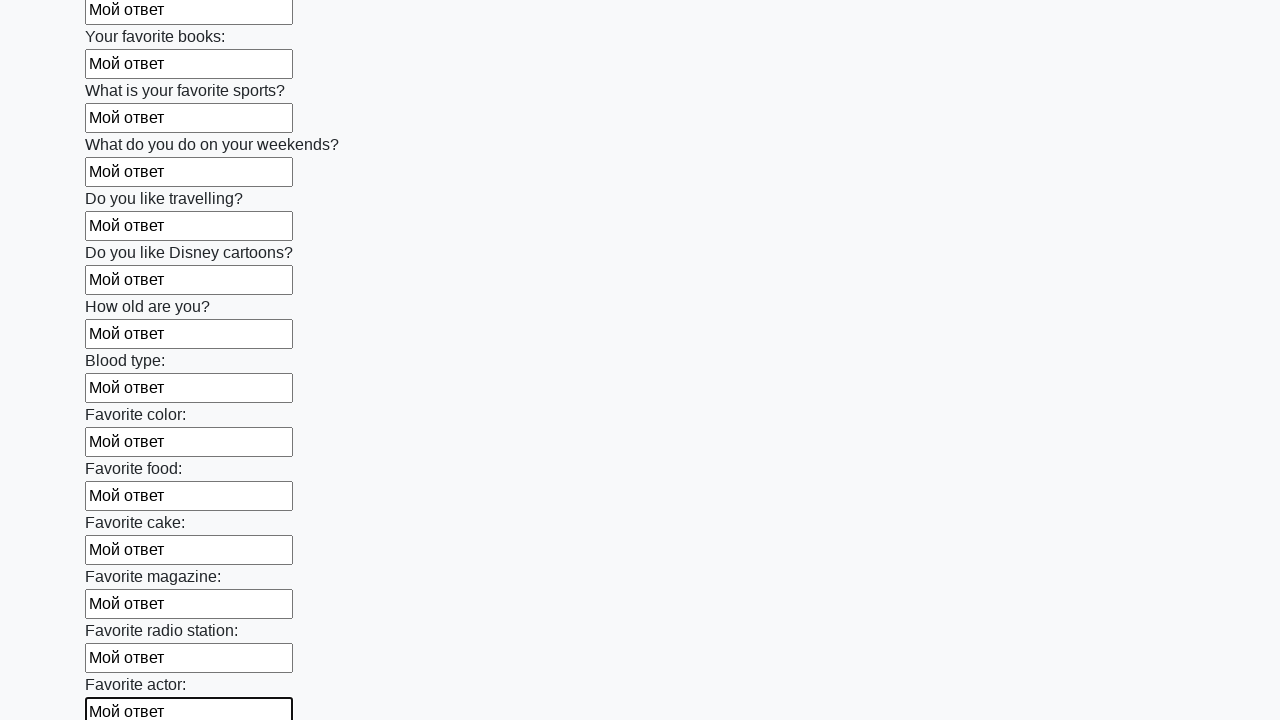

Filled text input field with 'Мой ответ' on [type='text'] >> nth=25
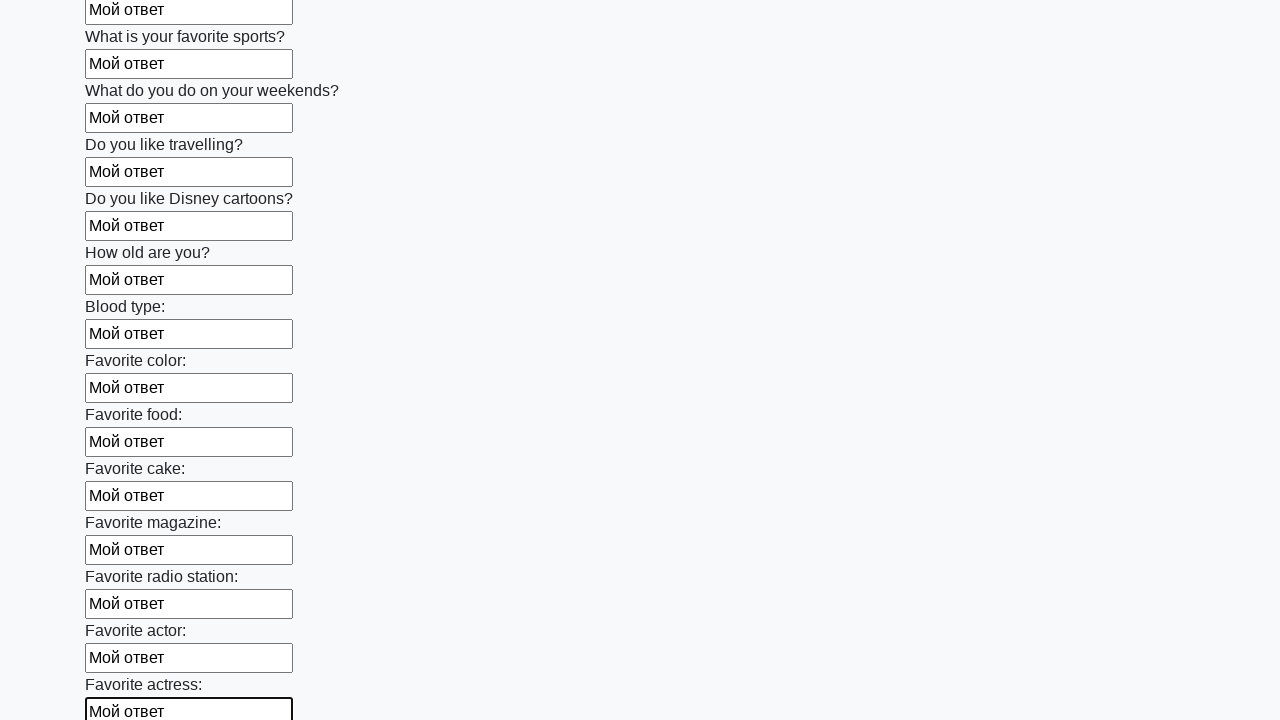

Filled text input field with 'Мой ответ' on [type='text'] >> nth=26
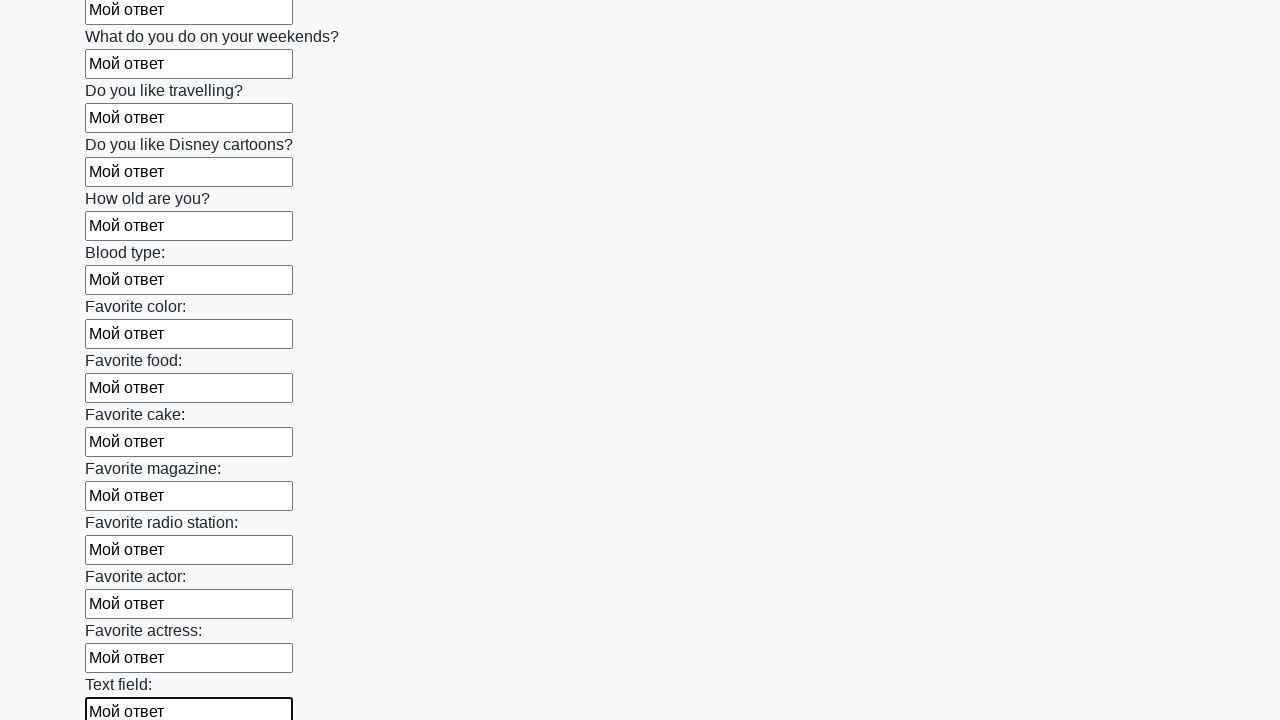

Filled text input field with 'Мой ответ' on [type='text'] >> nth=27
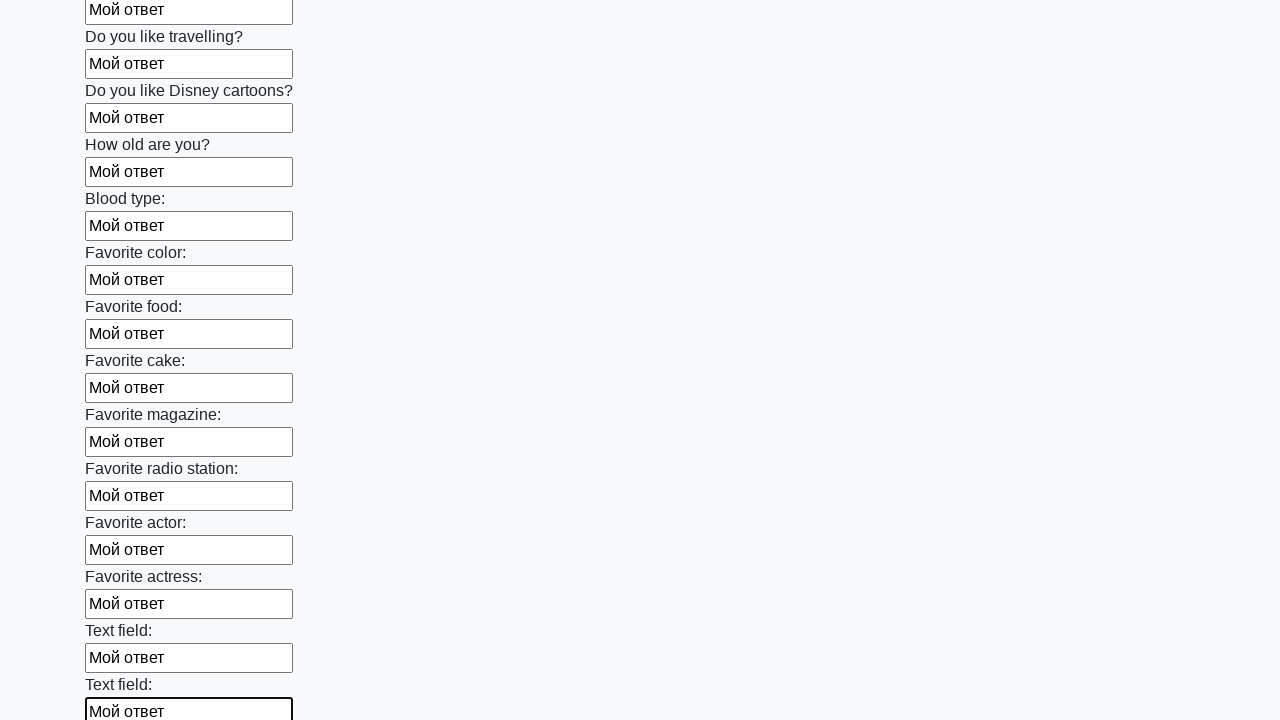

Filled text input field with 'Мой ответ' on [type='text'] >> nth=28
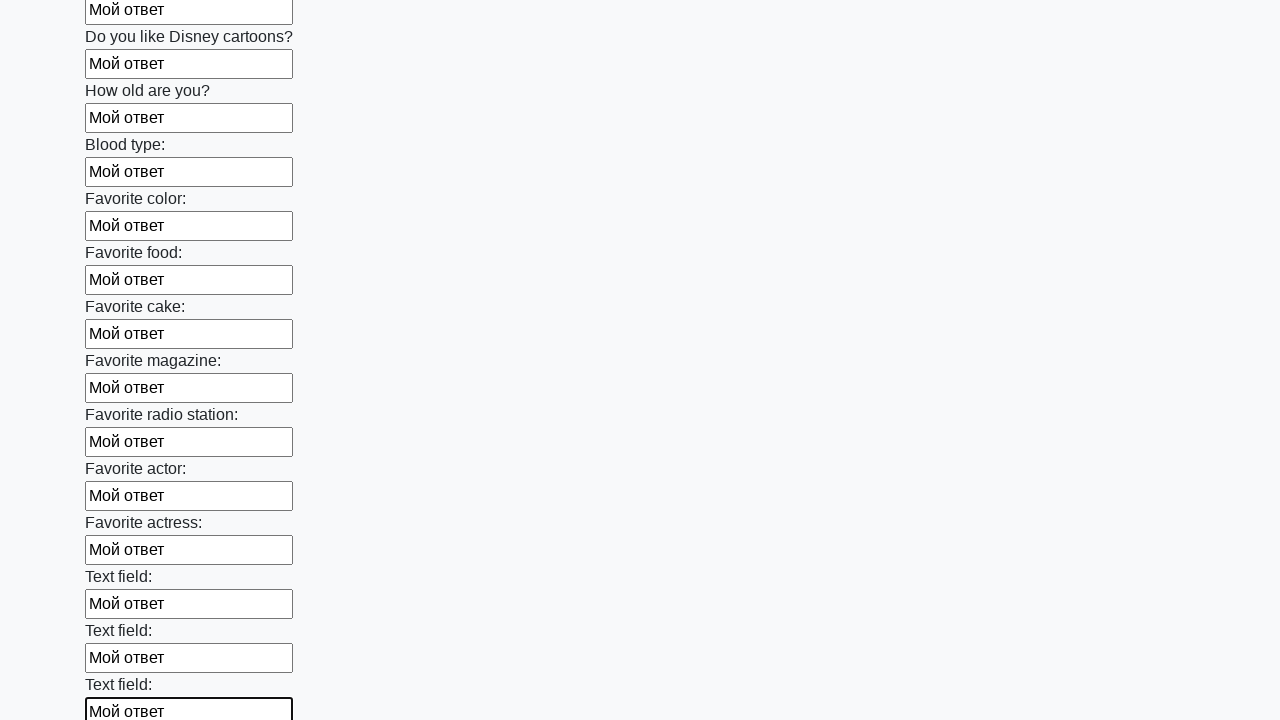

Filled text input field with 'Мой ответ' on [type='text'] >> nth=29
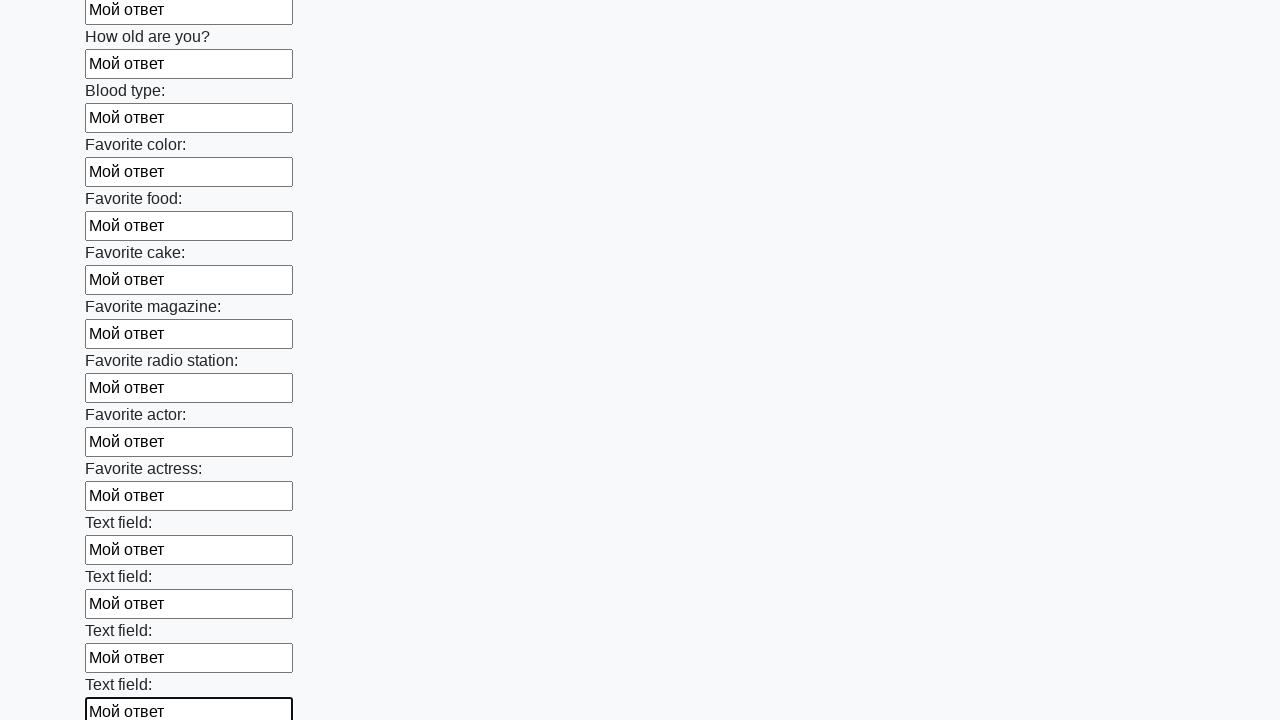

Filled text input field with 'Мой ответ' on [type='text'] >> nth=30
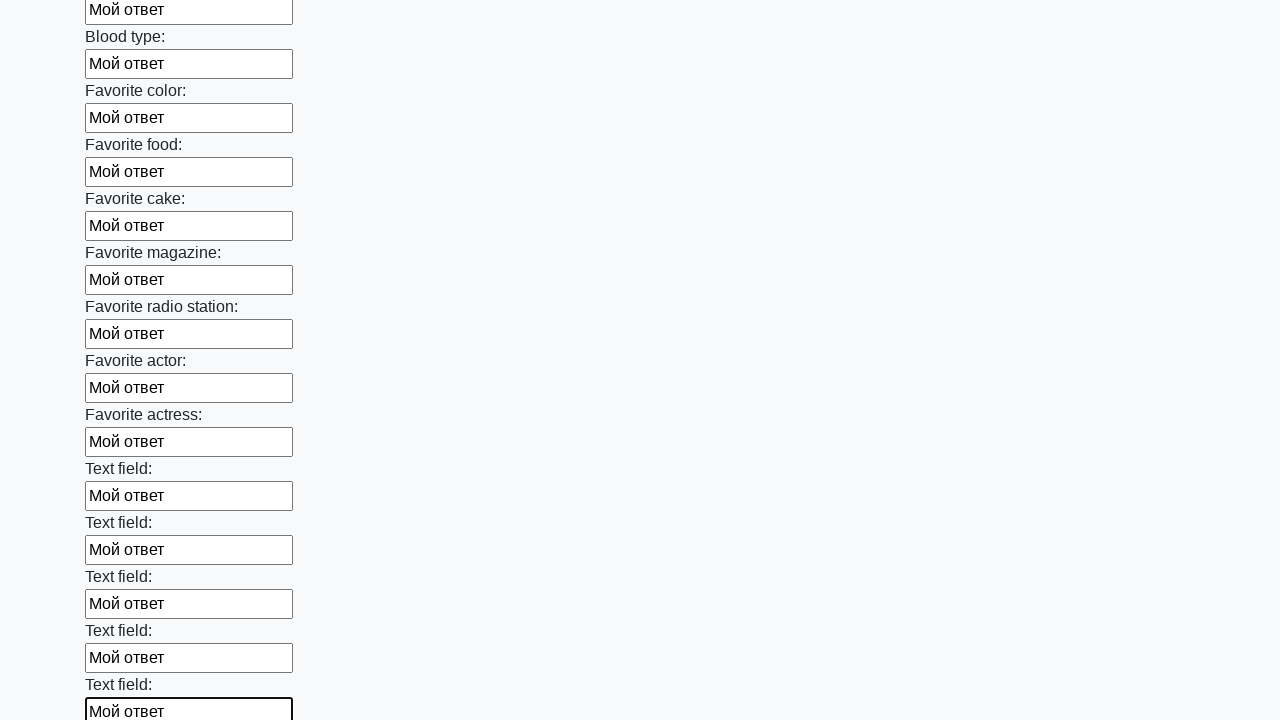

Filled text input field with 'Мой ответ' on [type='text'] >> nth=31
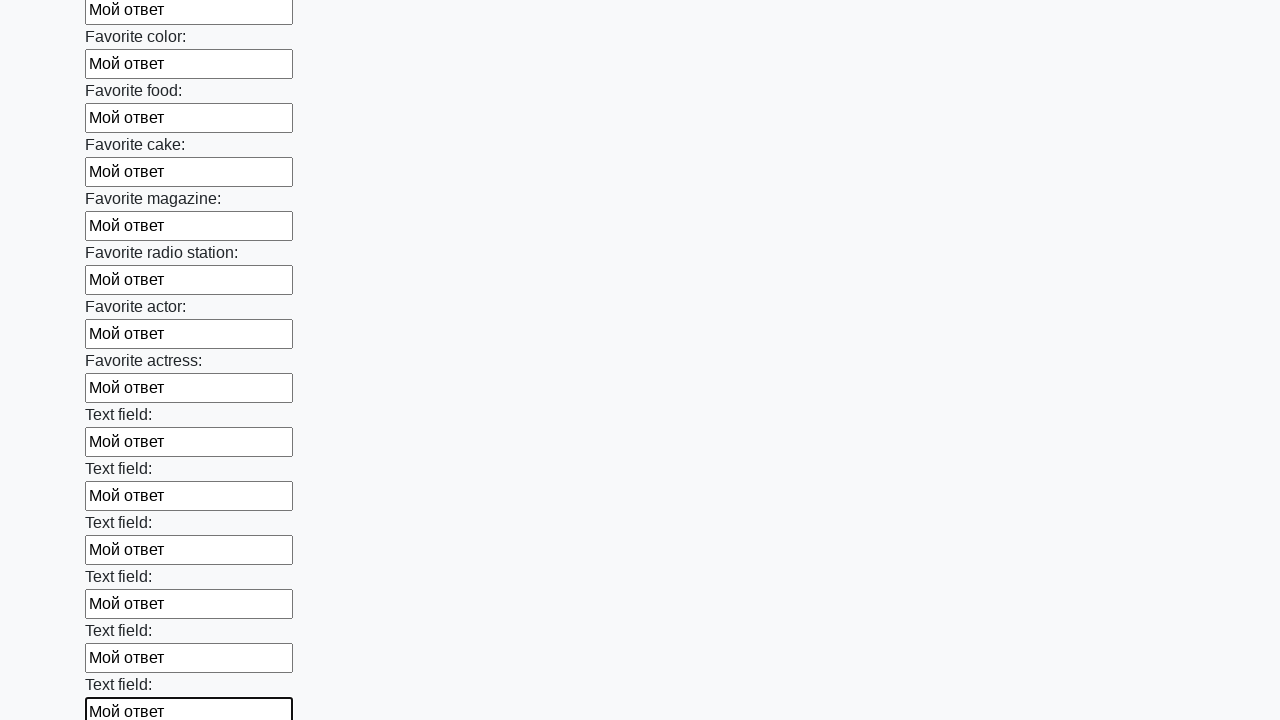

Filled text input field with 'Мой ответ' on [type='text'] >> nth=32
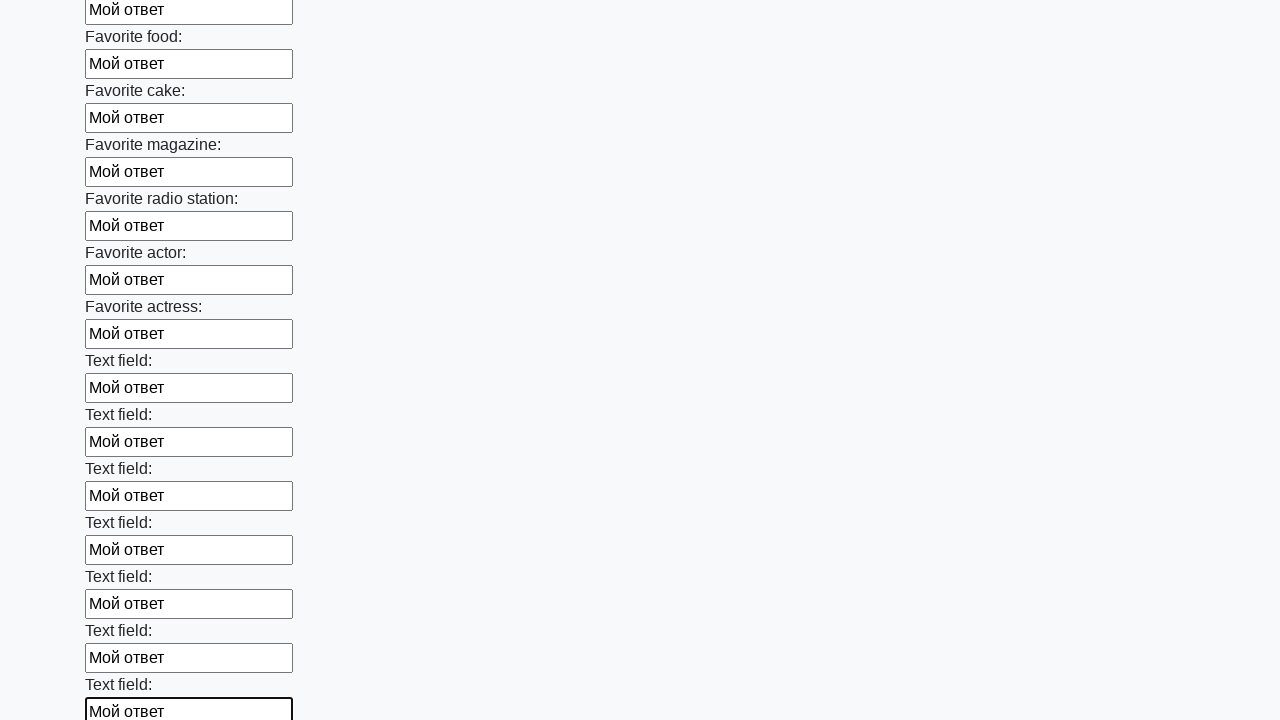

Filled text input field with 'Мой ответ' on [type='text'] >> nth=33
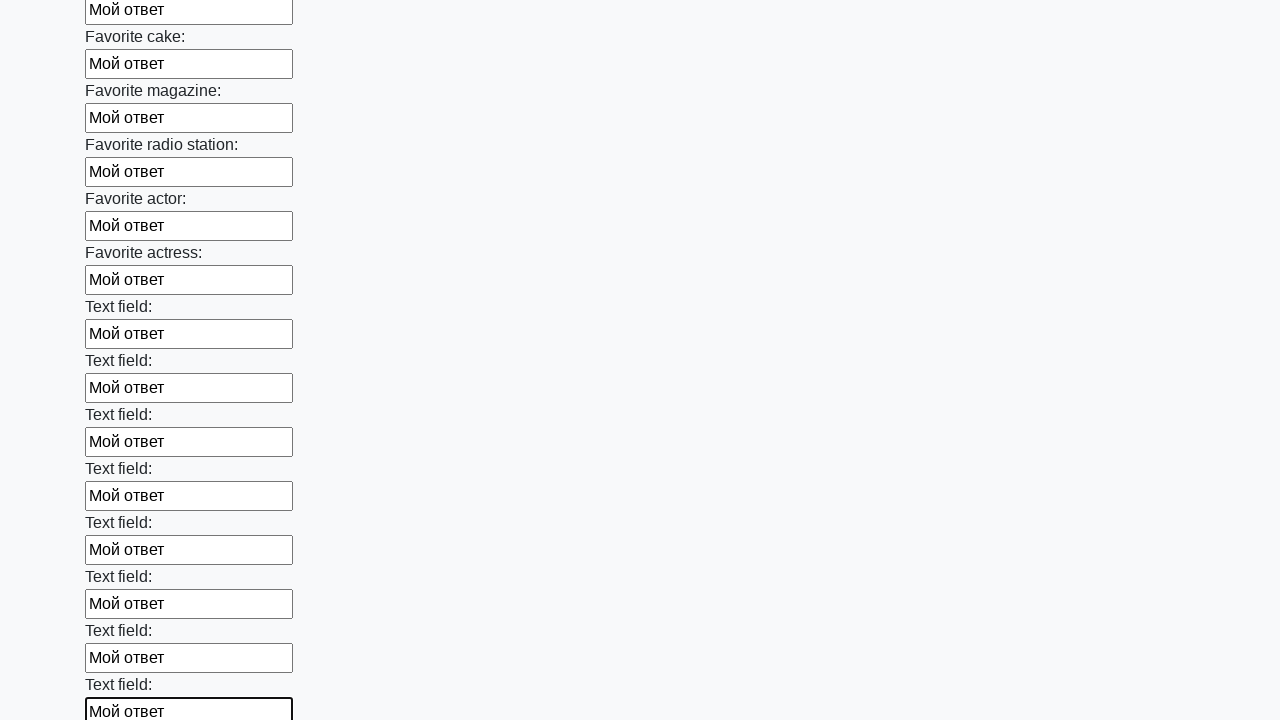

Filled text input field with 'Мой ответ' on [type='text'] >> nth=34
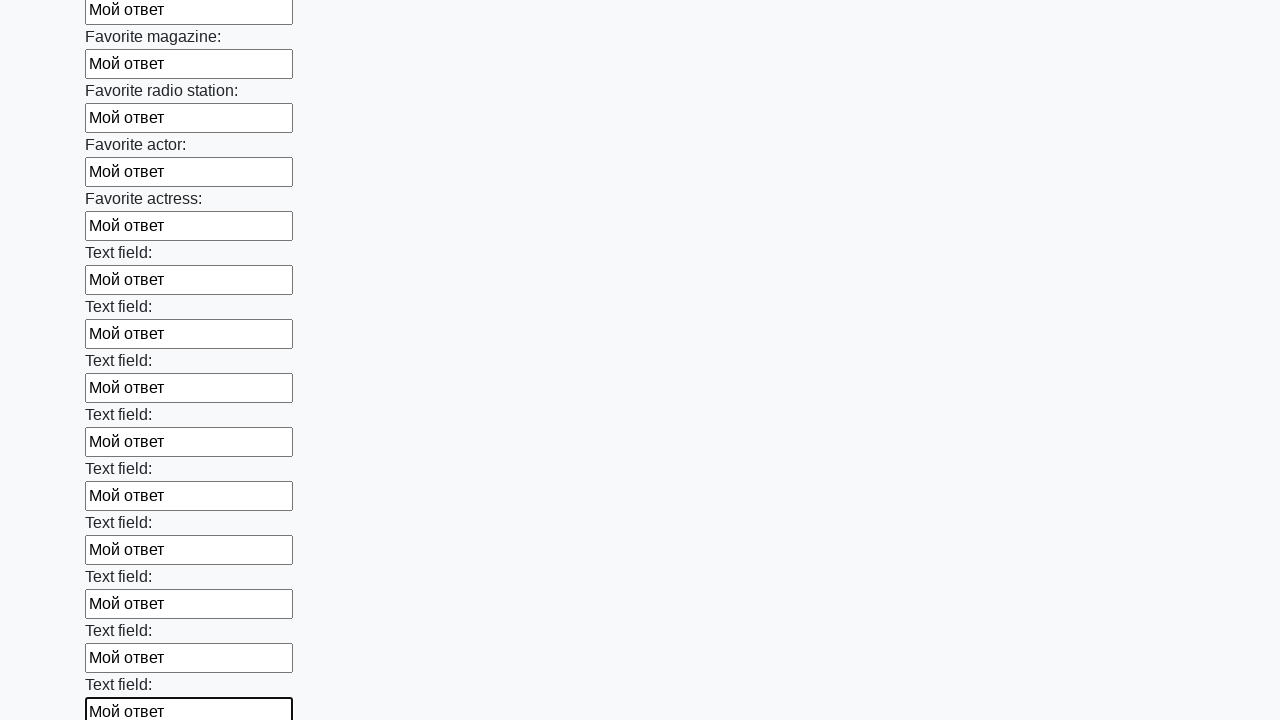

Filled text input field with 'Мой ответ' on [type='text'] >> nth=35
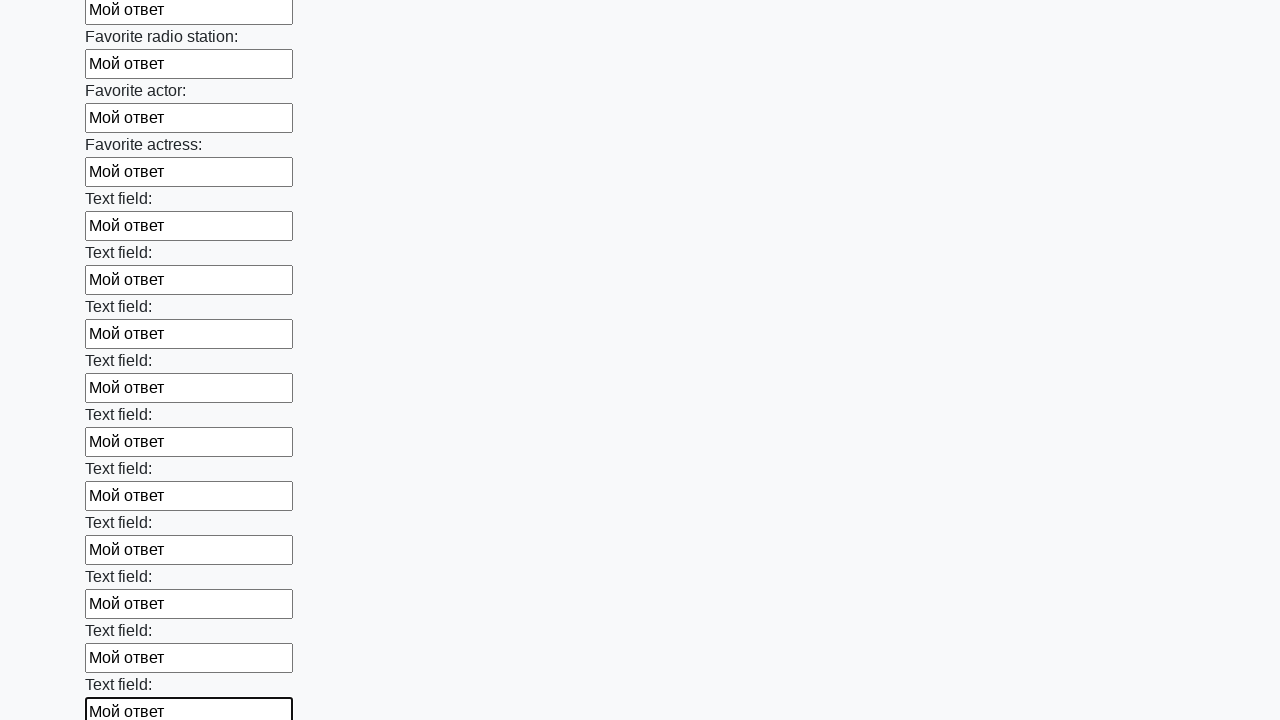

Filled text input field with 'Мой ответ' on [type='text'] >> nth=36
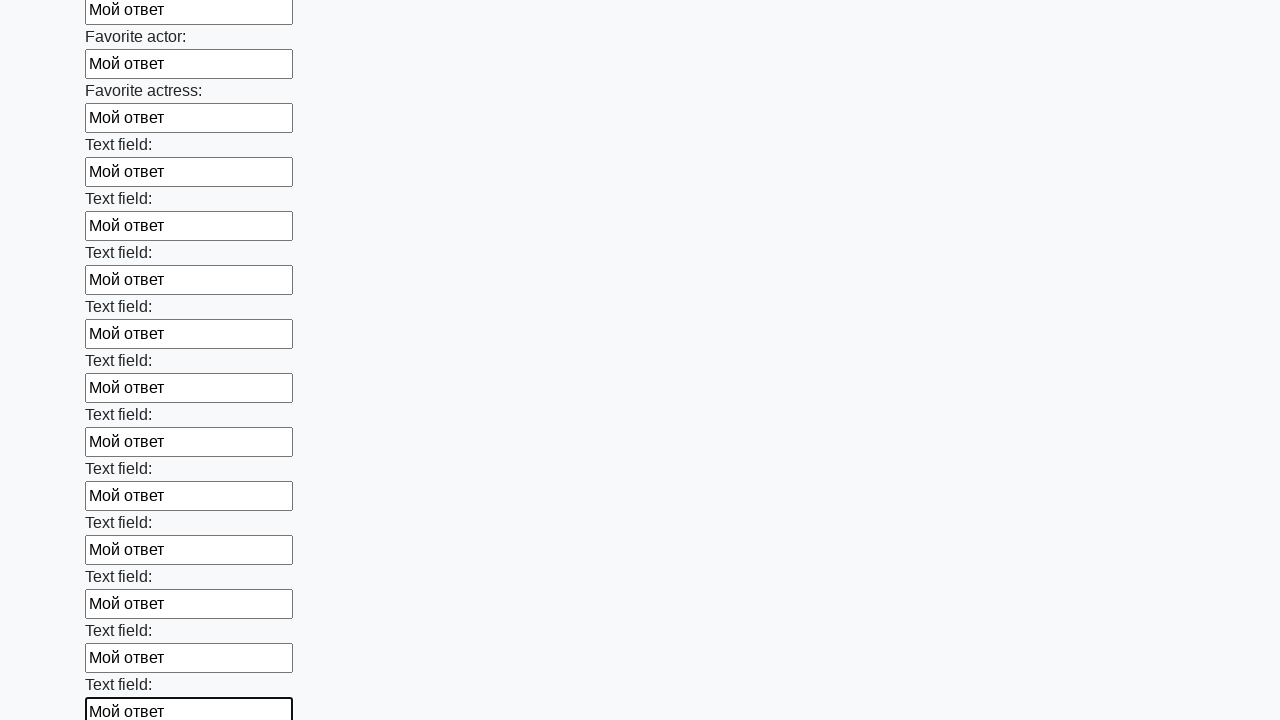

Filled text input field with 'Мой ответ' on [type='text'] >> nth=37
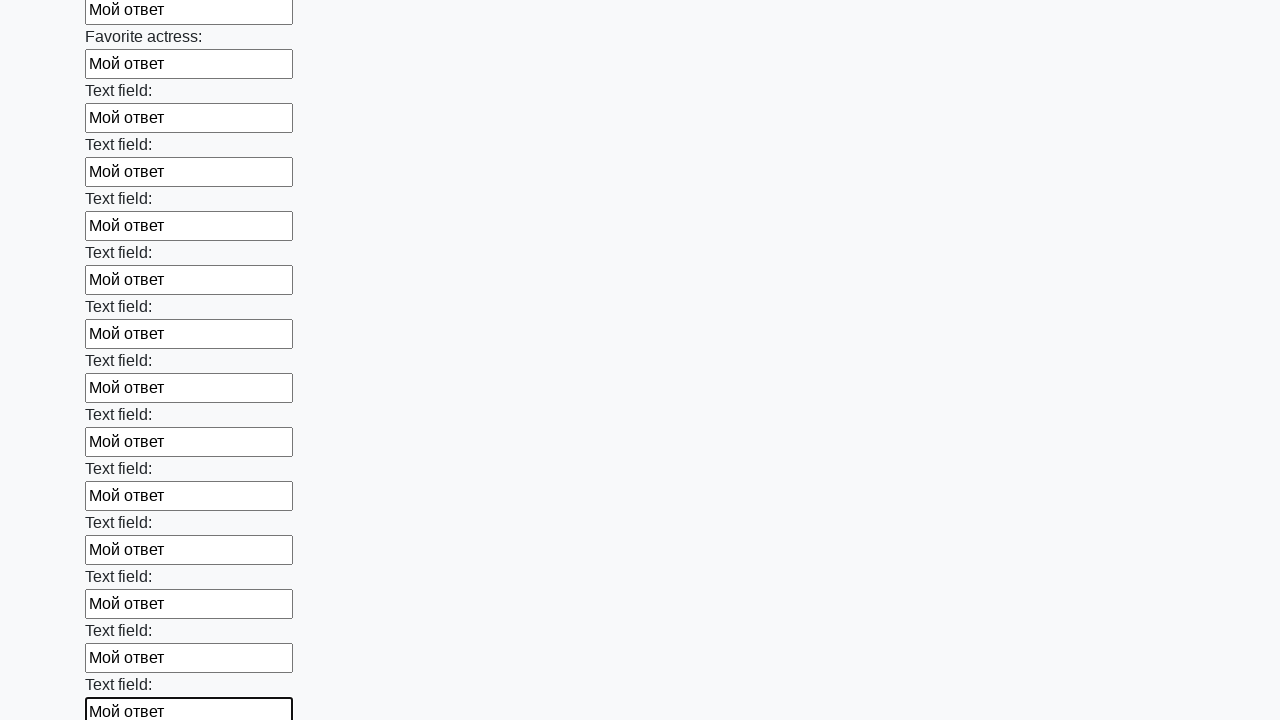

Filled text input field with 'Мой ответ' on [type='text'] >> nth=38
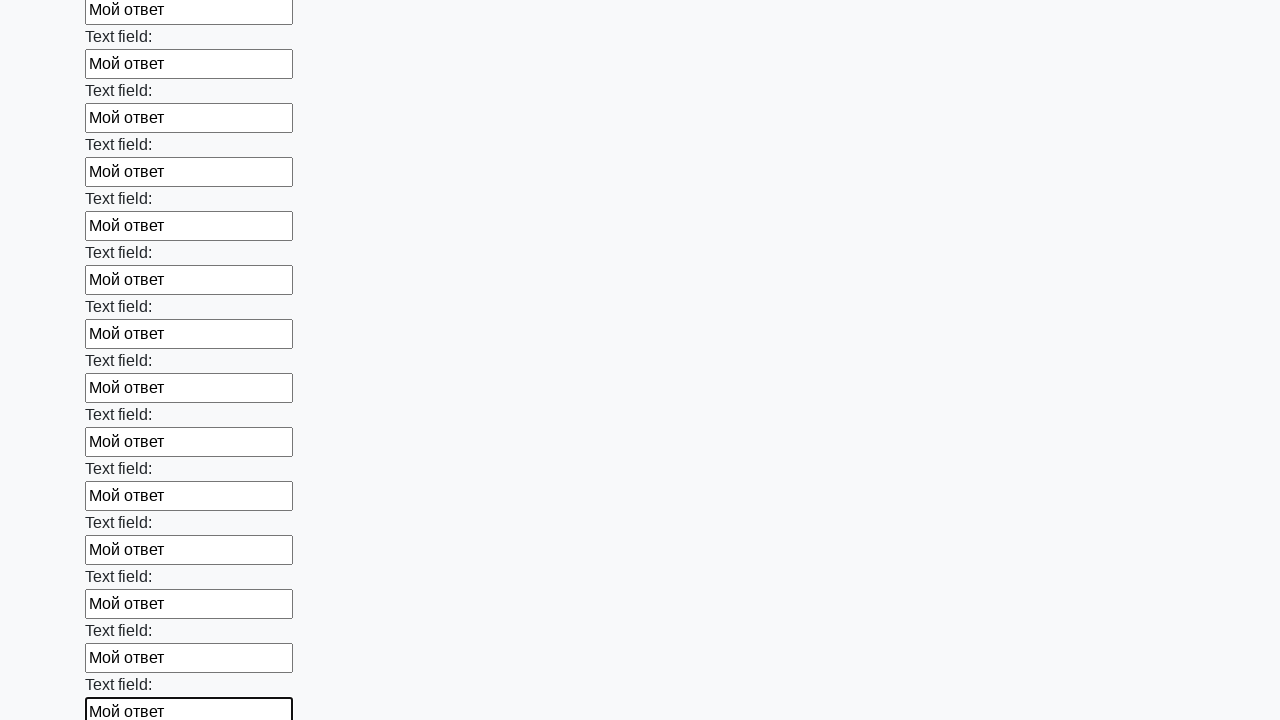

Filled text input field with 'Мой ответ' on [type='text'] >> nth=39
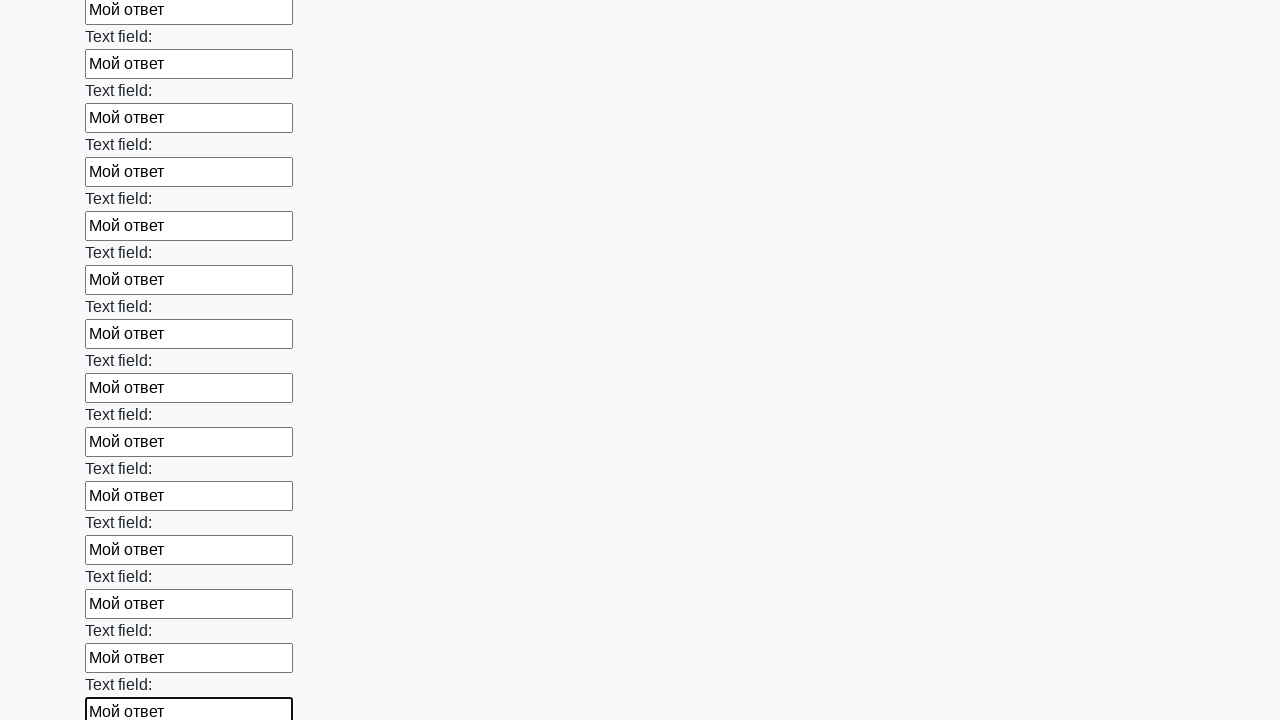

Filled text input field with 'Мой ответ' on [type='text'] >> nth=40
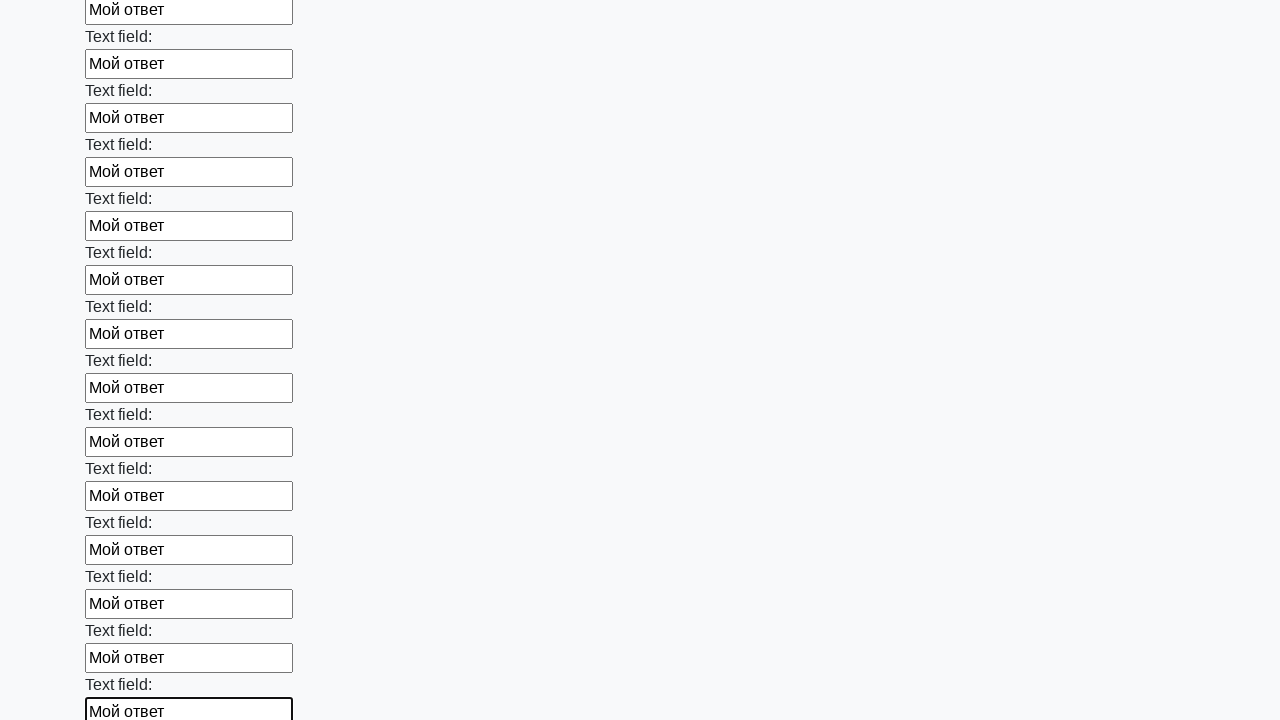

Filled text input field with 'Мой ответ' on [type='text'] >> nth=41
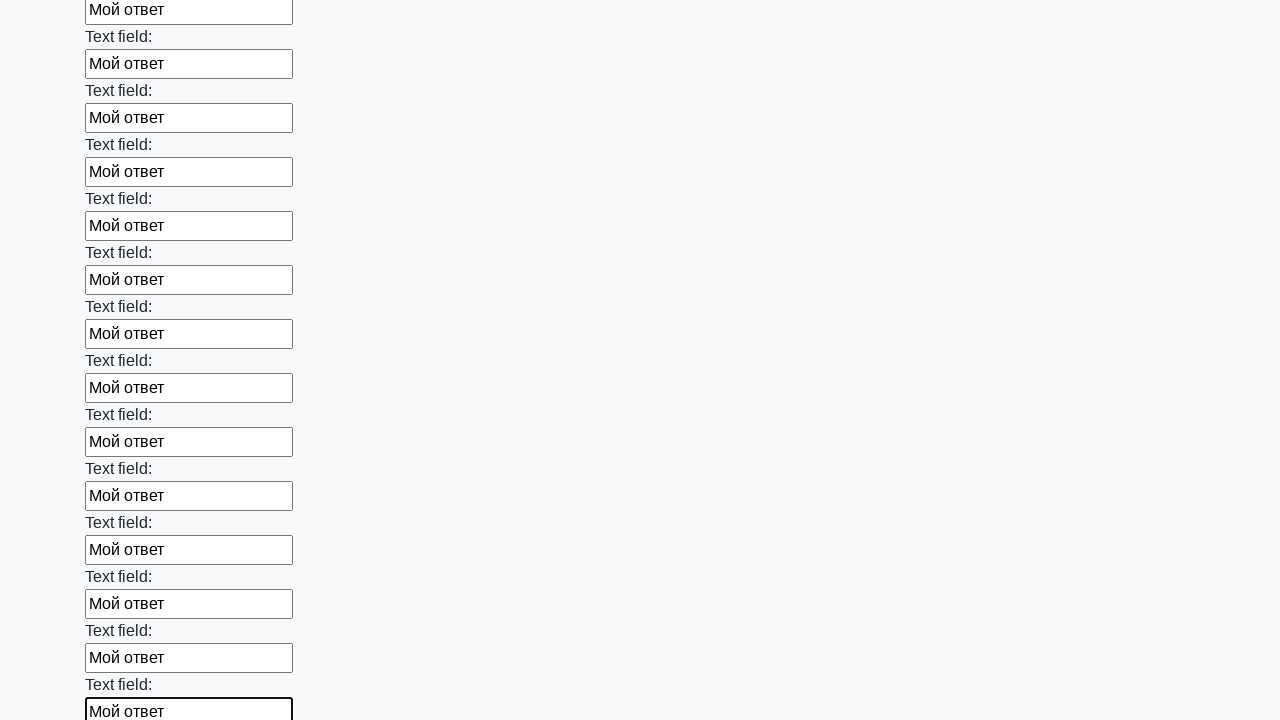

Filled text input field with 'Мой ответ' on [type='text'] >> nth=42
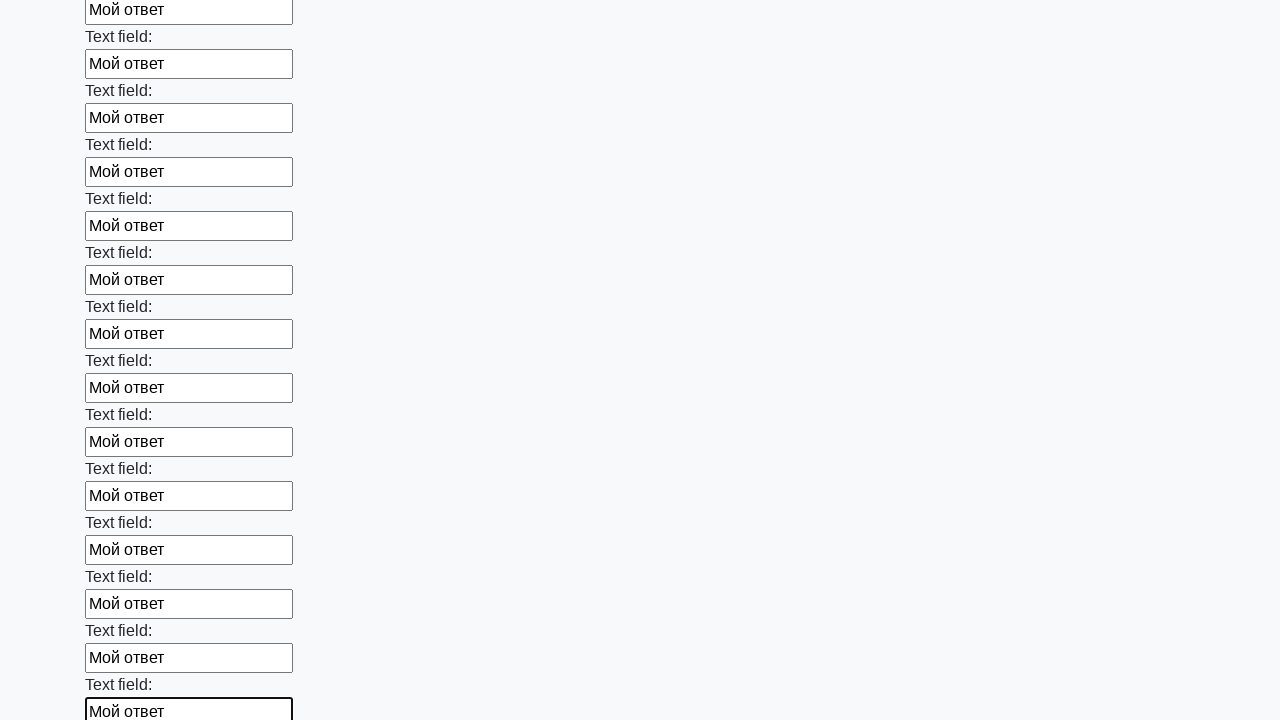

Filled text input field with 'Мой ответ' on [type='text'] >> nth=43
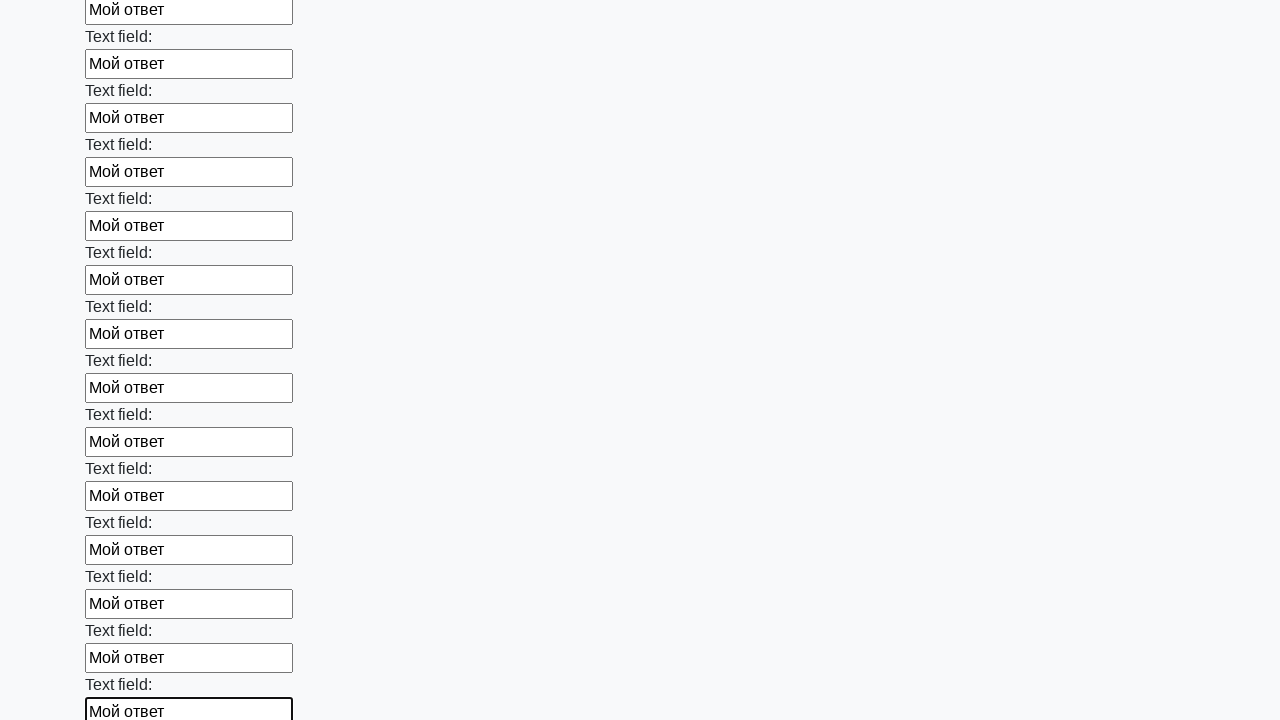

Filled text input field with 'Мой ответ' on [type='text'] >> nth=44
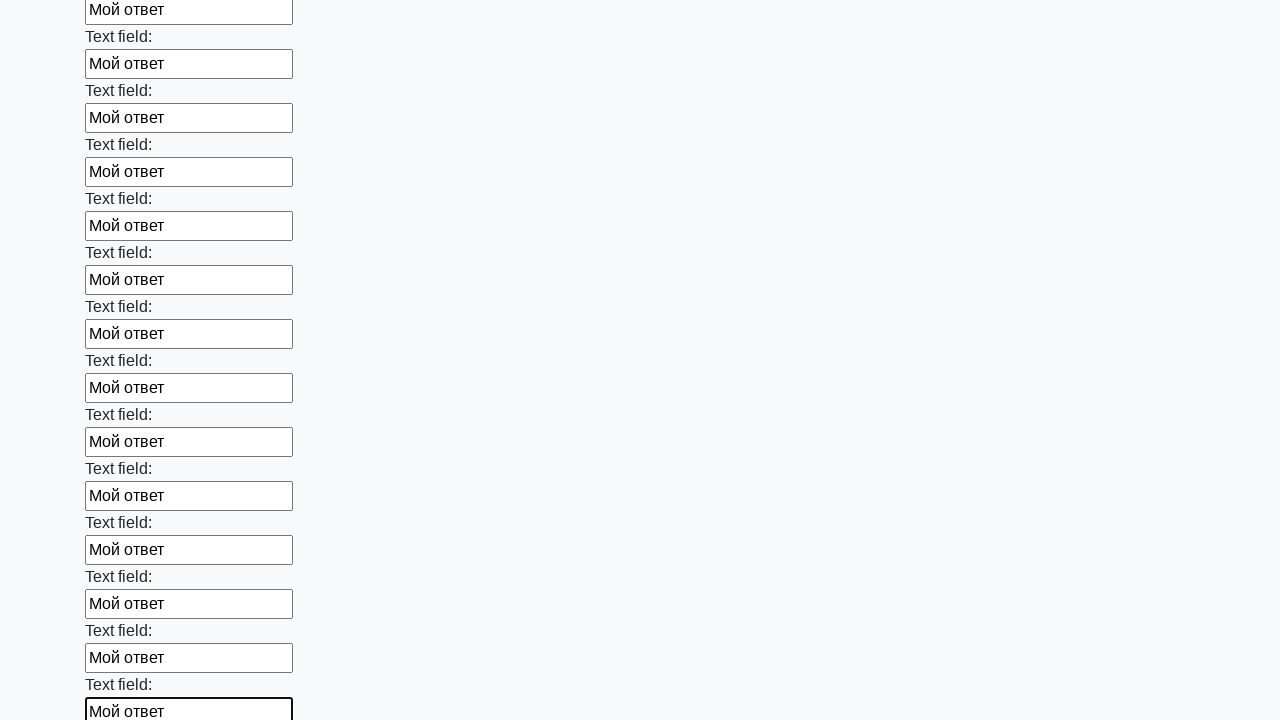

Filled text input field with 'Мой ответ' on [type='text'] >> nth=45
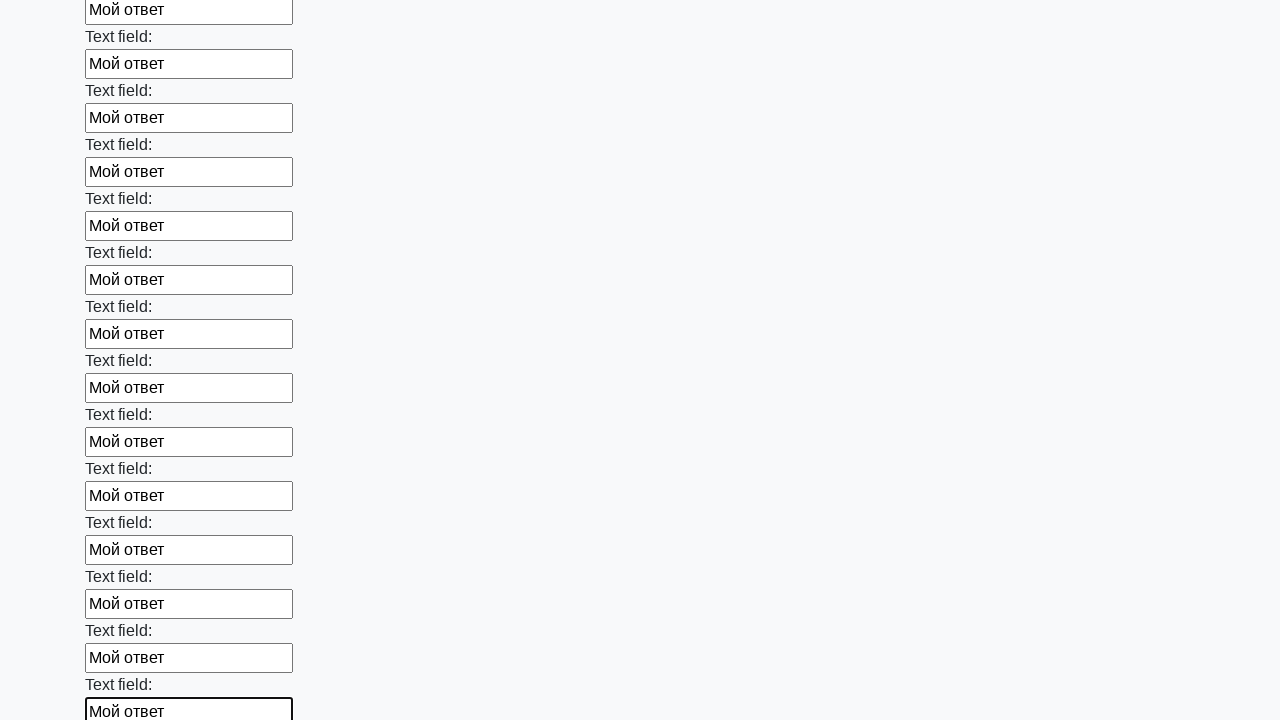

Filled text input field with 'Мой ответ' on [type='text'] >> nth=46
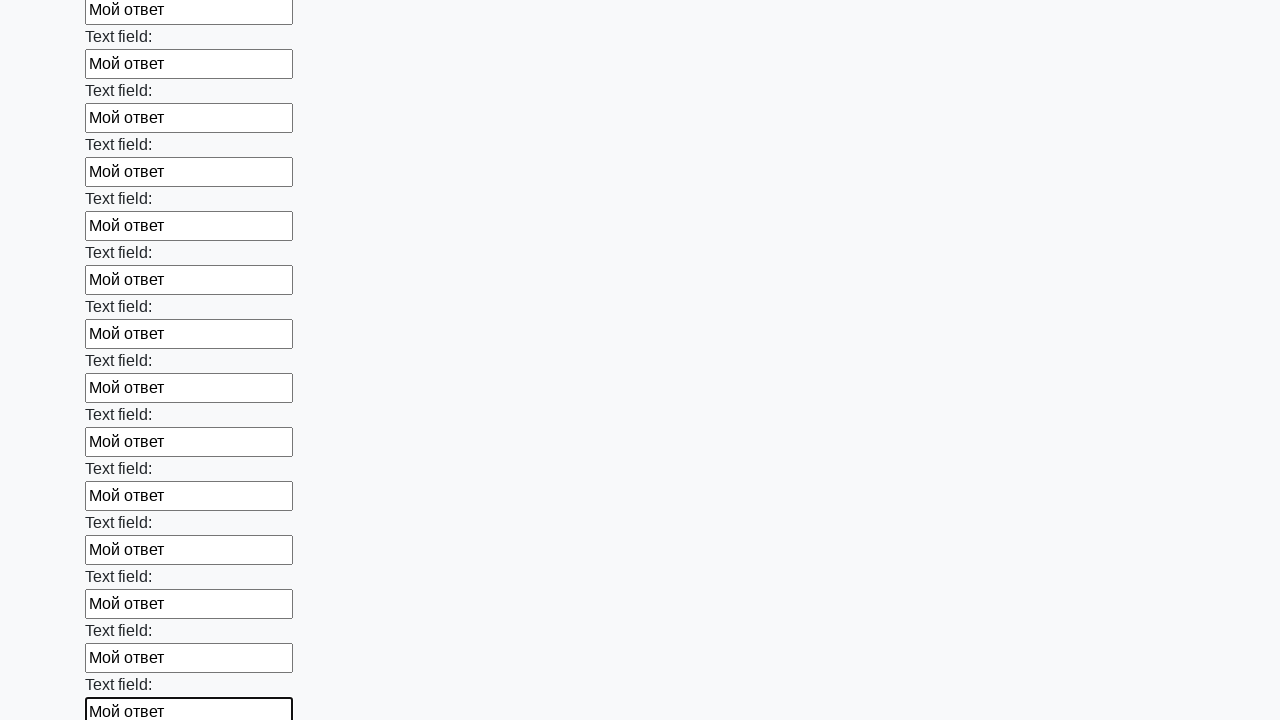

Filled text input field with 'Мой ответ' on [type='text'] >> nth=47
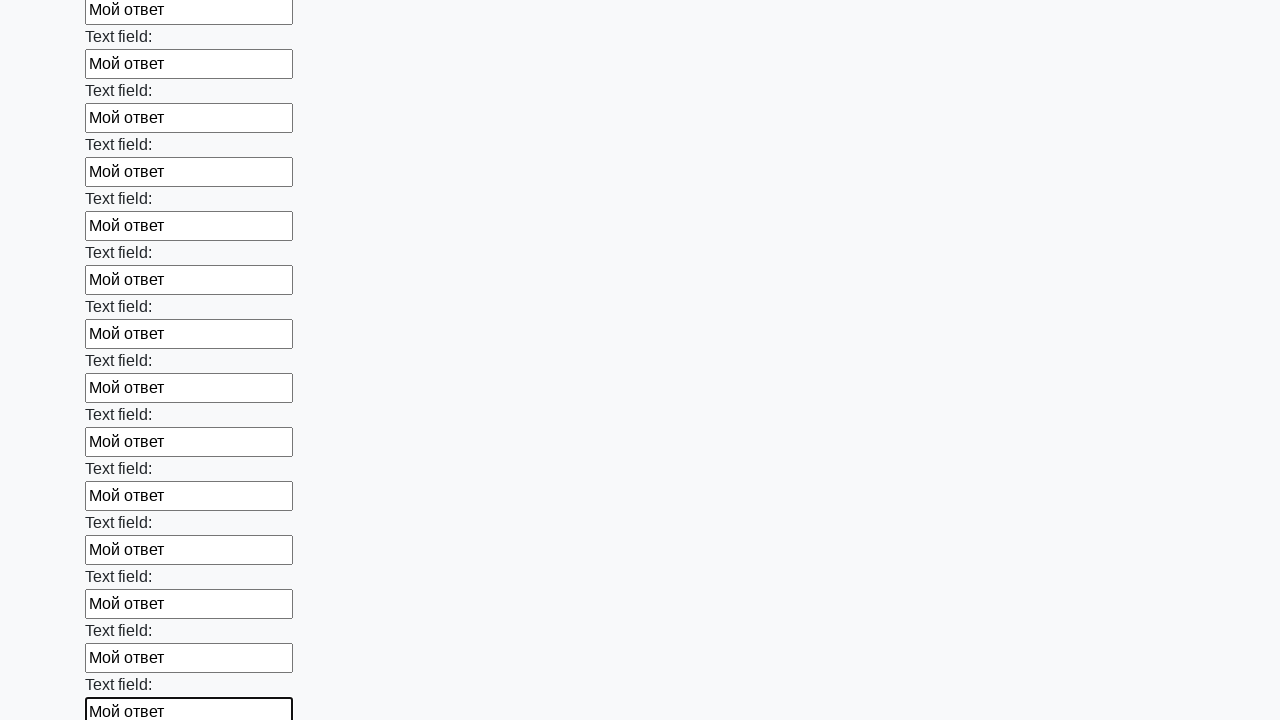

Filled text input field with 'Мой ответ' on [type='text'] >> nth=48
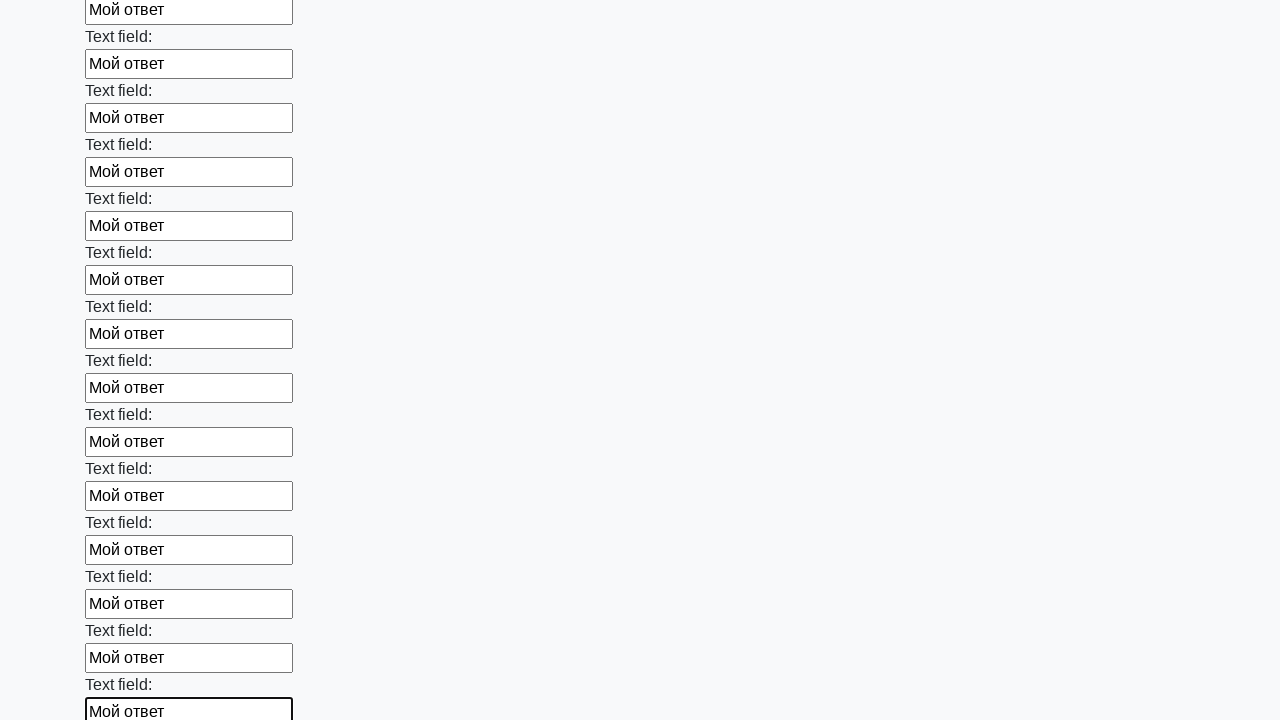

Filled text input field with 'Мой ответ' on [type='text'] >> nth=49
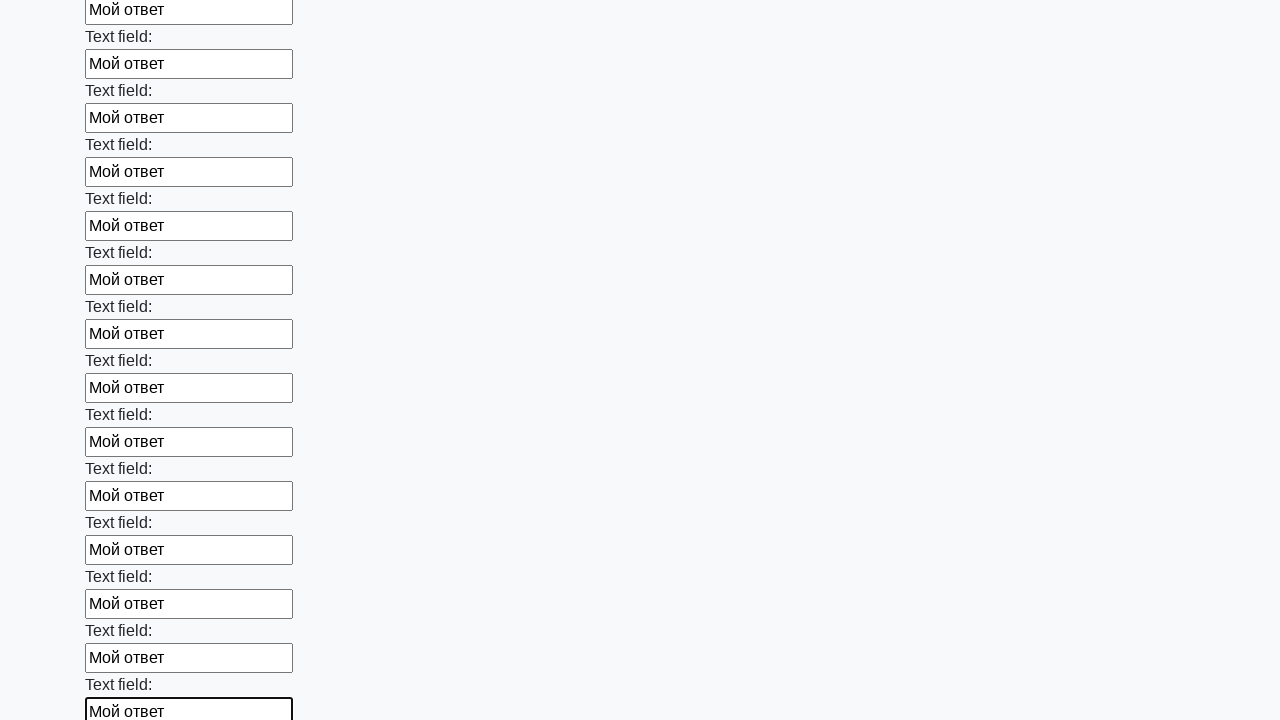

Filled text input field with 'Мой ответ' on [type='text'] >> nth=50
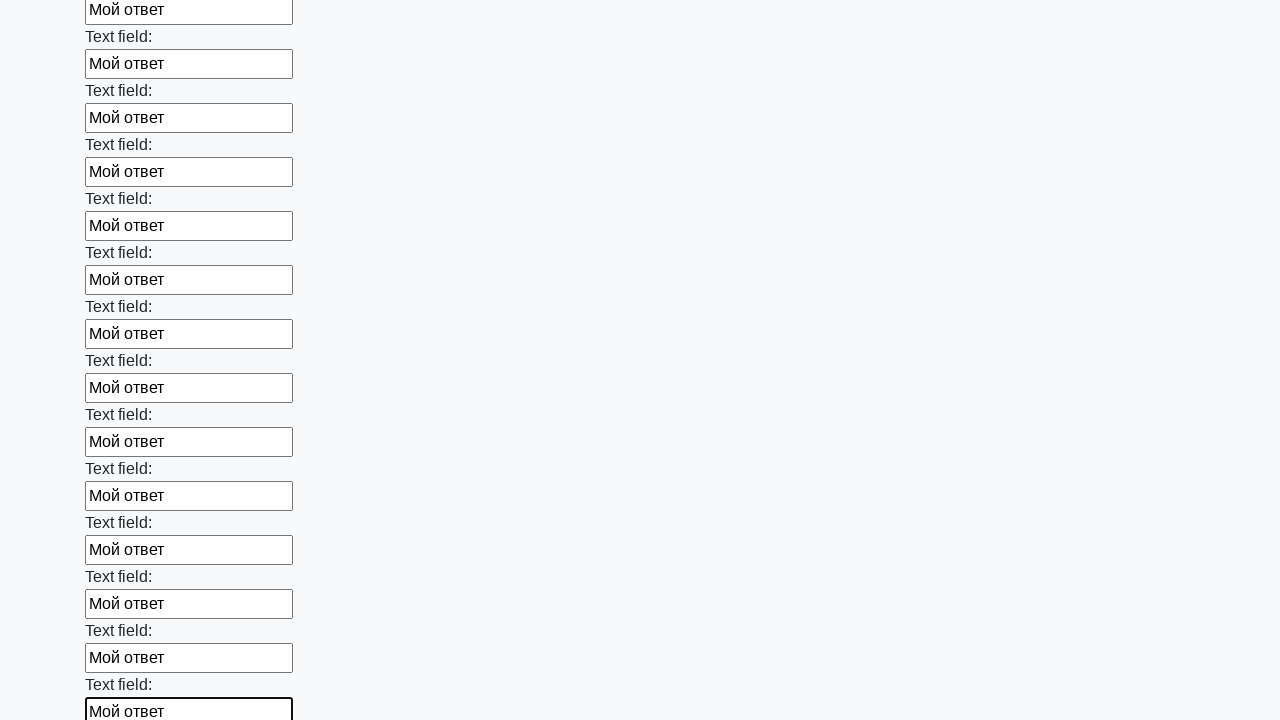

Filled text input field with 'Мой ответ' on [type='text'] >> nth=51
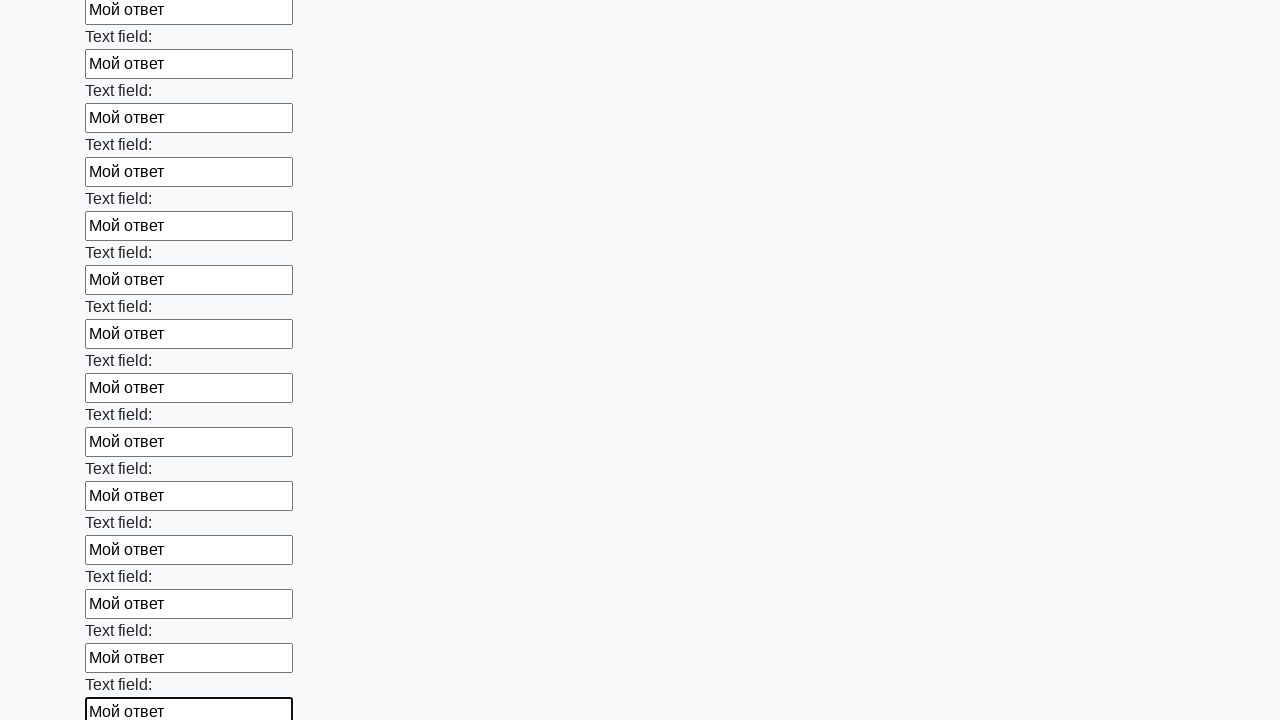

Filled text input field with 'Мой ответ' on [type='text'] >> nth=52
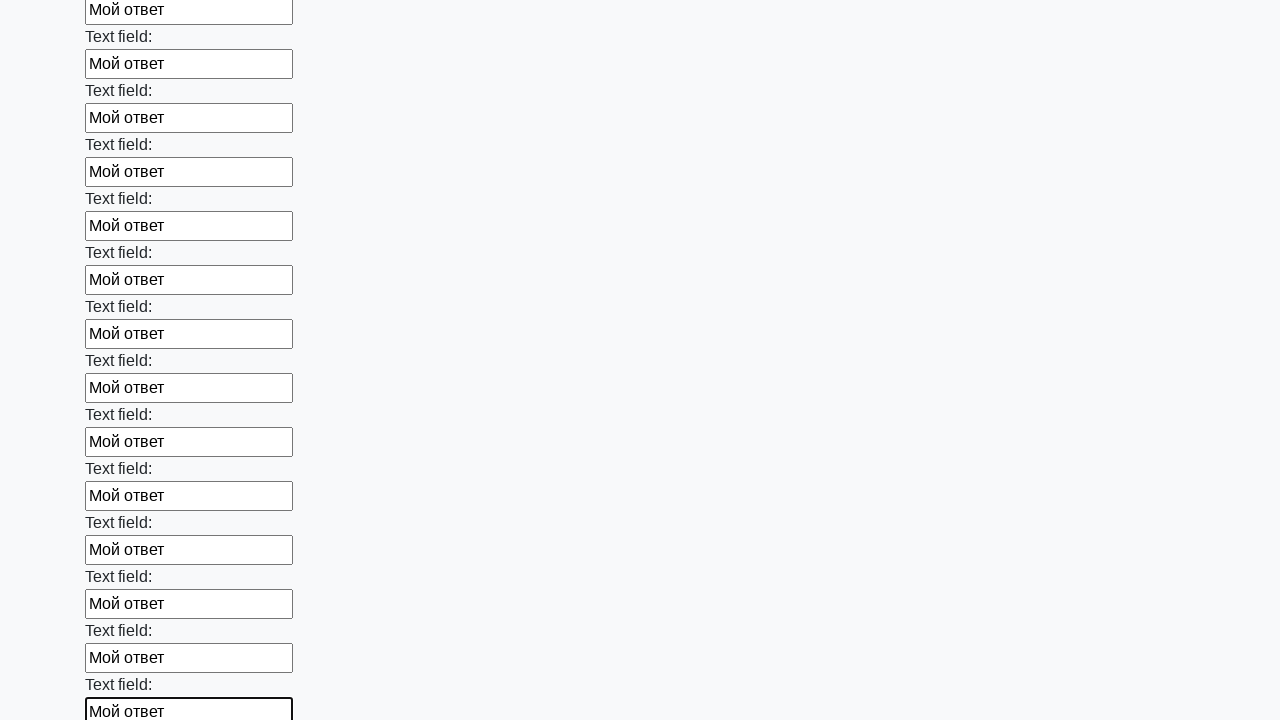

Filled text input field with 'Мой ответ' on [type='text'] >> nth=53
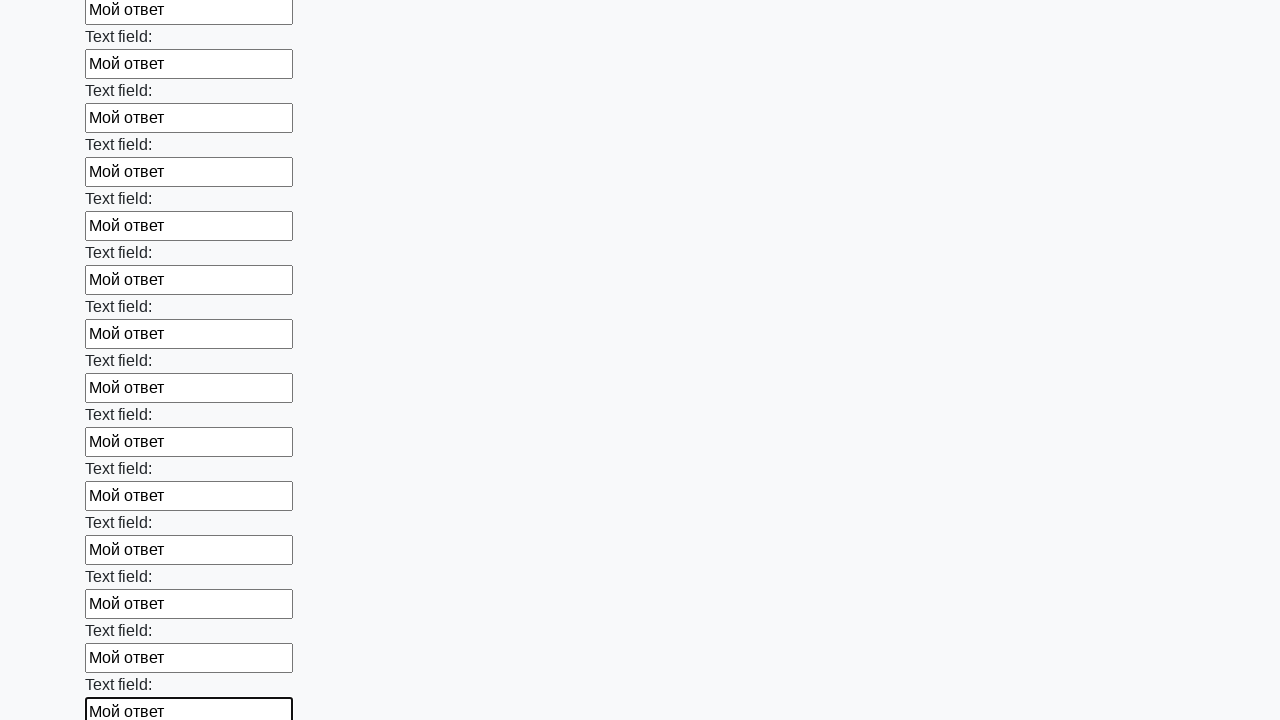

Filled text input field with 'Мой ответ' on [type='text'] >> nth=54
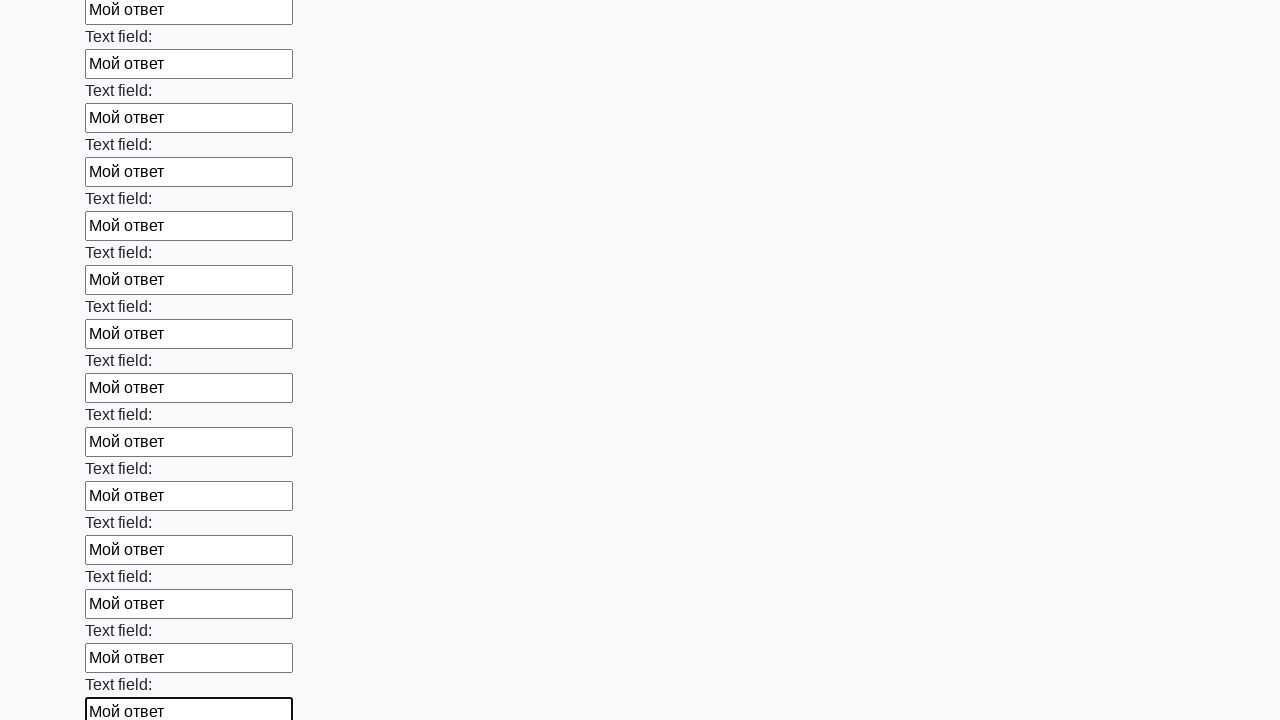

Filled text input field with 'Мой ответ' on [type='text'] >> nth=55
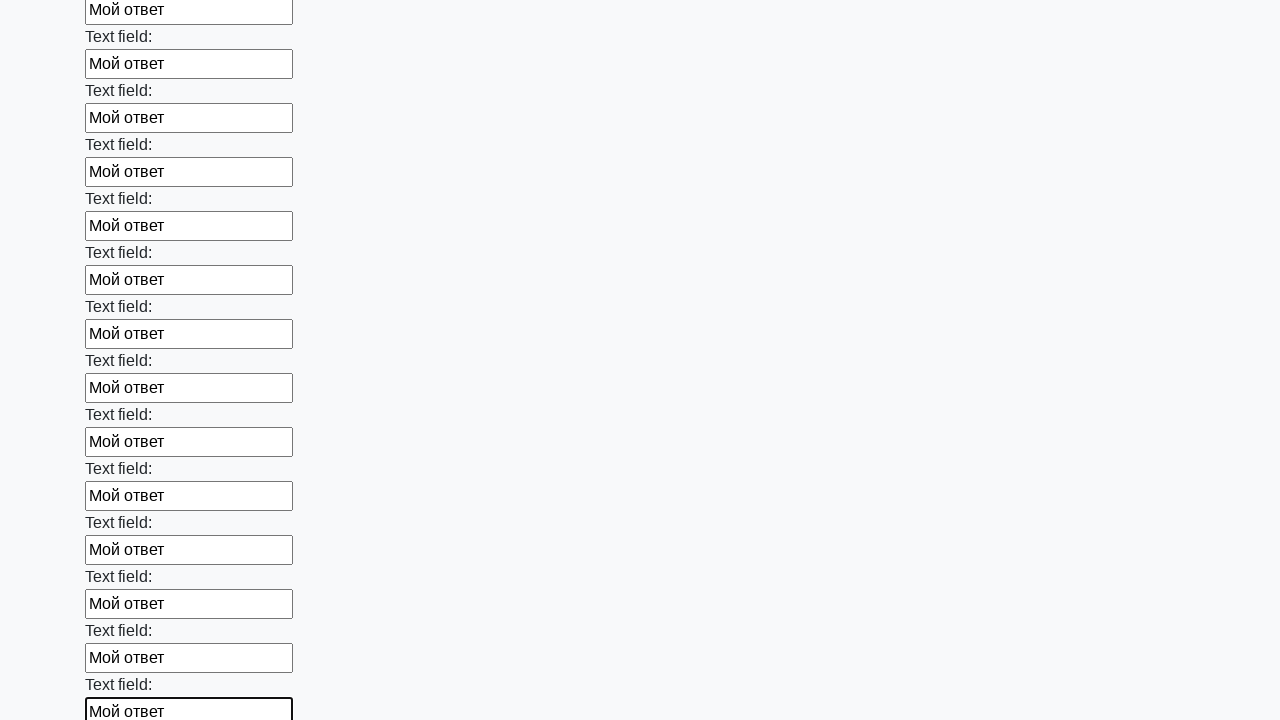

Filled text input field with 'Мой ответ' on [type='text'] >> nth=56
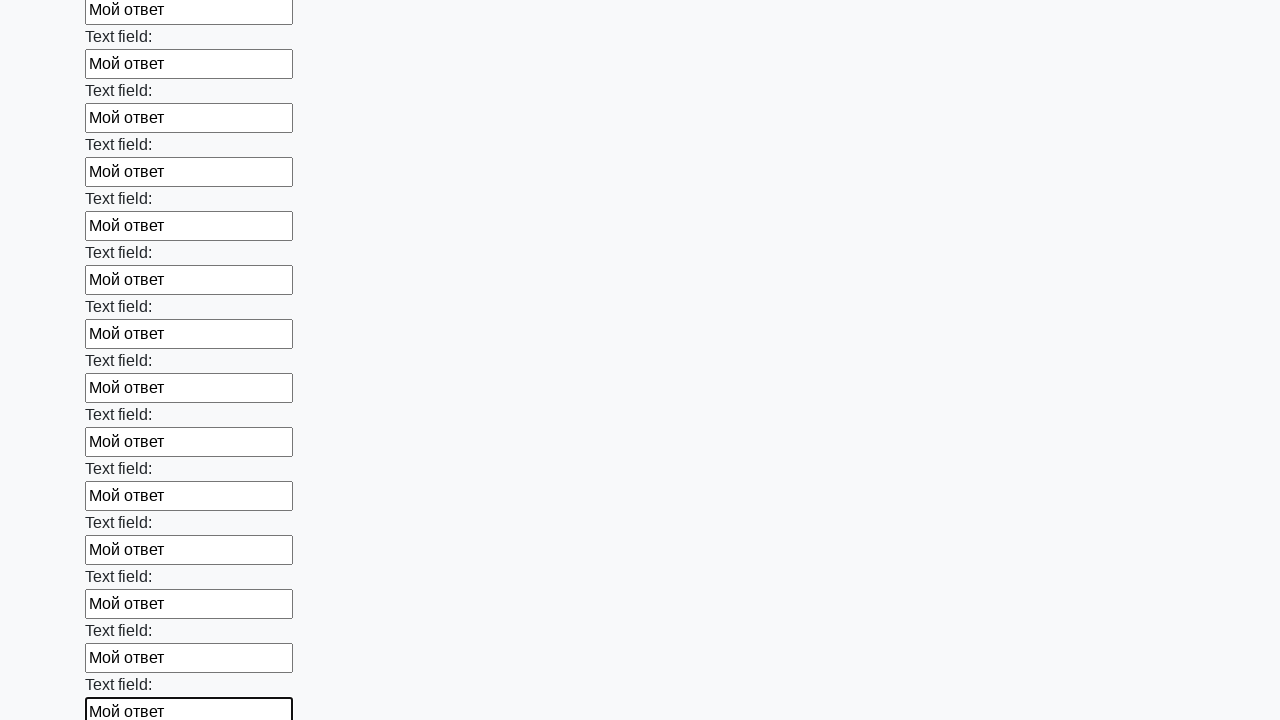

Filled text input field with 'Мой ответ' on [type='text'] >> nth=57
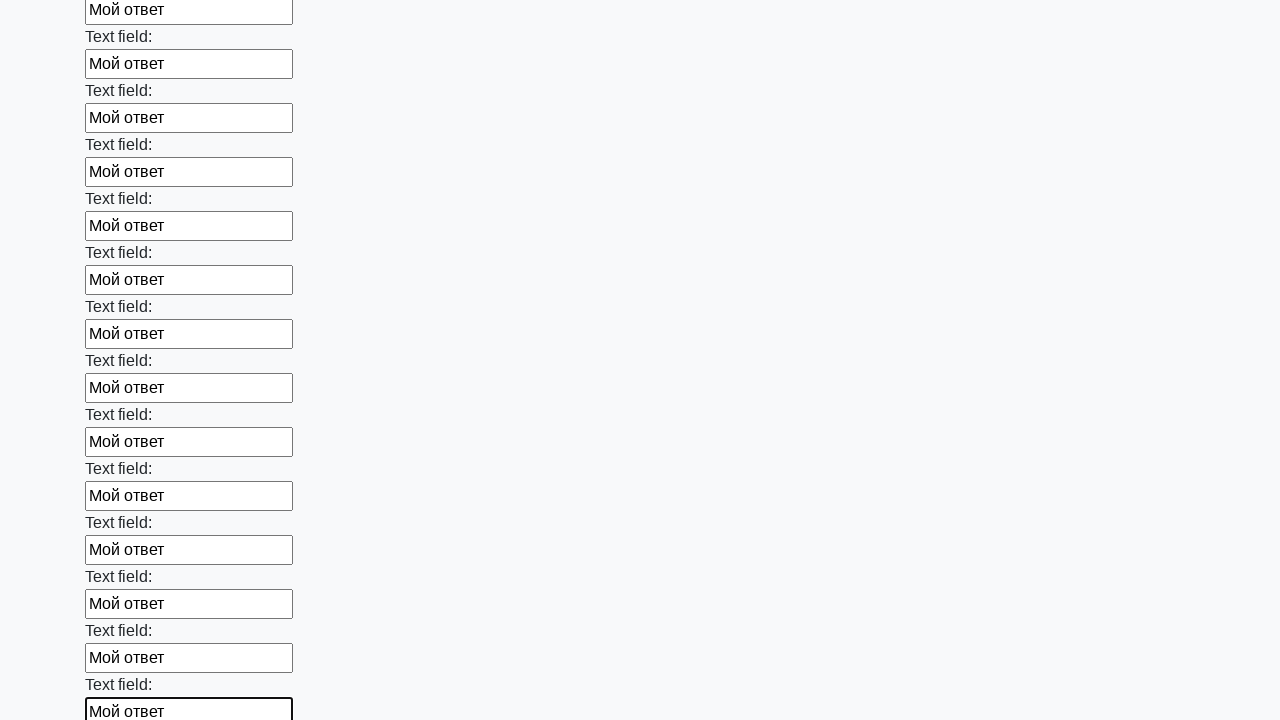

Filled text input field with 'Мой ответ' on [type='text'] >> nth=58
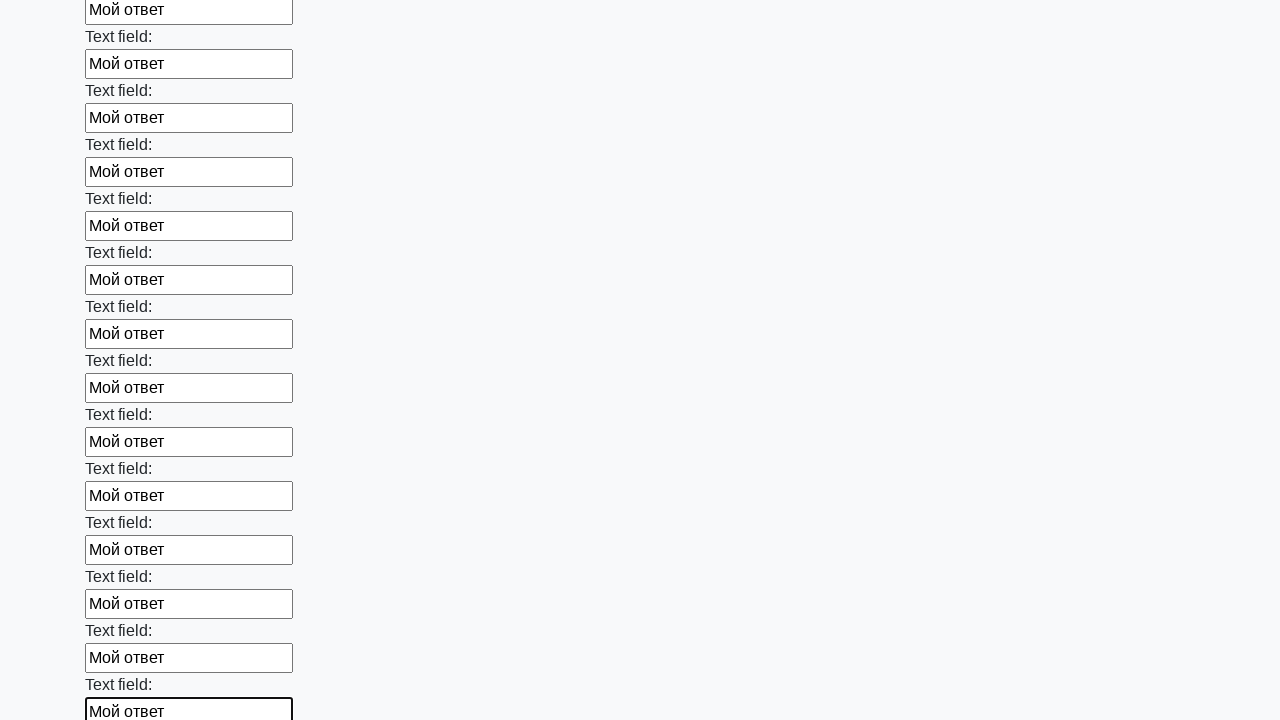

Filled text input field with 'Мой ответ' on [type='text'] >> nth=59
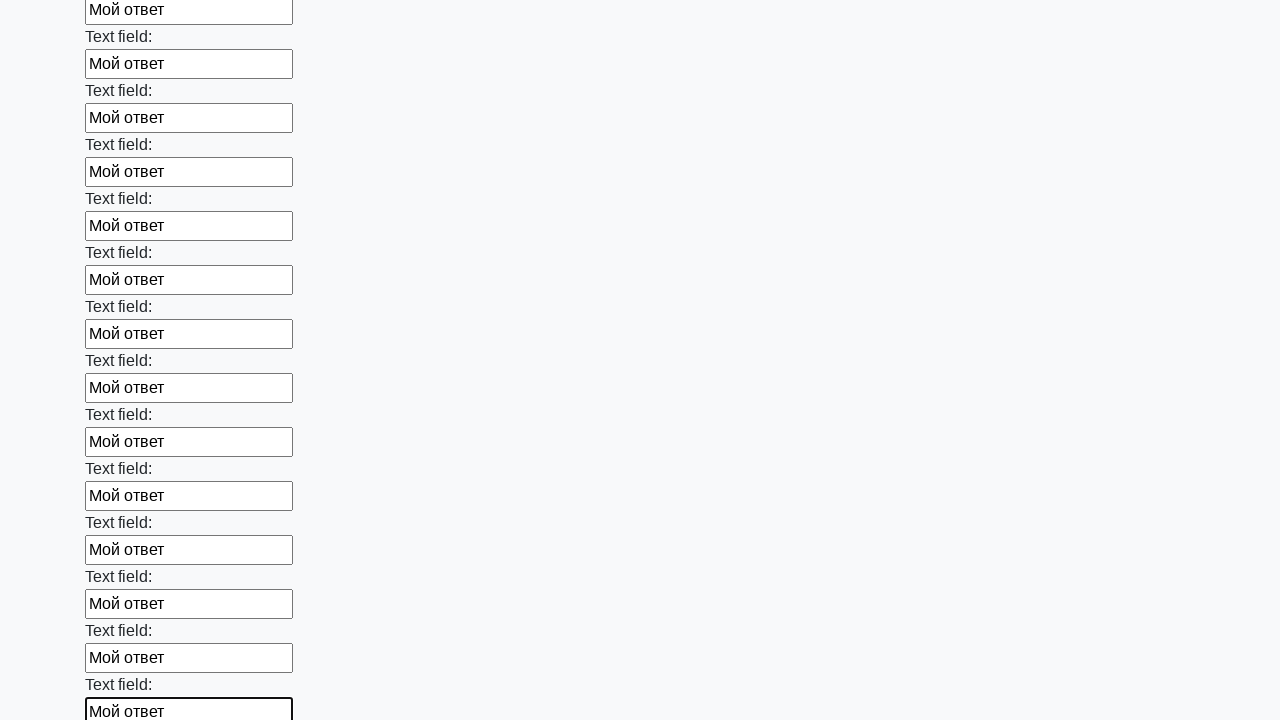

Filled text input field with 'Мой ответ' on [type='text'] >> nth=60
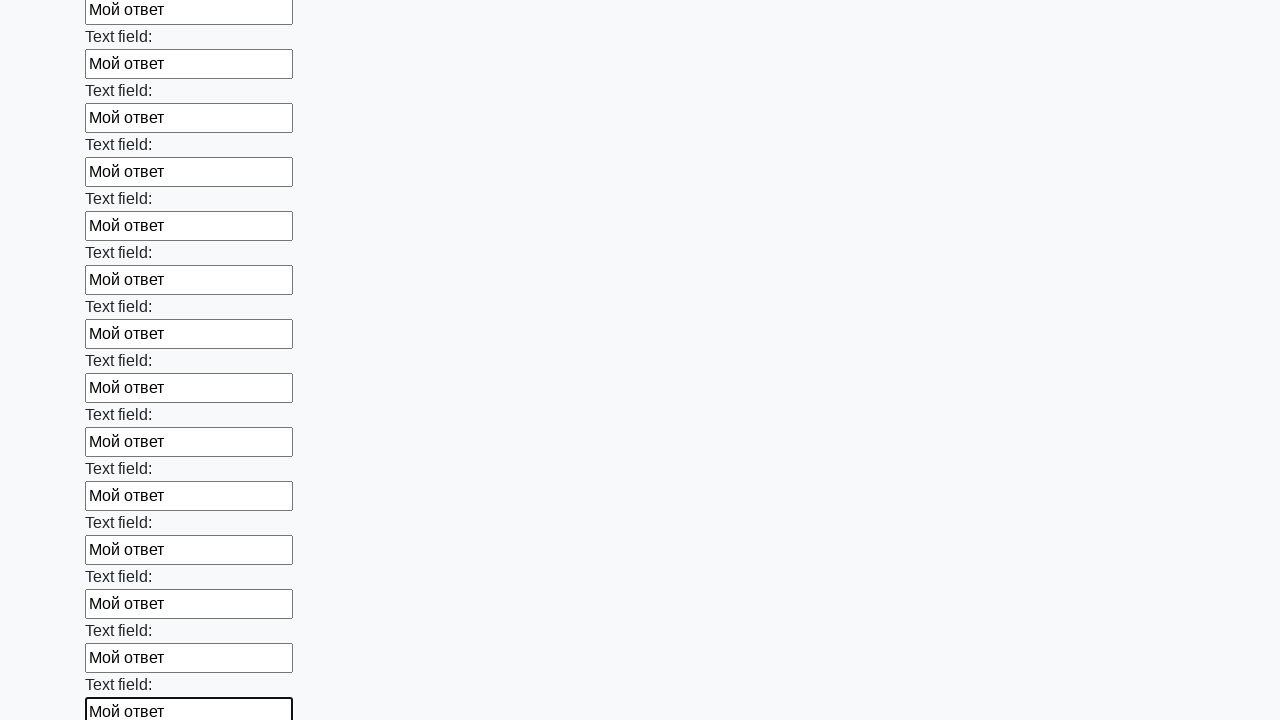

Filled text input field with 'Мой ответ' on [type='text'] >> nth=61
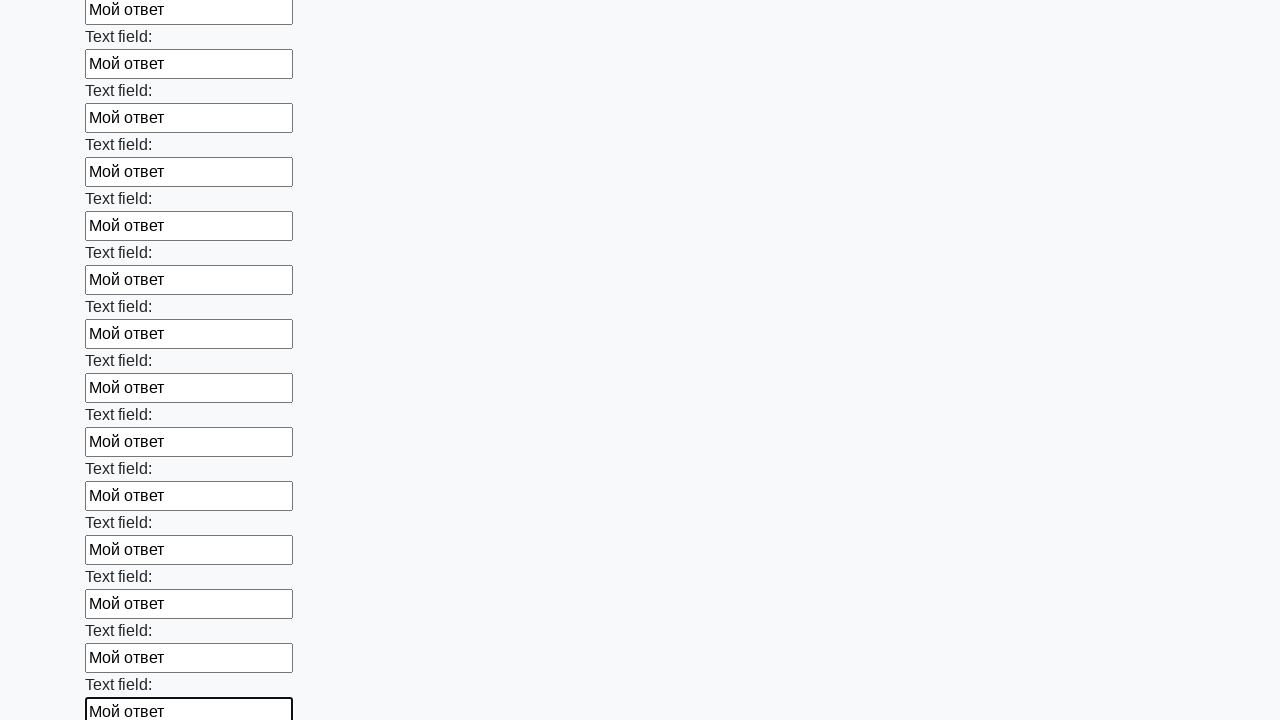

Filled text input field with 'Мой ответ' on [type='text'] >> nth=62
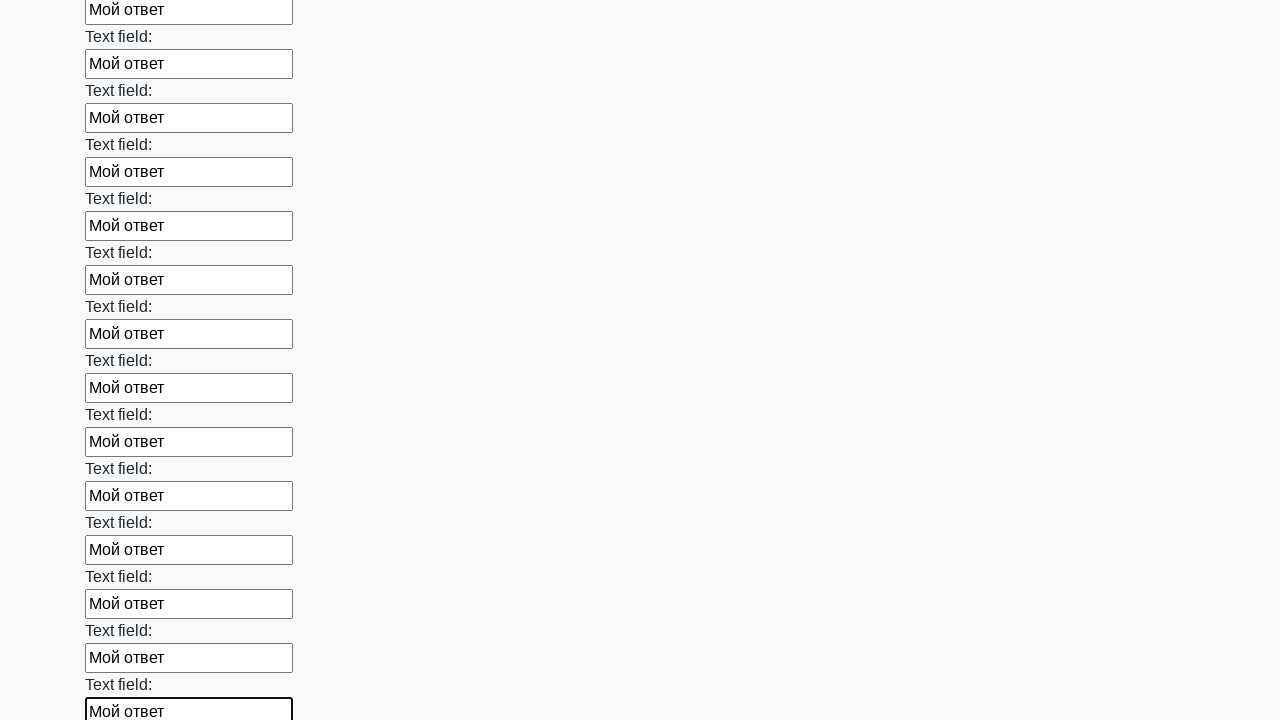

Filled text input field with 'Мой ответ' on [type='text'] >> nth=63
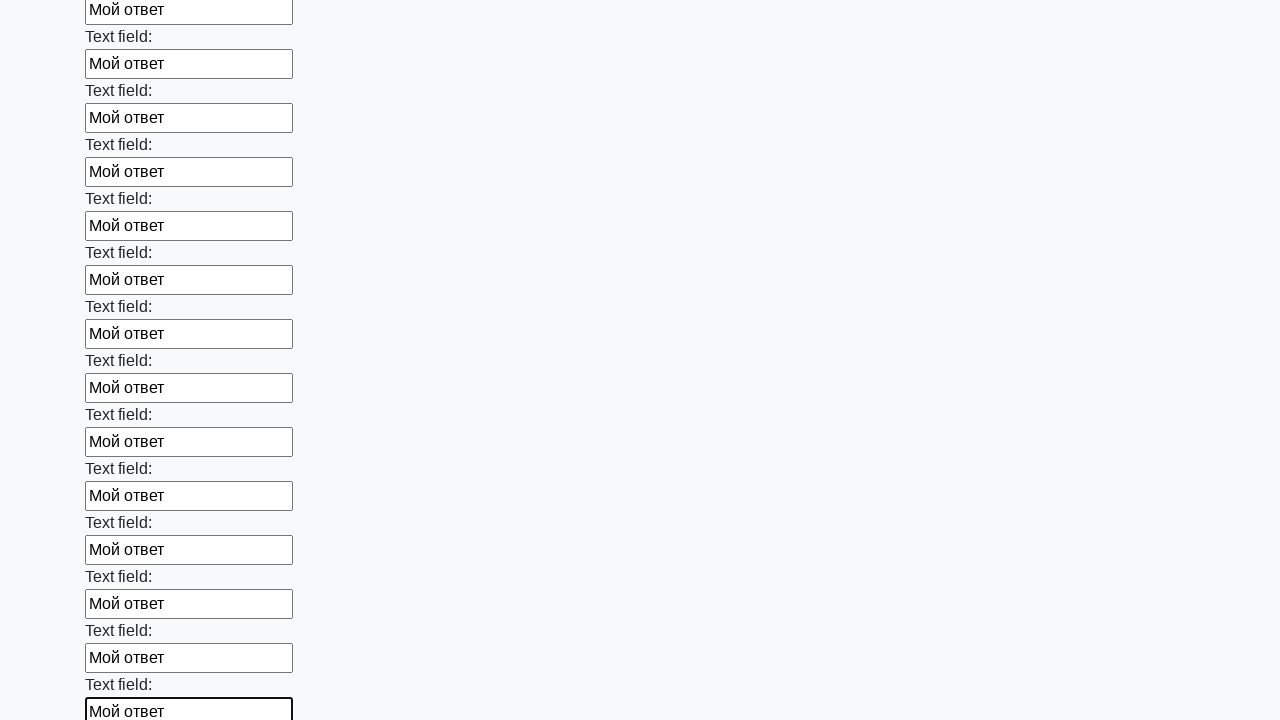

Filled text input field with 'Мой ответ' on [type='text'] >> nth=64
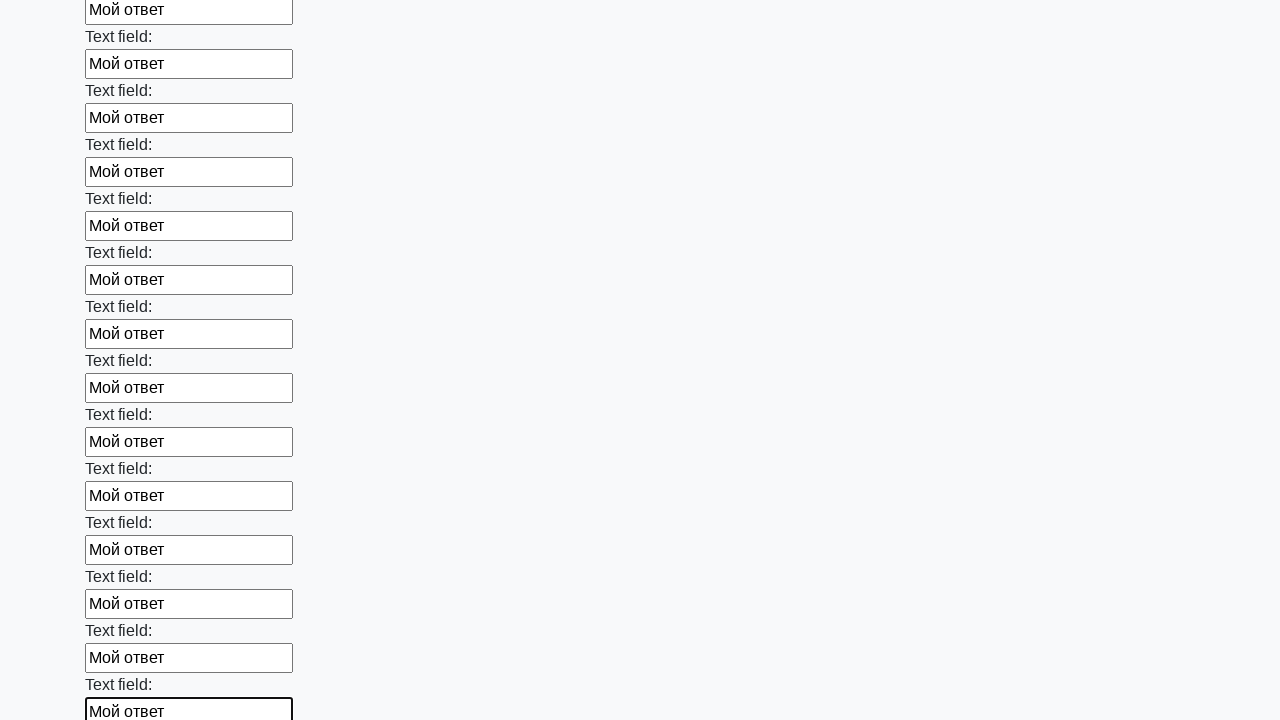

Filled text input field with 'Мой ответ' on [type='text'] >> nth=65
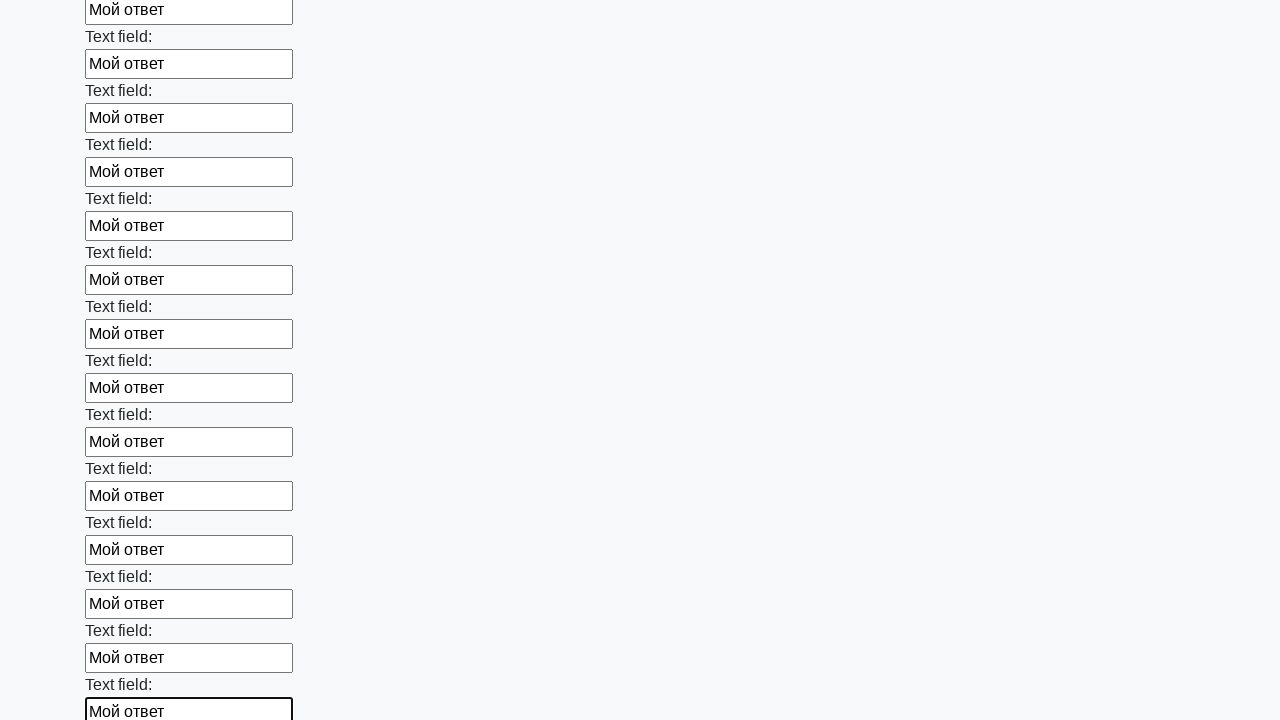

Filled text input field with 'Мой ответ' on [type='text'] >> nth=66
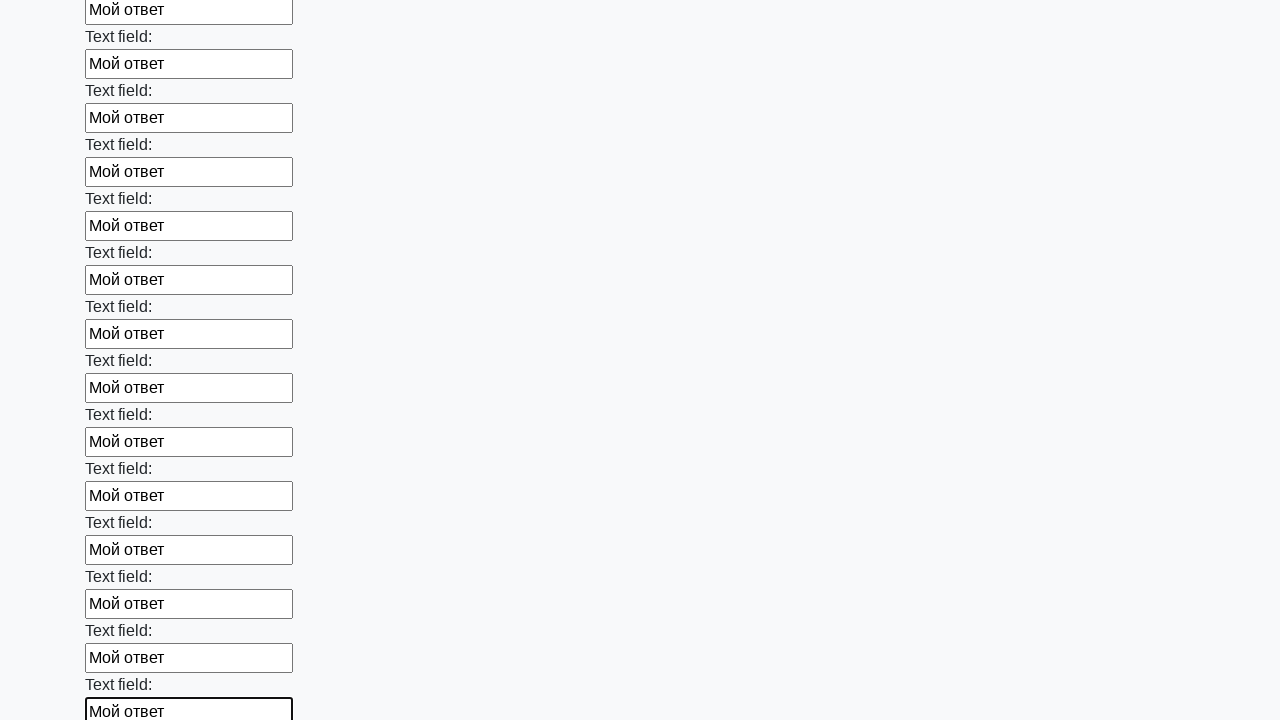

Filled text input field with 'Мой ответ' on [type='text'] >> nth=67
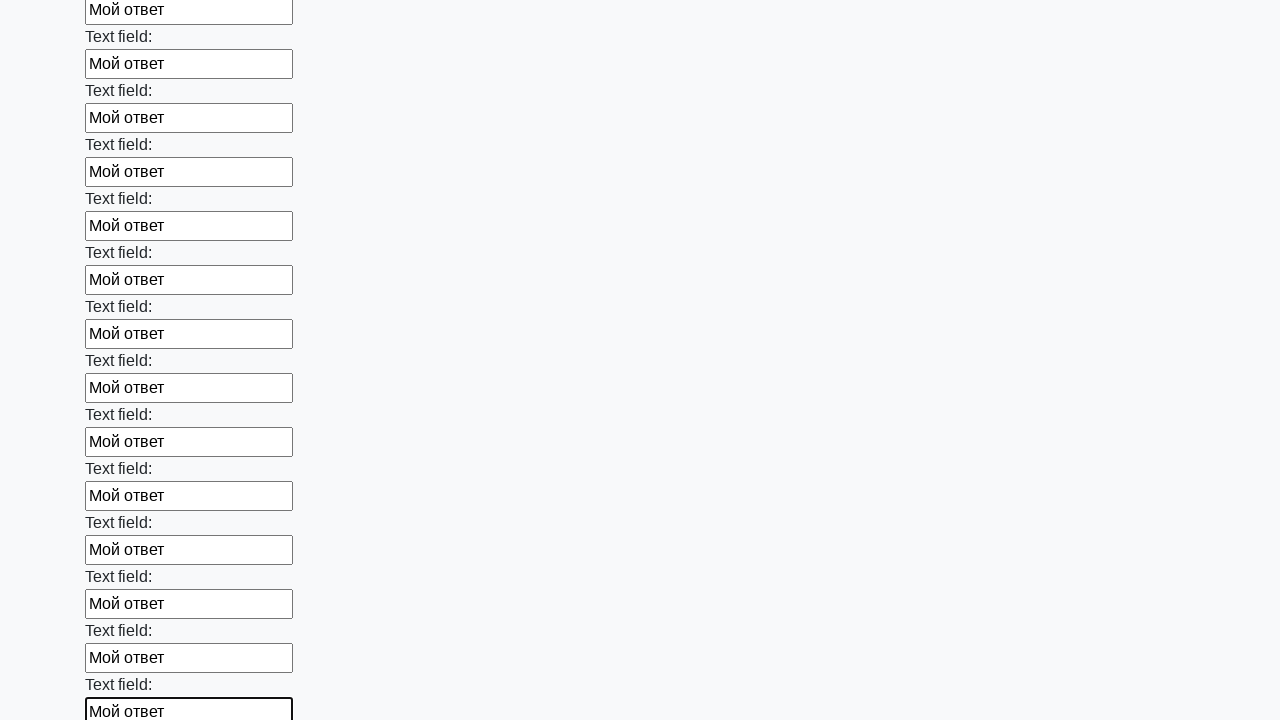

Filled text input field with 'Мой ответ' on [type='text'] >> nth=68
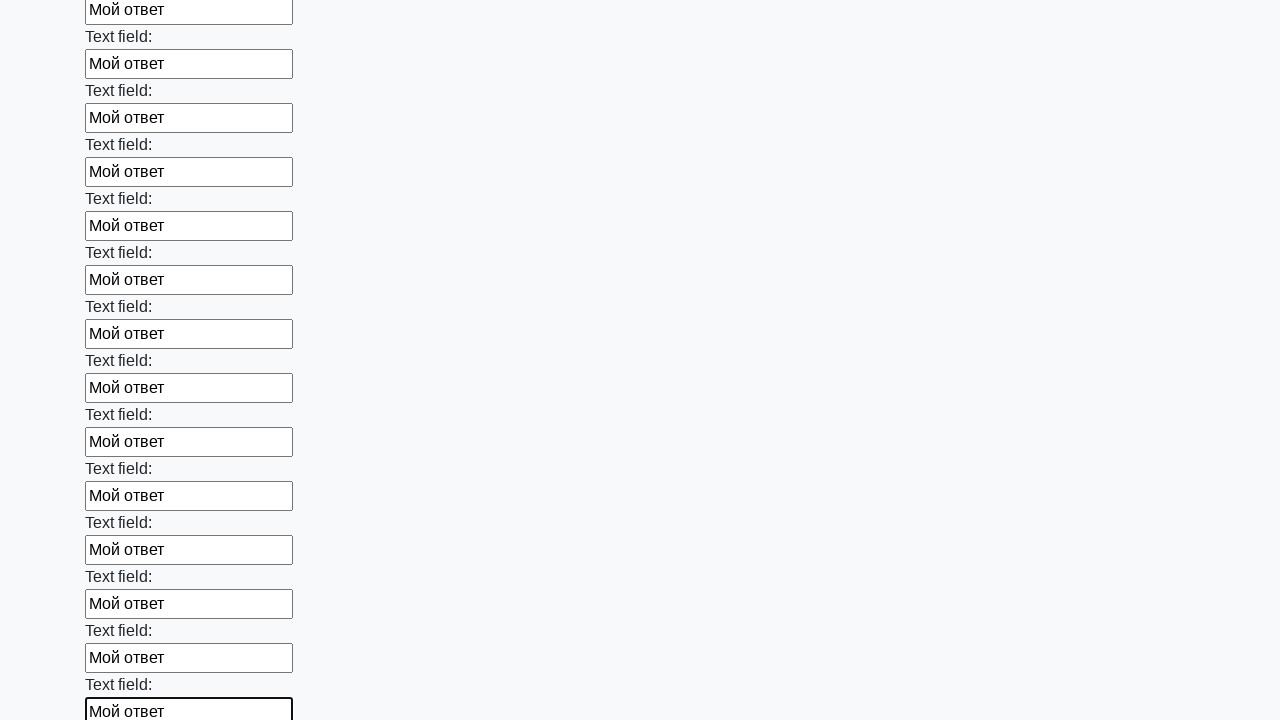

Filled text input field with 'Мой ответ' on [type='text'] >> nth=69
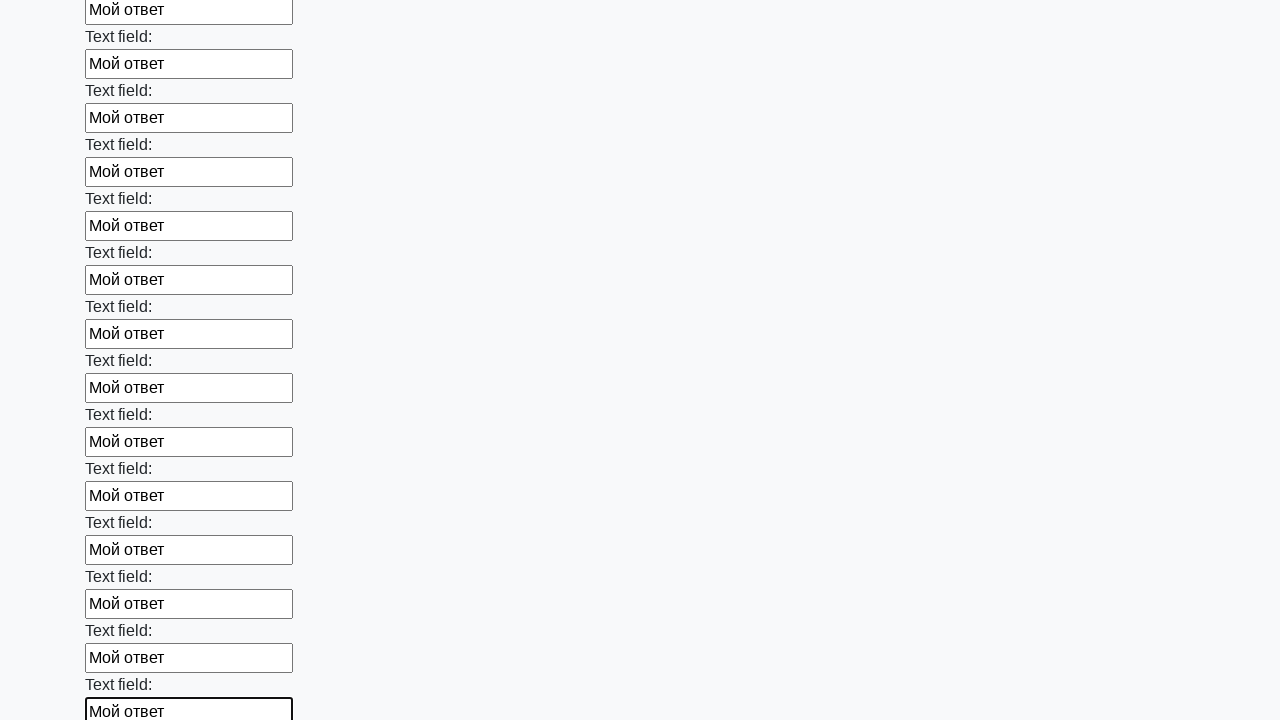

Filled text input field with 'Мой ответ' on [type='text'] >> nth=70
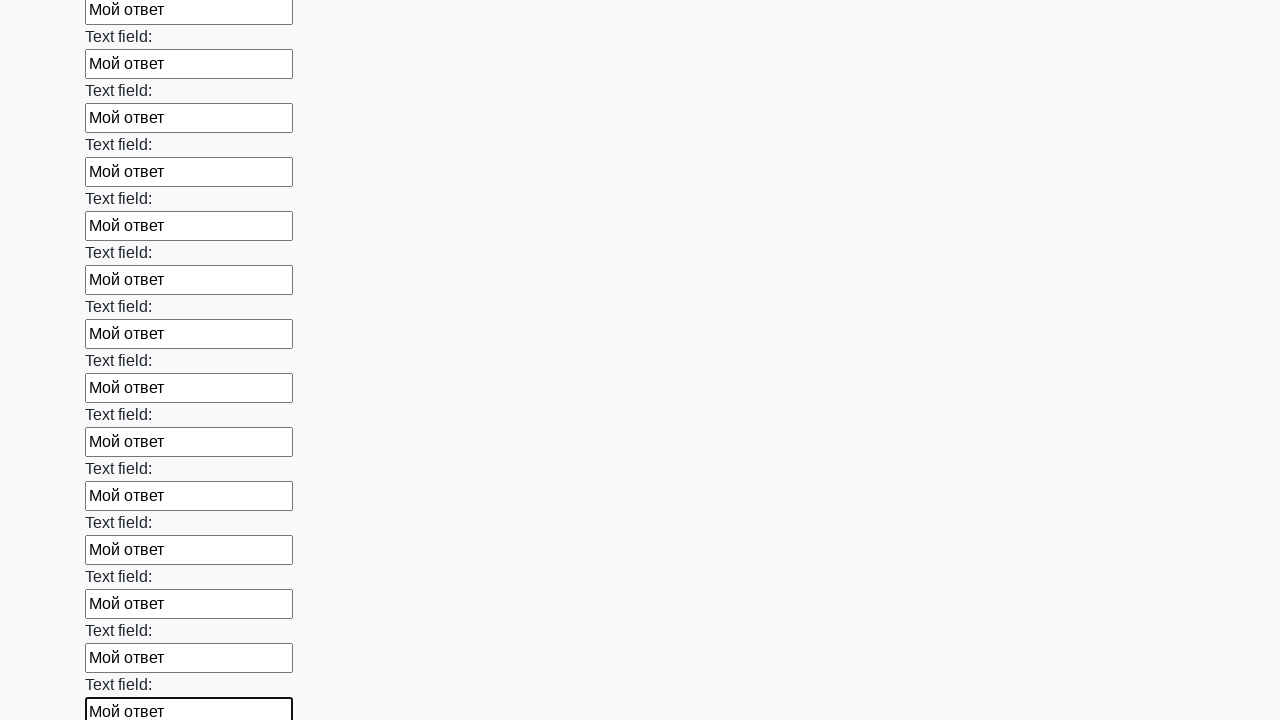

Filled text input field with 'Мой ответ' on [type='text'] >> nth=71
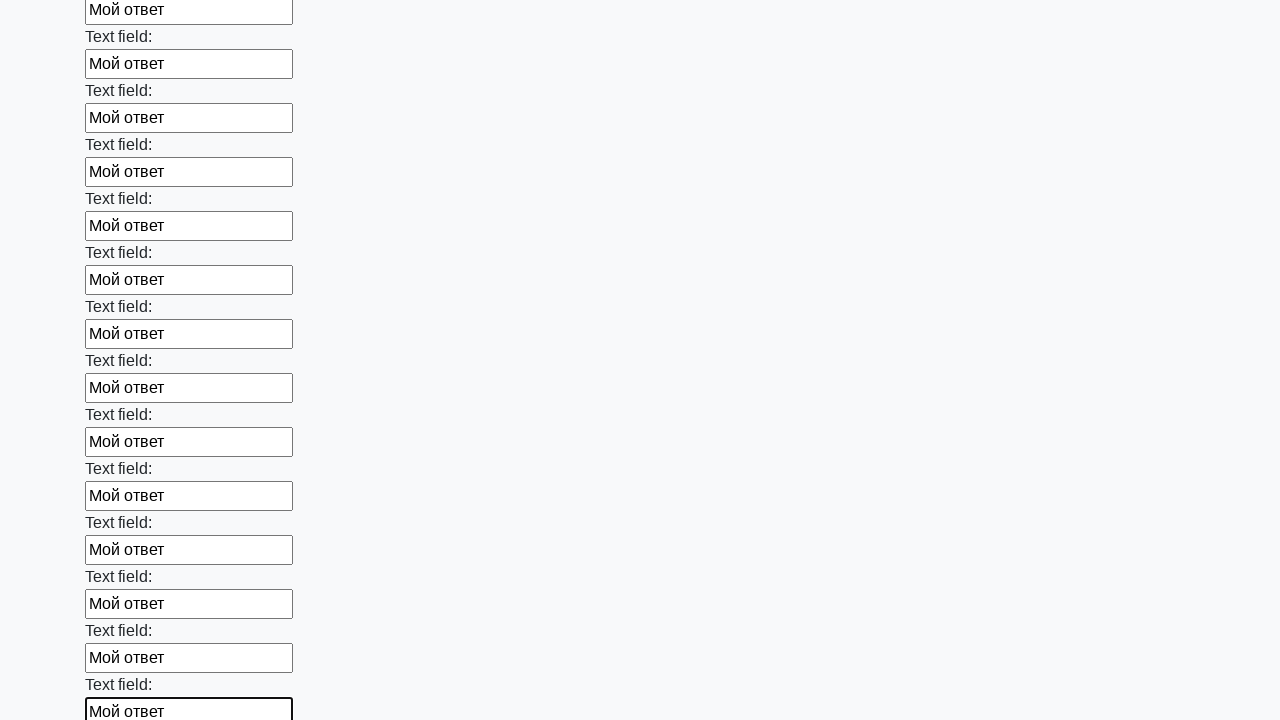

Filled text input field with 'Мой ответ' on [type='text'] >> nth=72
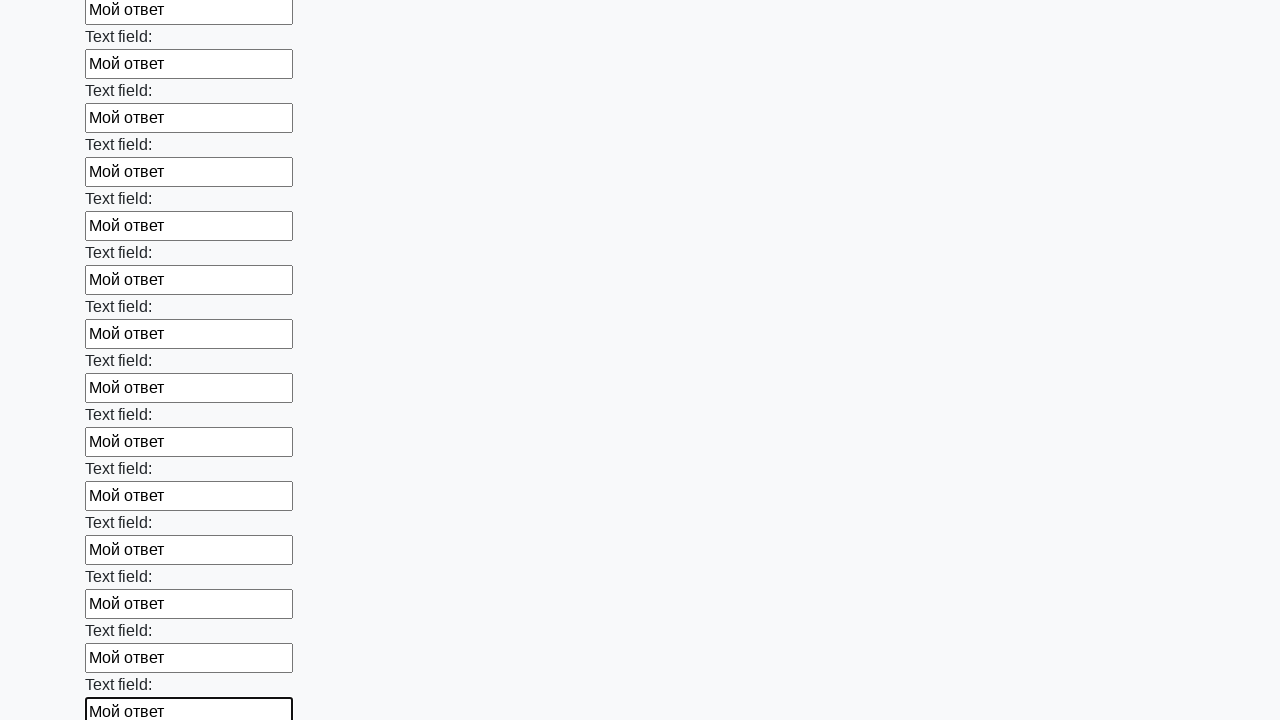

Filled text input field with 'Мой ответ' on [type='text'] >> nth=73
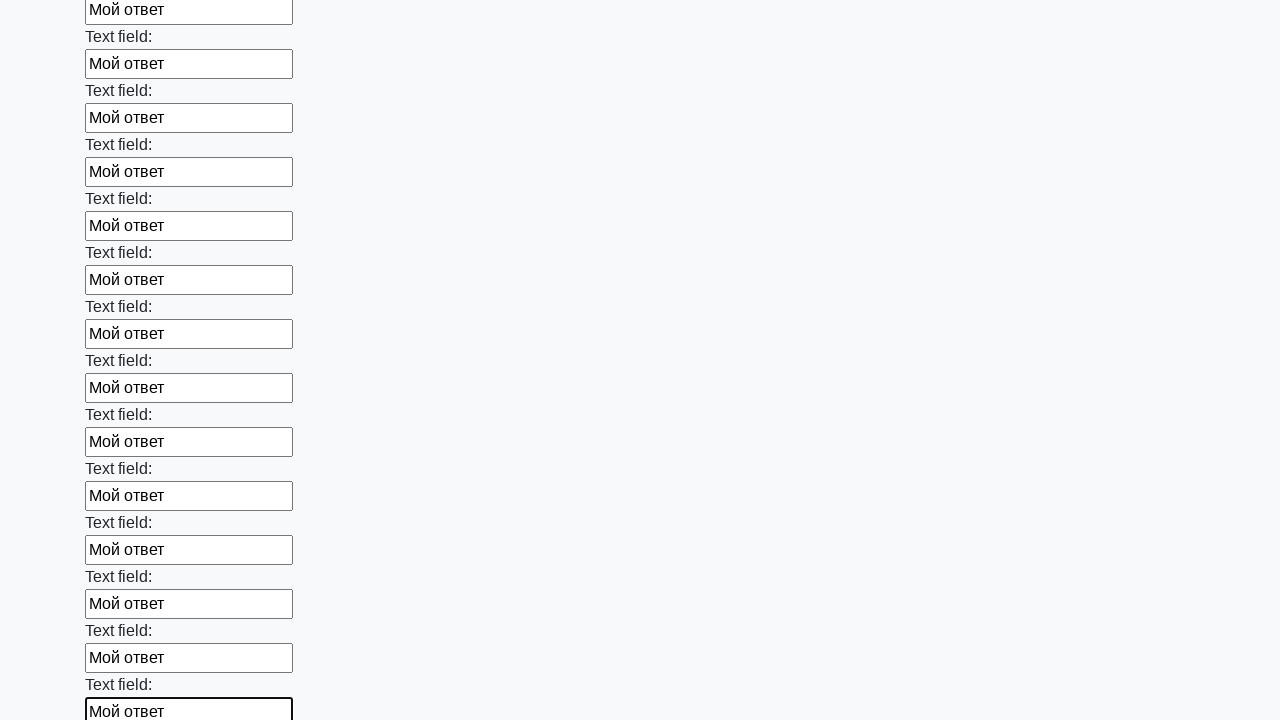

Filled text input field with 'Мой ответ' on [type='text'] >> nth=74
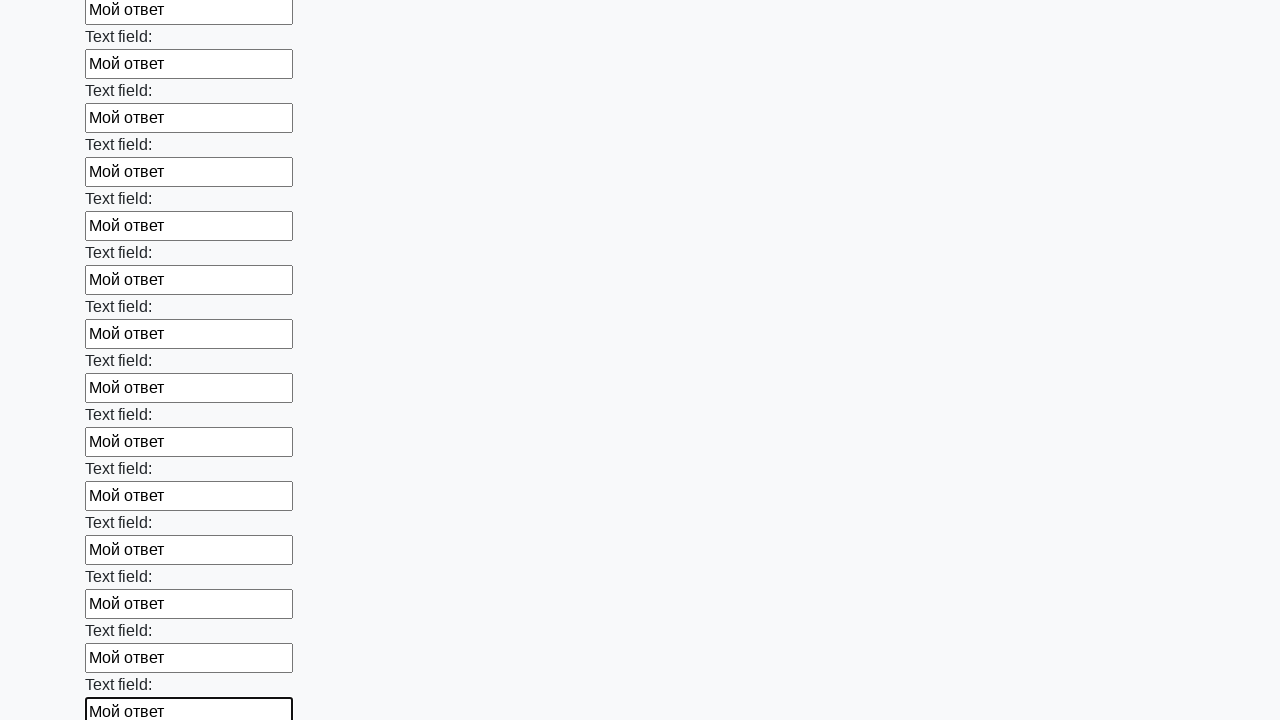

Filled text input field with 'Мой ответ' on [type='text'] >> nth=75
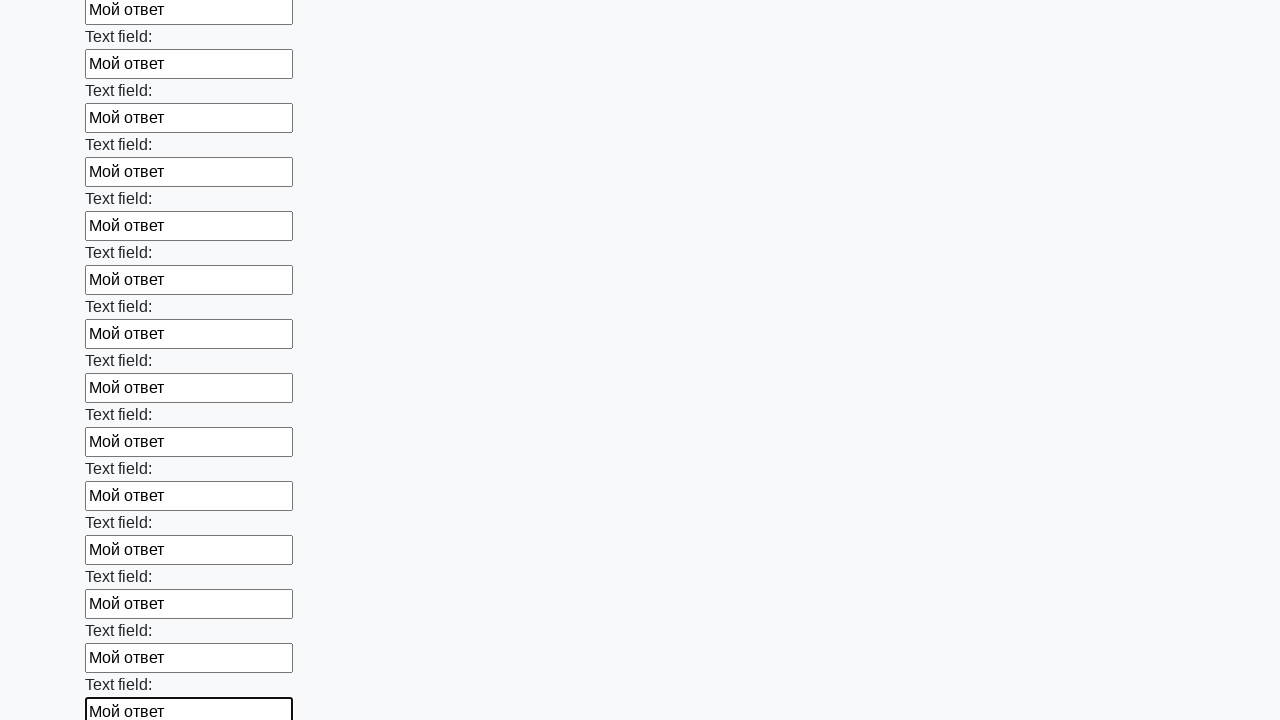

Filled text input field with 'Мой ответ' on [type='text'] >> nth=76
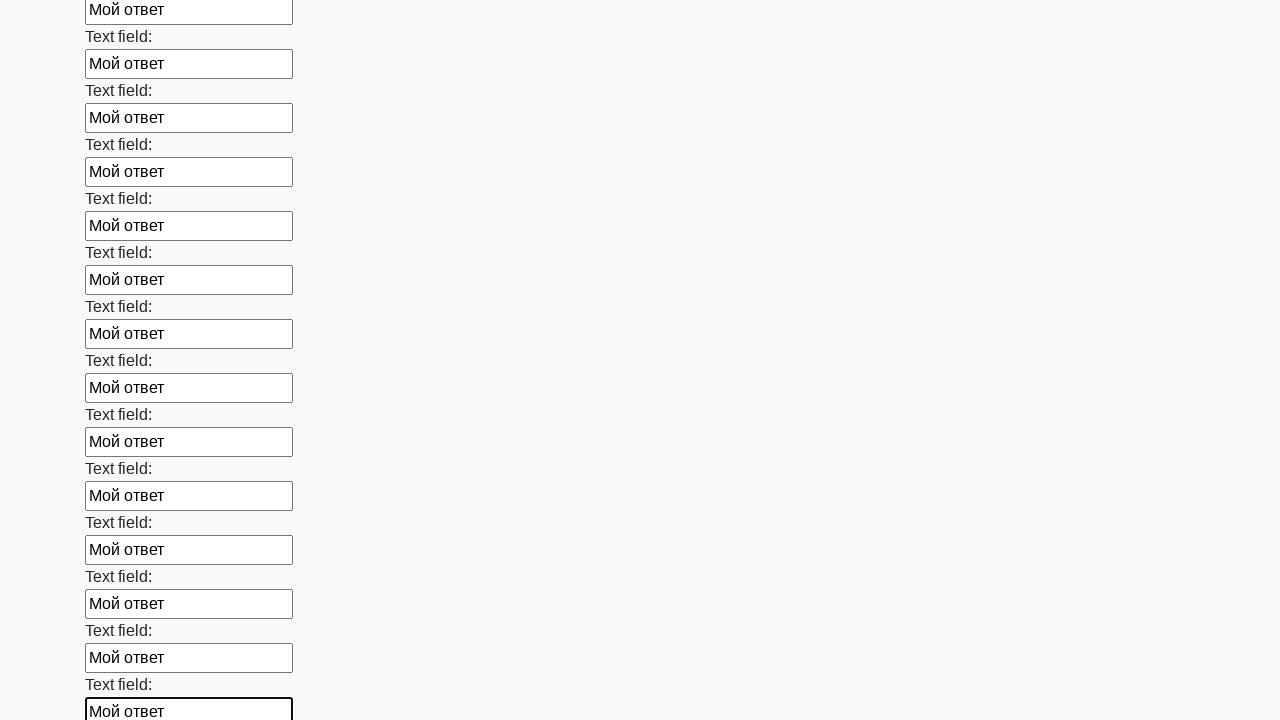

Filled text input field with 'Мой ответ' on [type='text'] >> nth=77
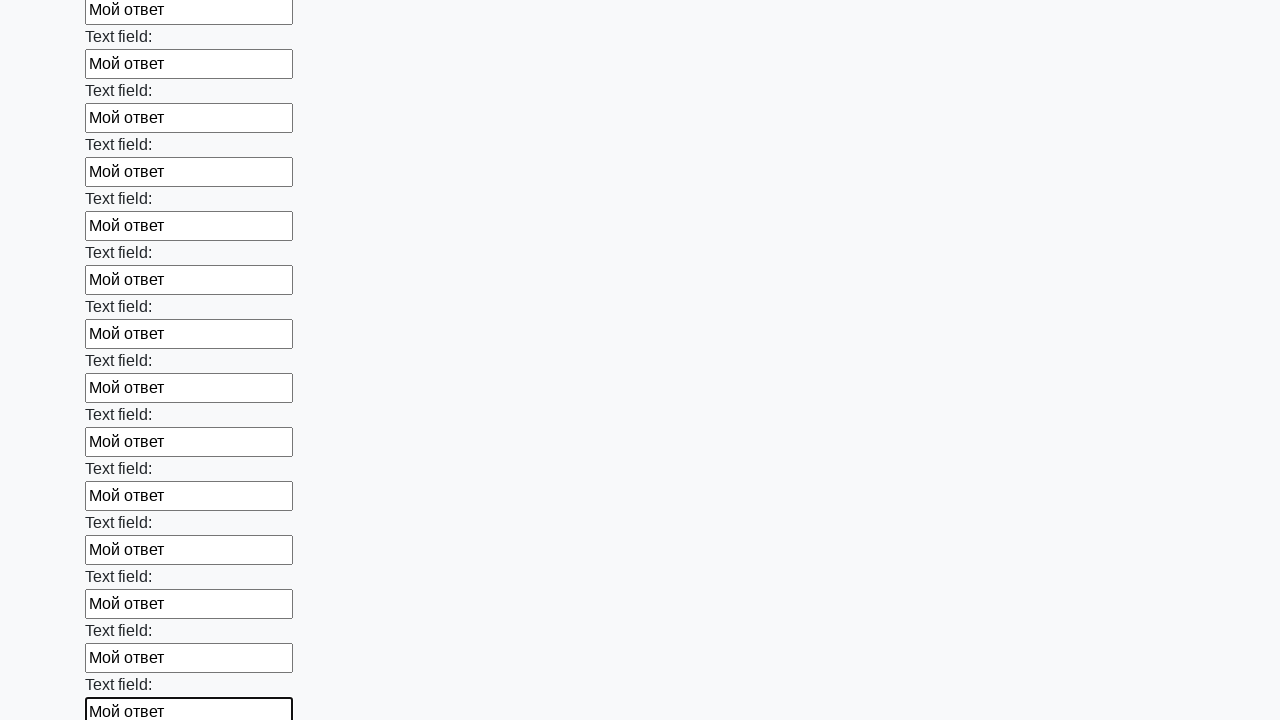

Filled text input field with 'Мой ответ' on [type='text'] >> nth=78
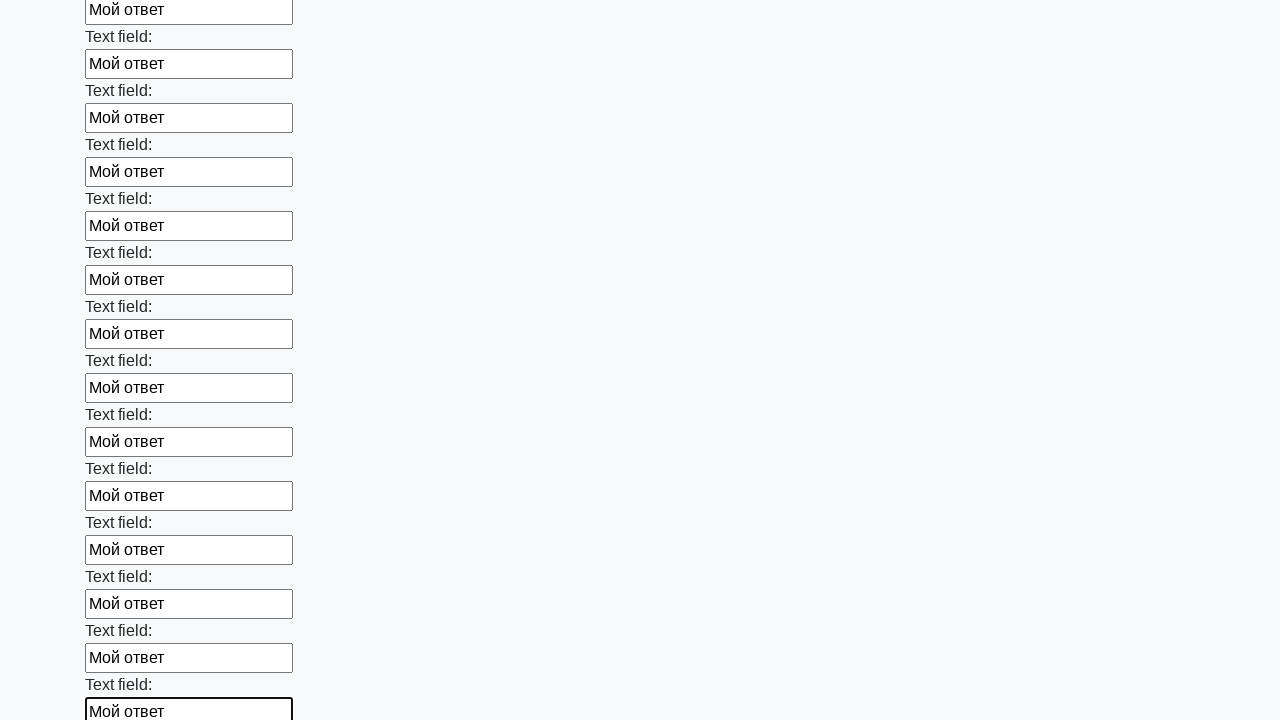

Filled text input field with 'Мой ответ' on [type='text'] >> nth=79
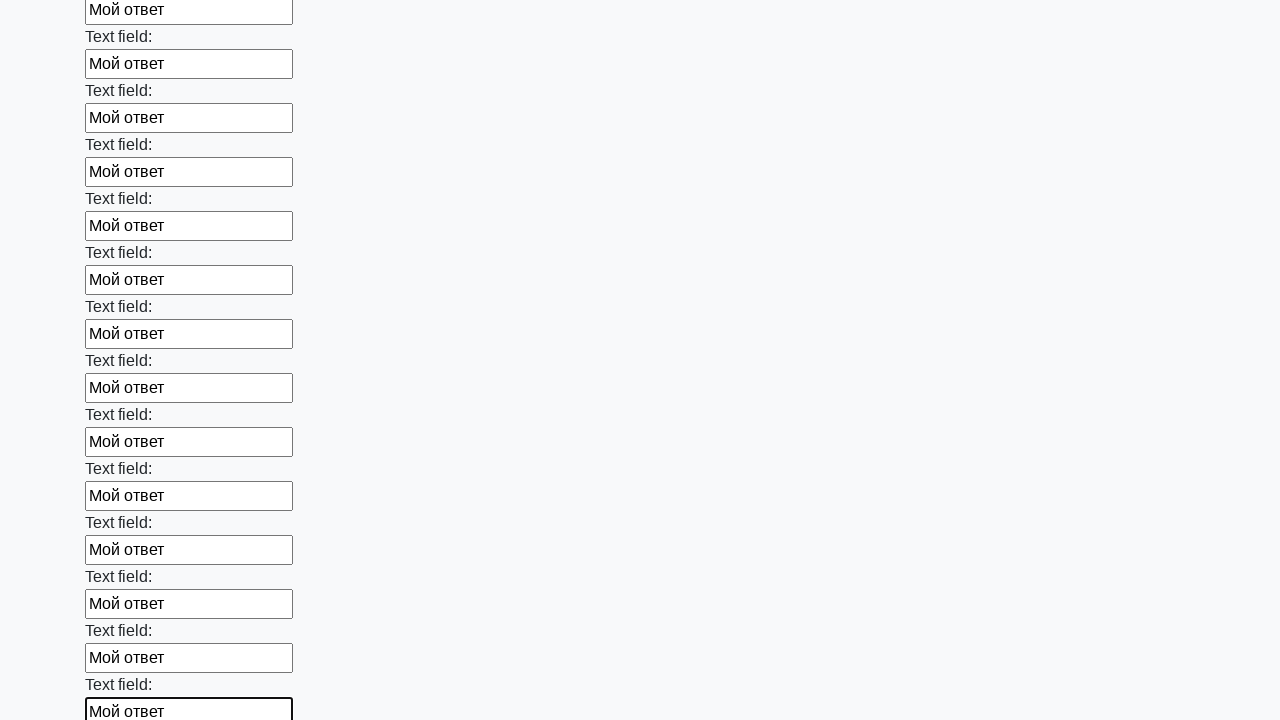

Filled text input field with 'Мой ответ' on [type='text'] >> nth=80
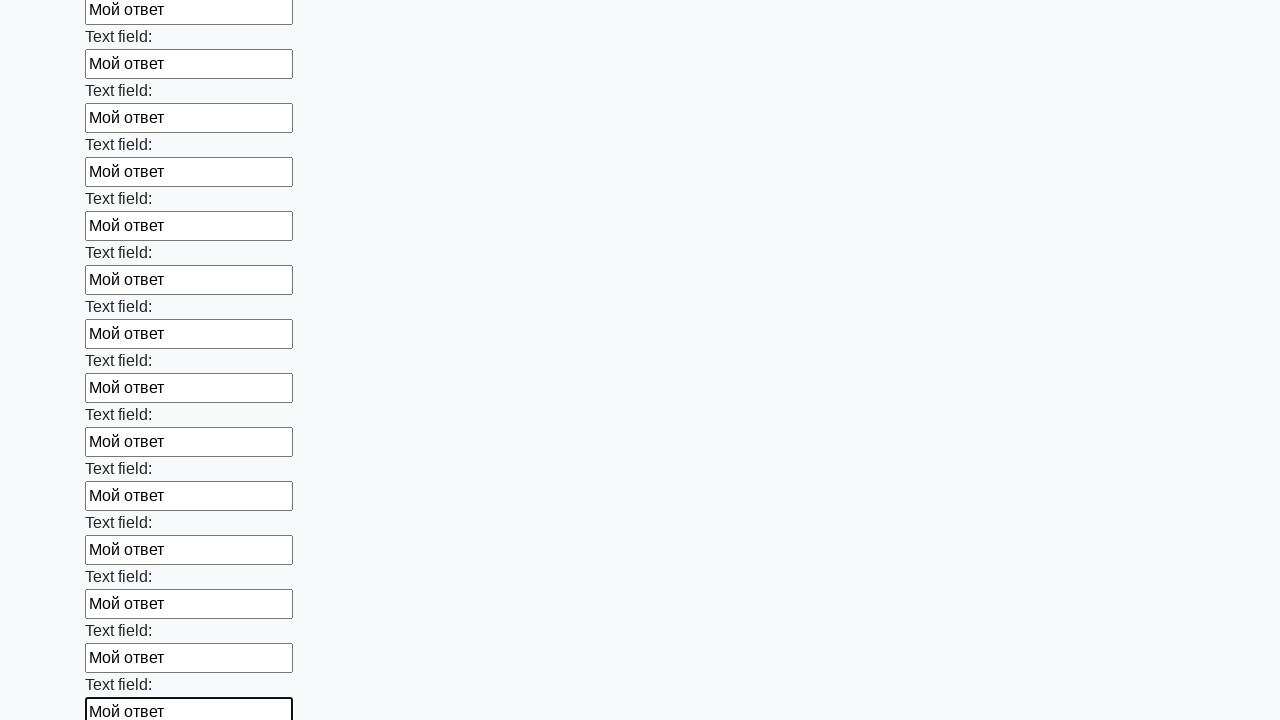

Filled text input field with 'Мой ответ' on [type='text'] >> nth=81
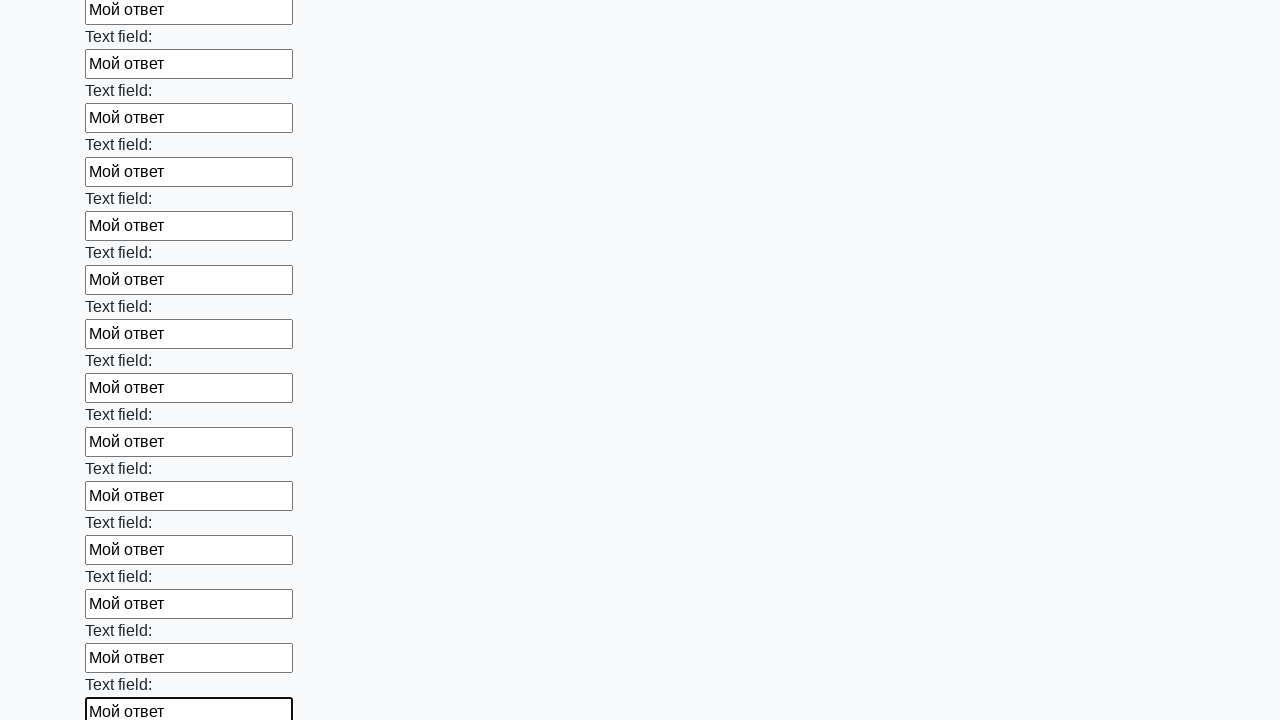

Filled text input field with 'Мой ответ' on [type='text'] >> nth=82
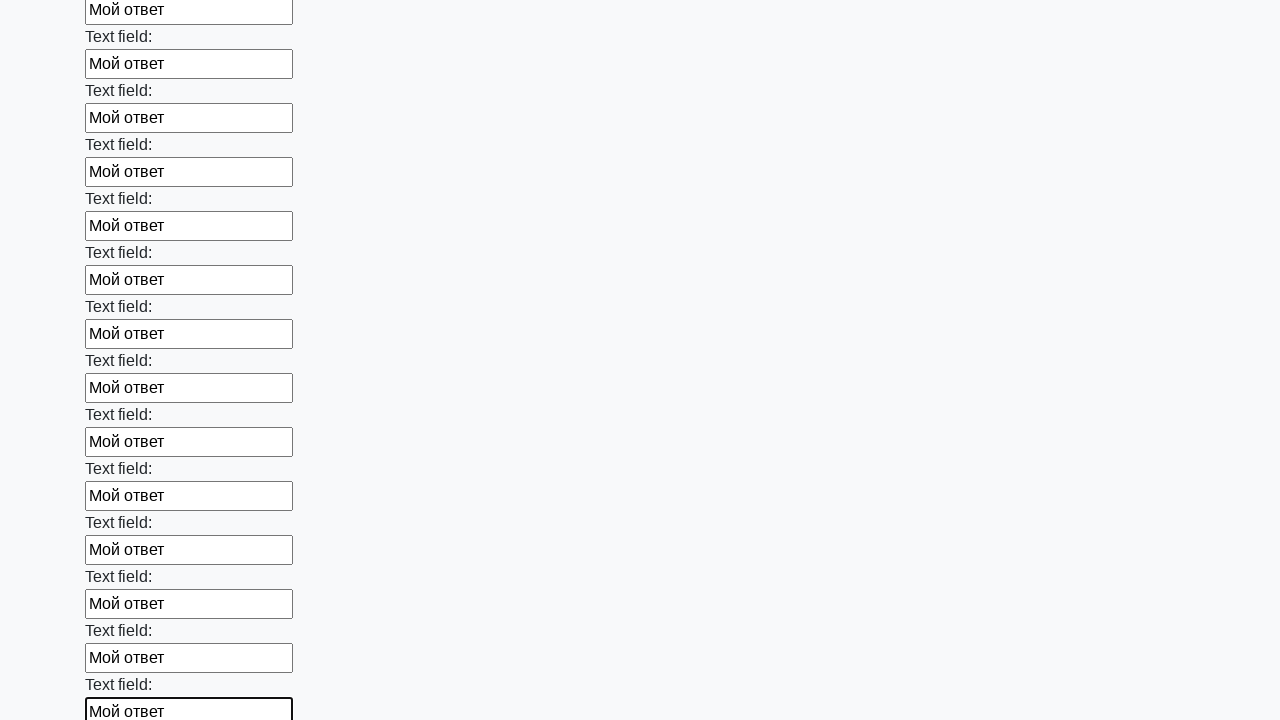

Filled text input field with 'Мой ответ' on [type='text'] >> nth=83
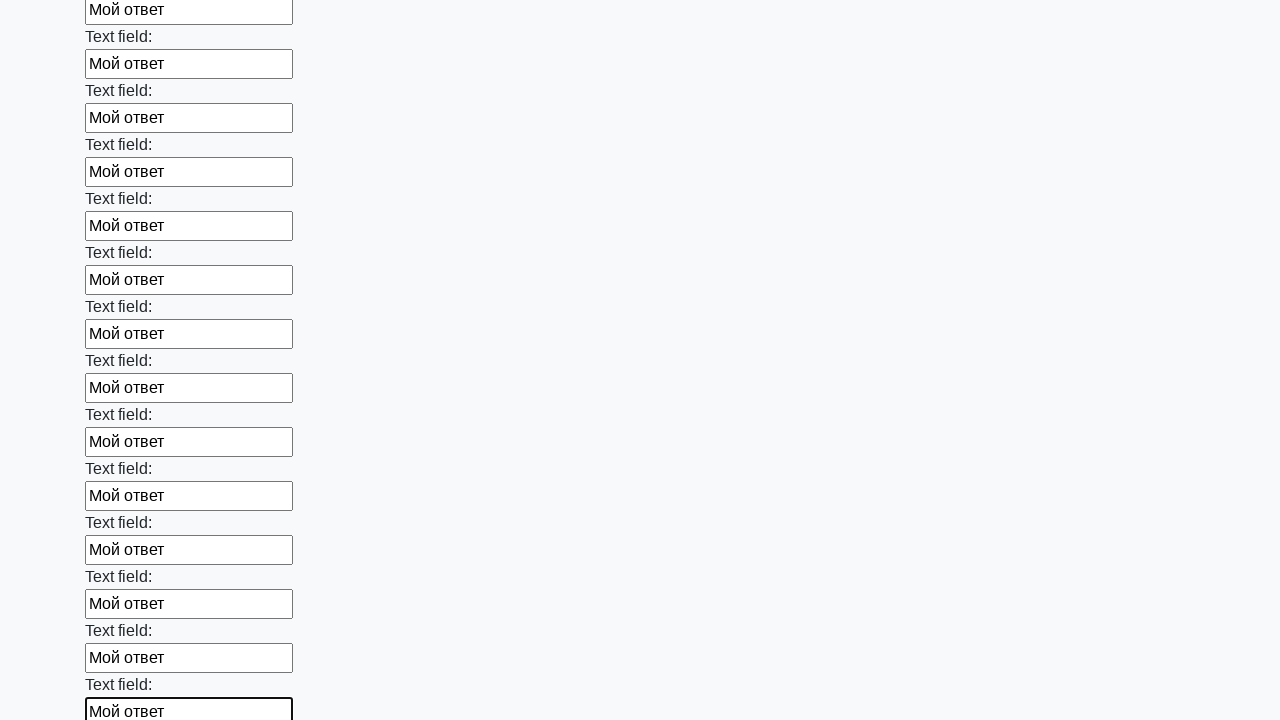

Filled text input field with 'Мой ответ' on [type='text'] >> nth=84
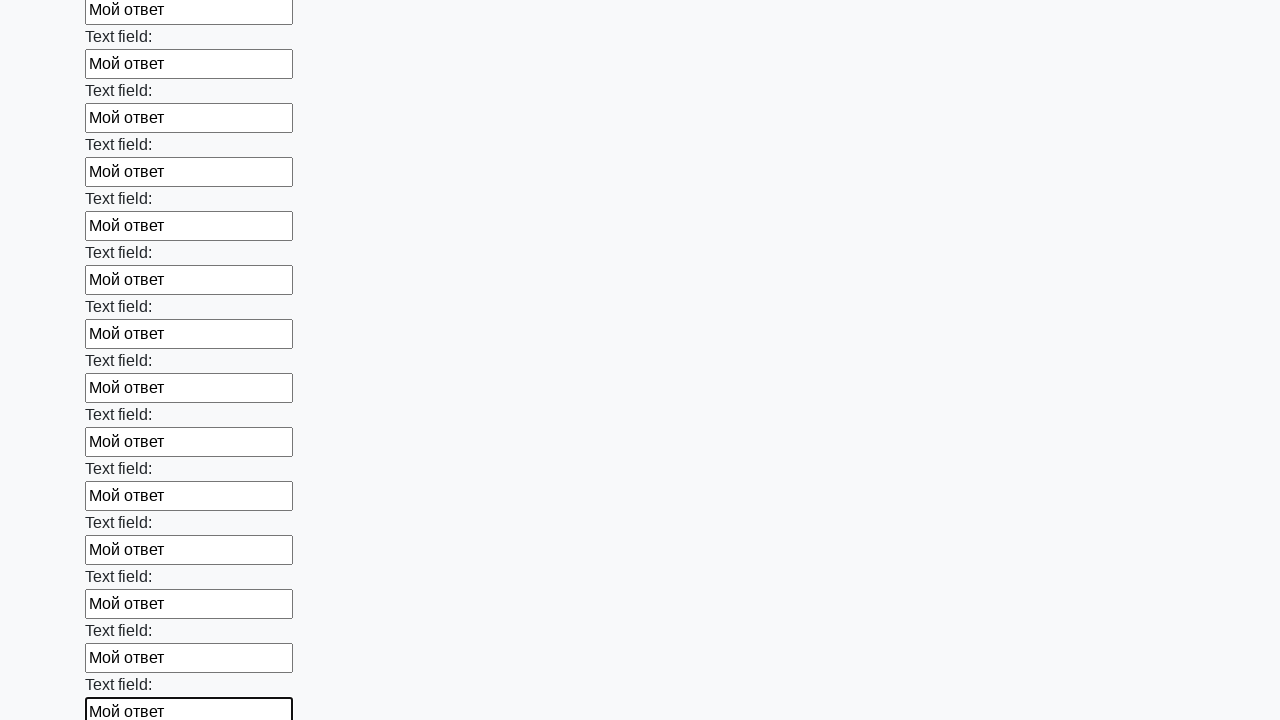

Filled text input field with 'Мой ответ' on [type='text'] >> nth=85
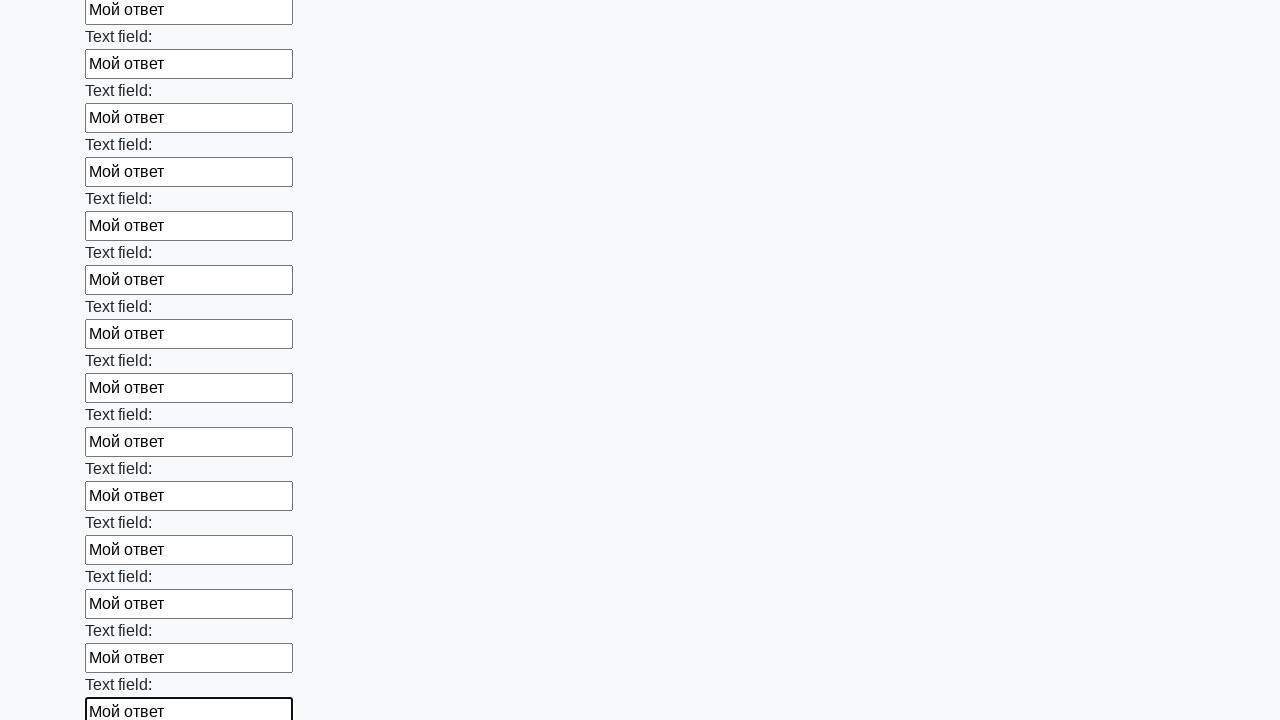

Filled text input field with 'Мой ответ' on [type='text'] >> nth=86
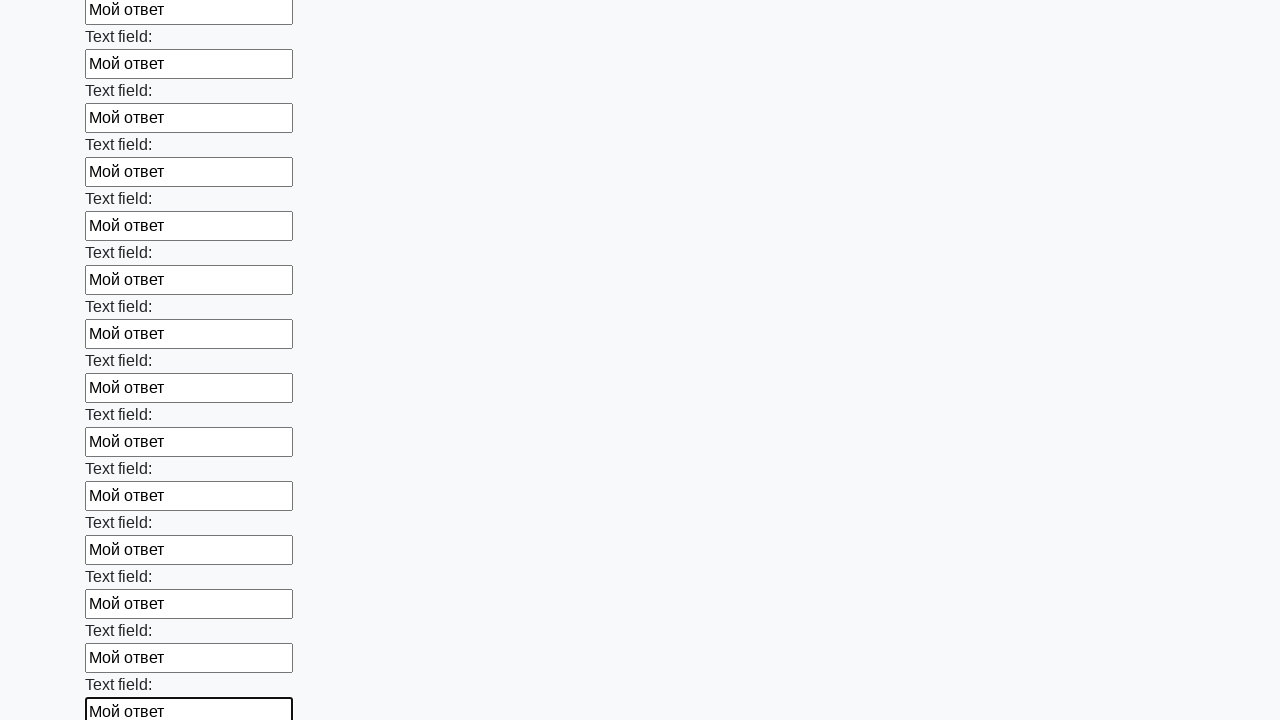

Filled text input field with 'Мой ответ' on [type='text'] >> nth=87
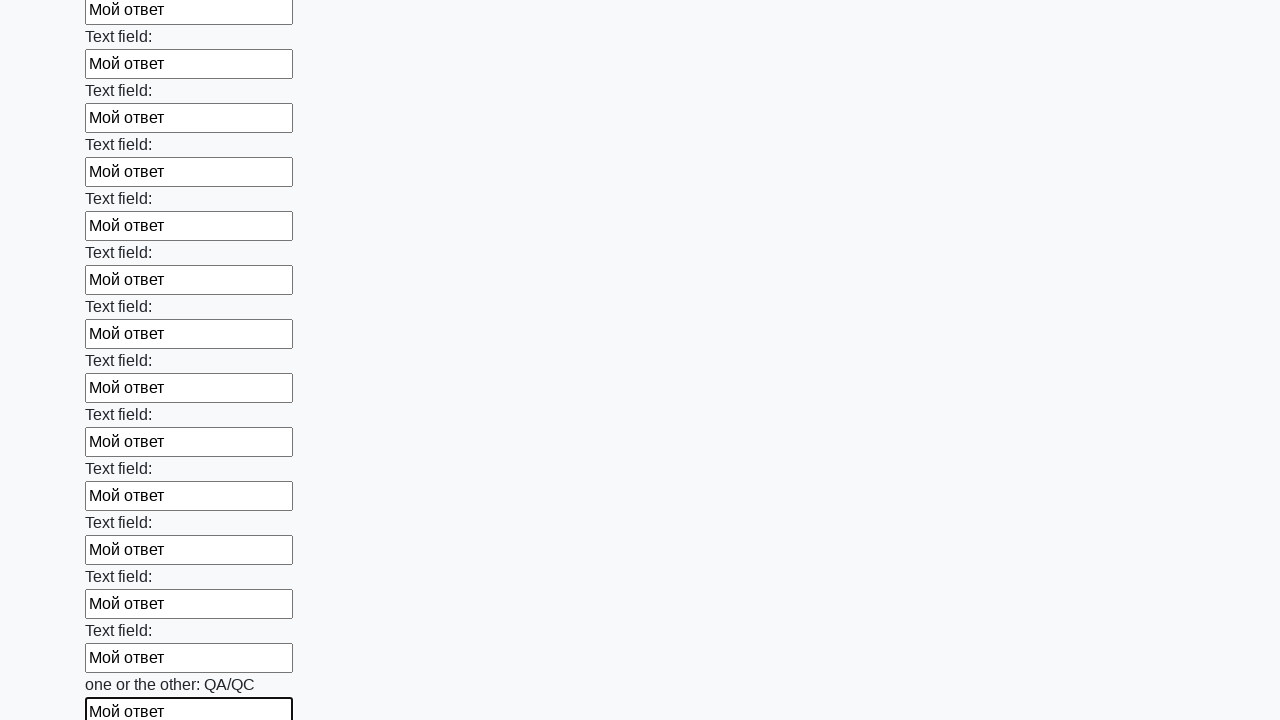

Filled text input field with 'Мой ответ' on [type='text'] >> nth=88
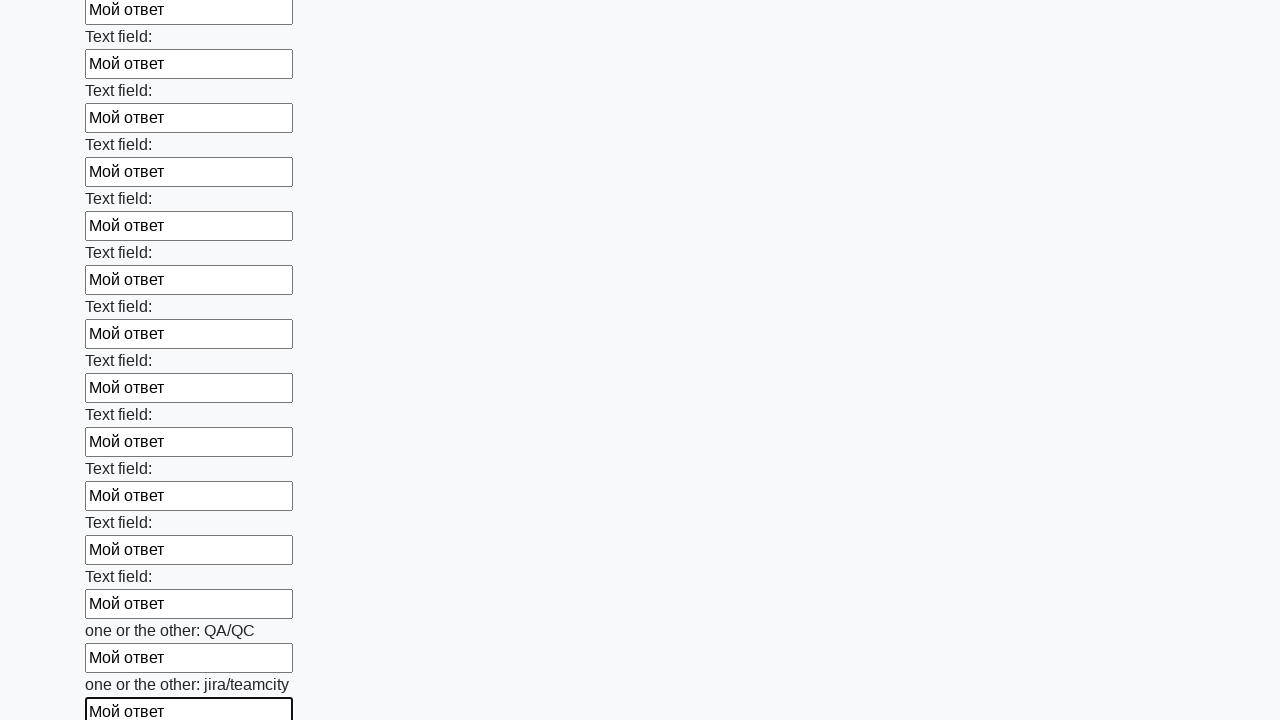

Filled text input field with 'Мой ответ' on [type='text'] >> nth=89
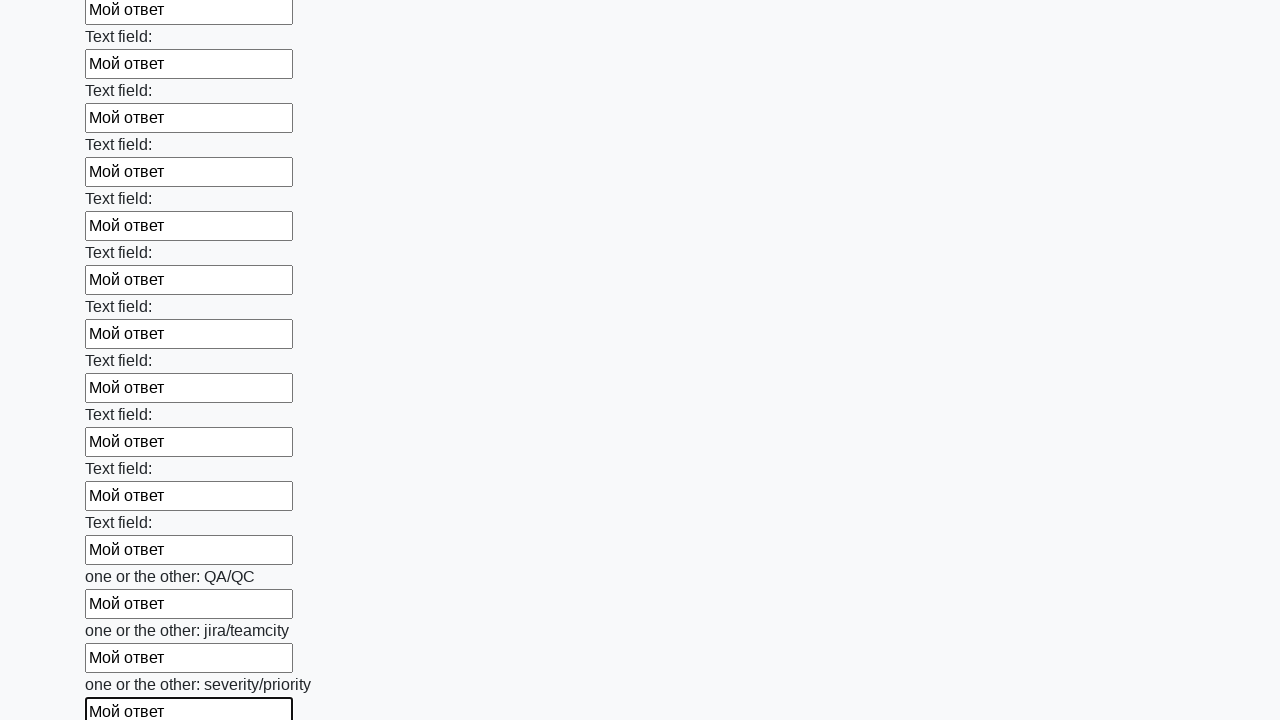

Filled text input field with 'Мой ответ' on [type='text'] >> nth=90
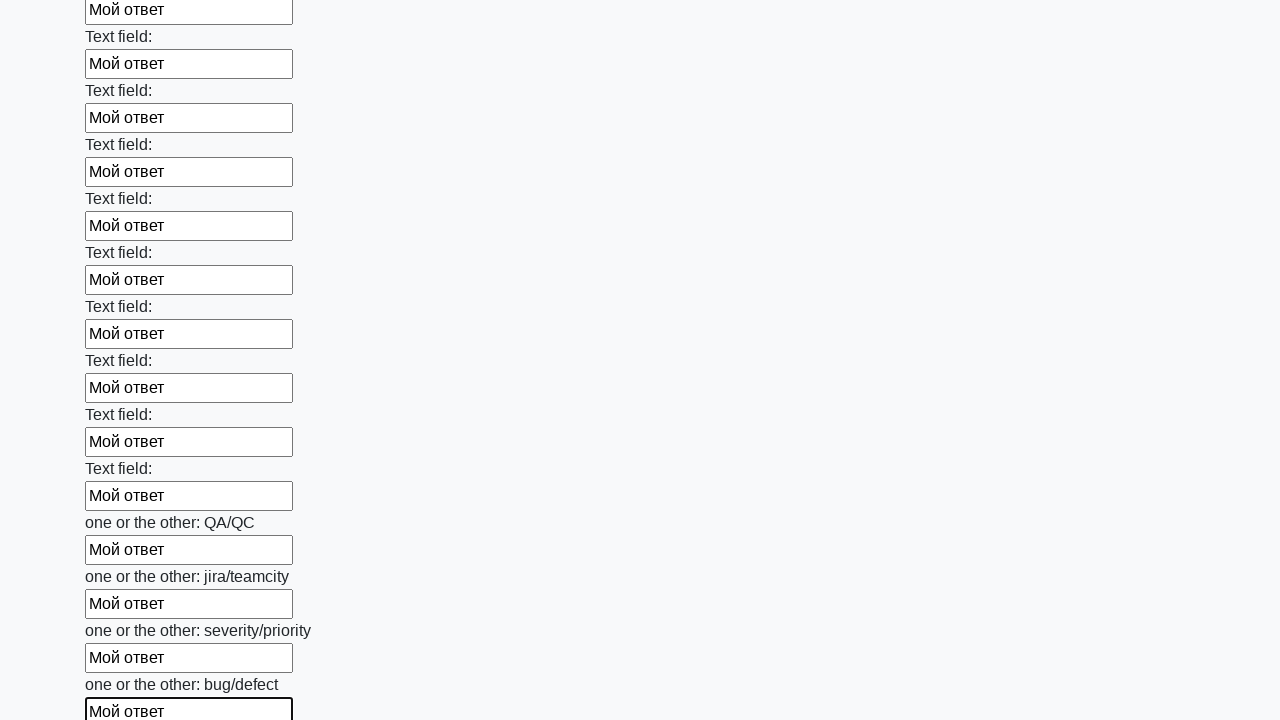

Filled text input field with 'Мой ответ' on [type='text'] >> nth=91
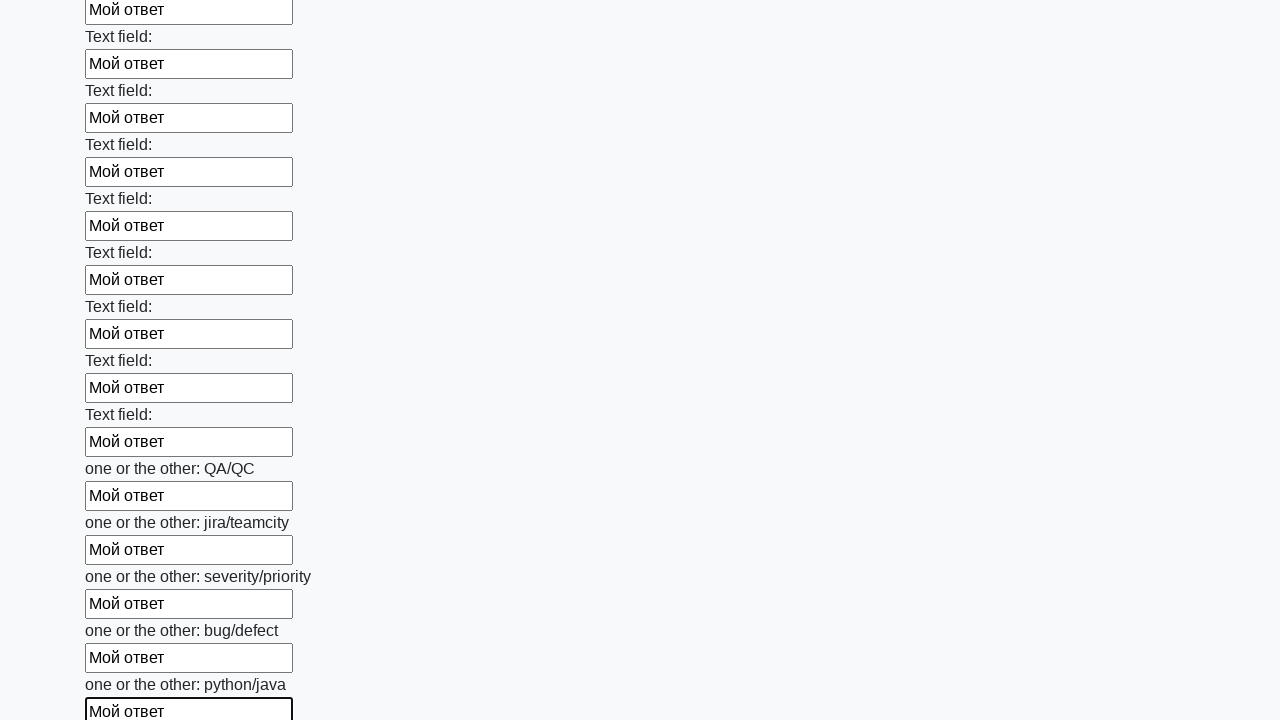

Filled text input field with 'Мой ответ' on [type='text'] >> nth=92
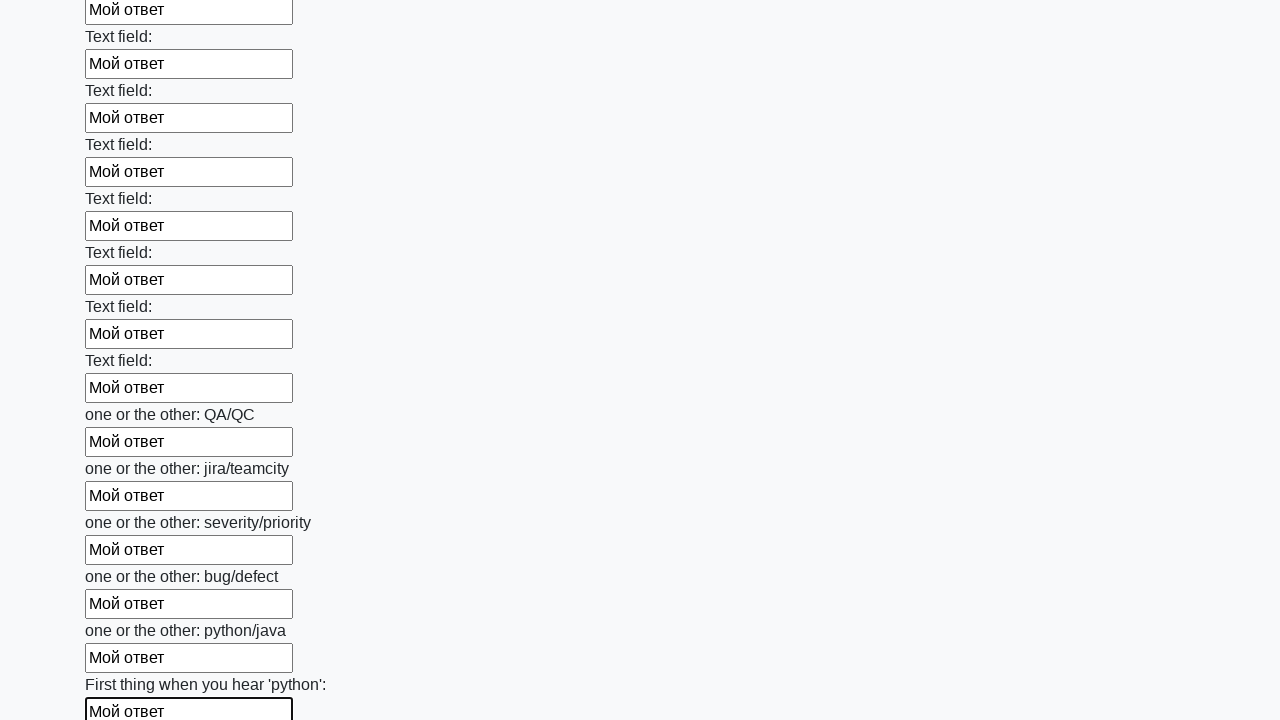

Filled text input field with 'Мой ответ' on [type='text'] >> nth=93
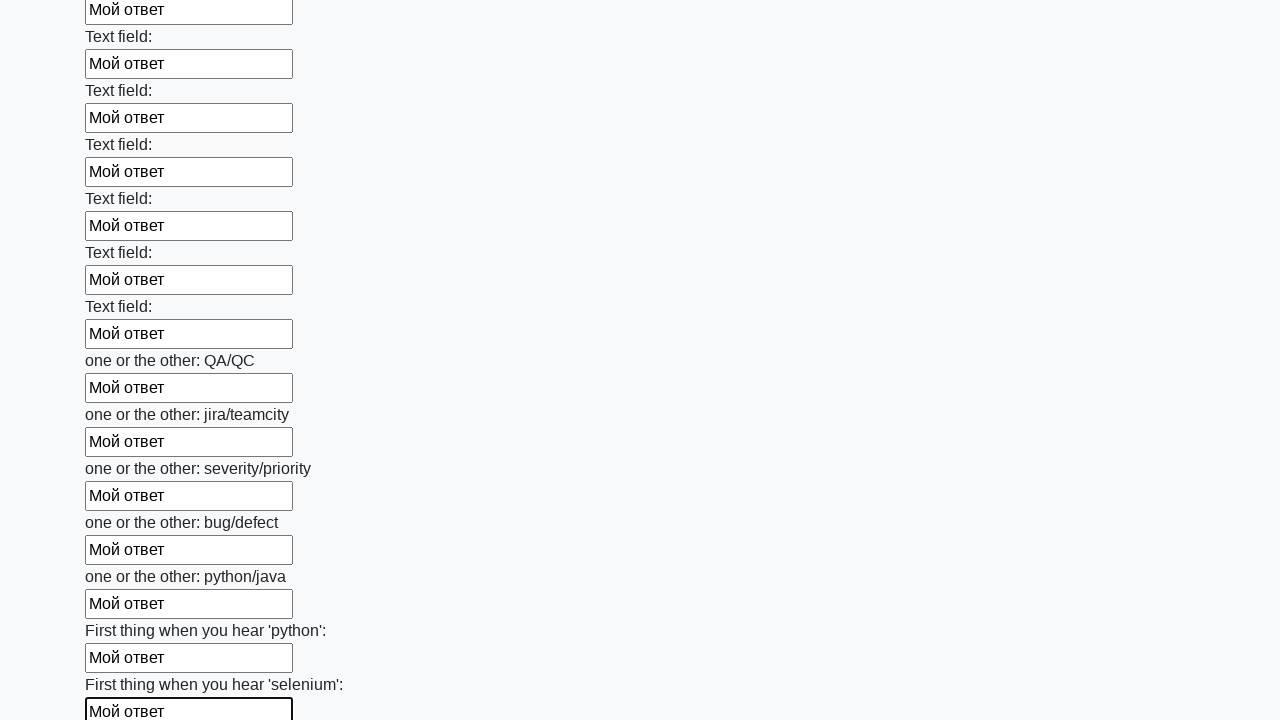

Filled text input field with 'Мой ответ' on [type='text'] >> nth=94
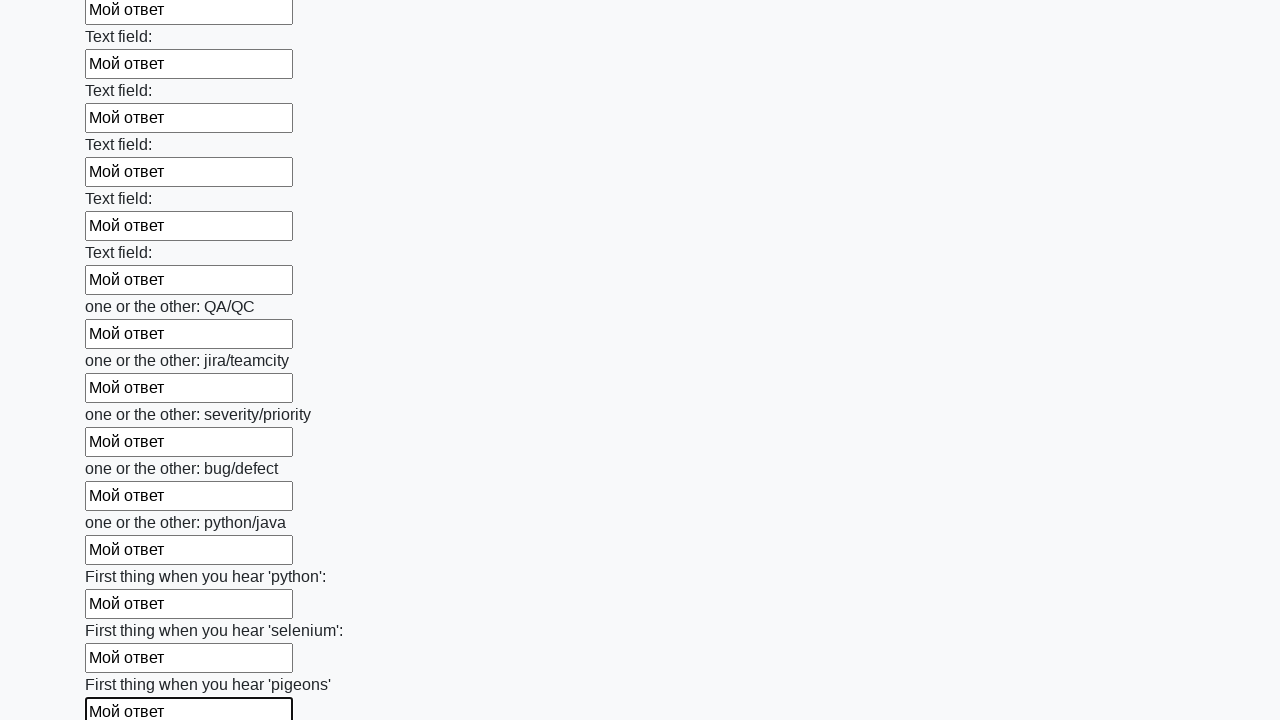

Filled text input field with 'Мой ответ' on [type='text'] >> nth=95
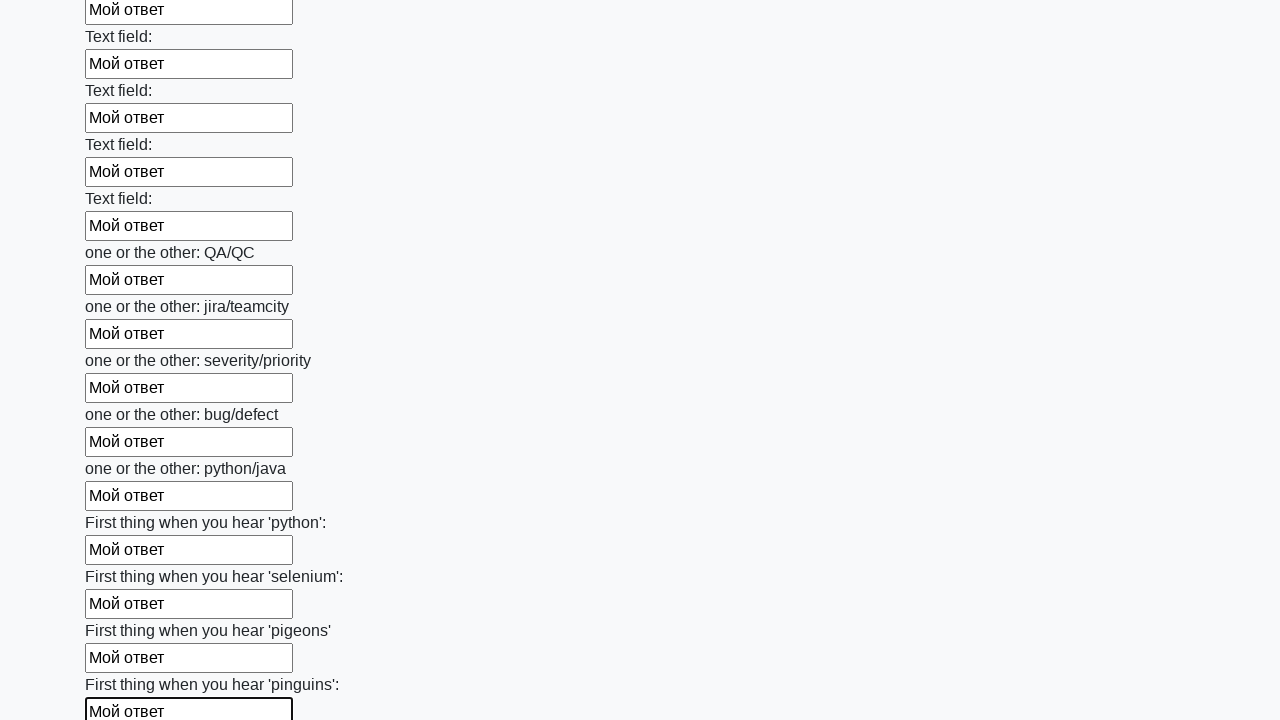

Filled text input field with 'Мой ответ' on [type='text'] >> nth=96
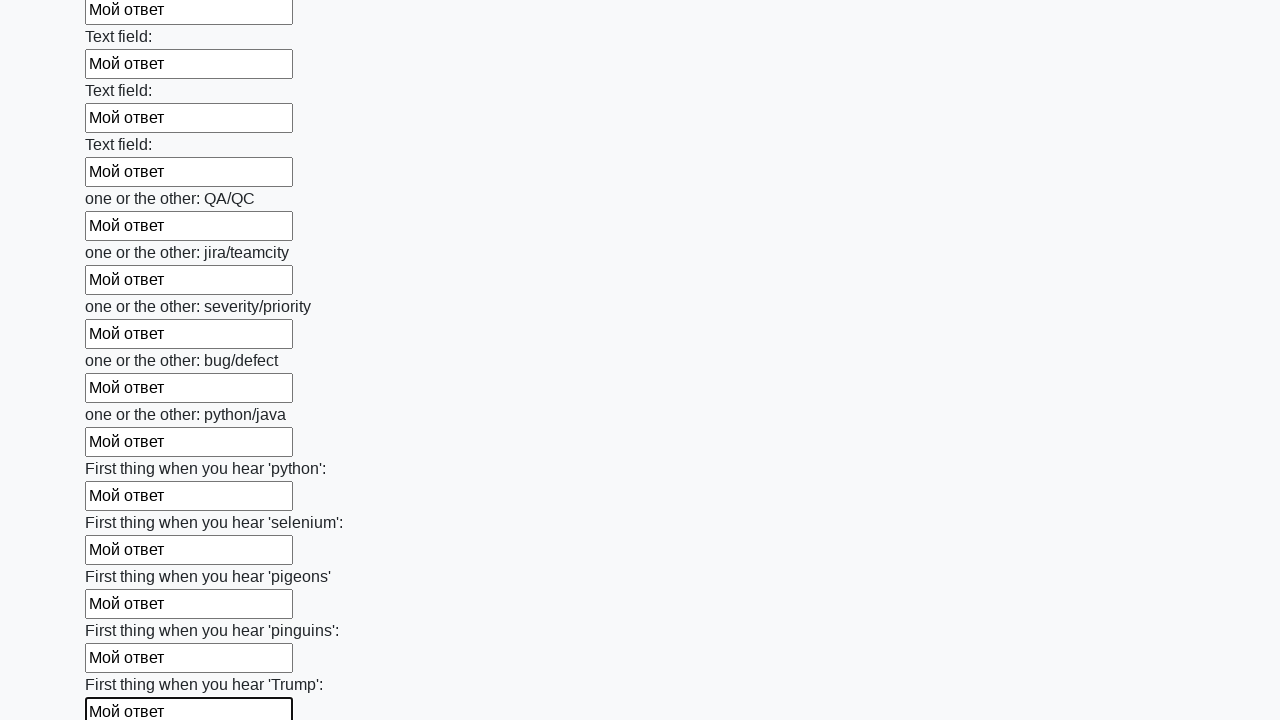

Filled text input field with 'Мой ответ' on [type='text'] >> nth=97
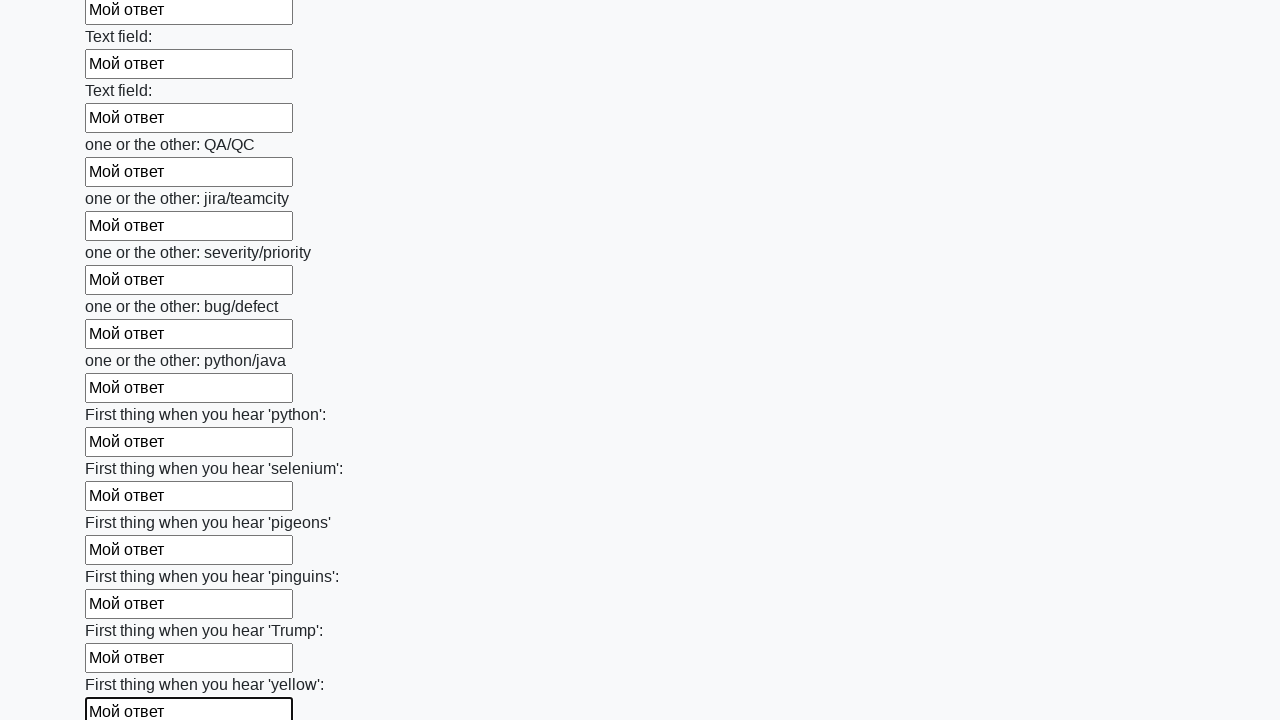

Filled text input field with 'Мой ответ' on [type='text'] >> nth=98
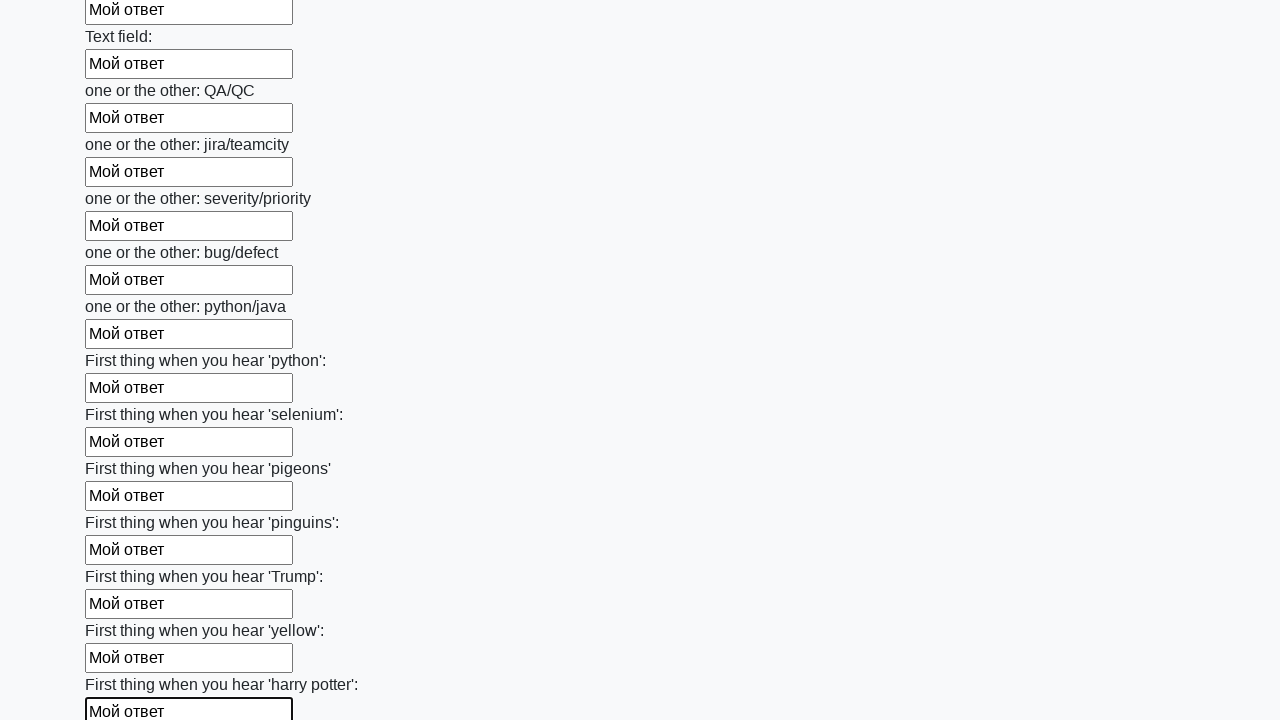

Filled text input field with 'Мой ответ' on [type='text'] >> nth=99
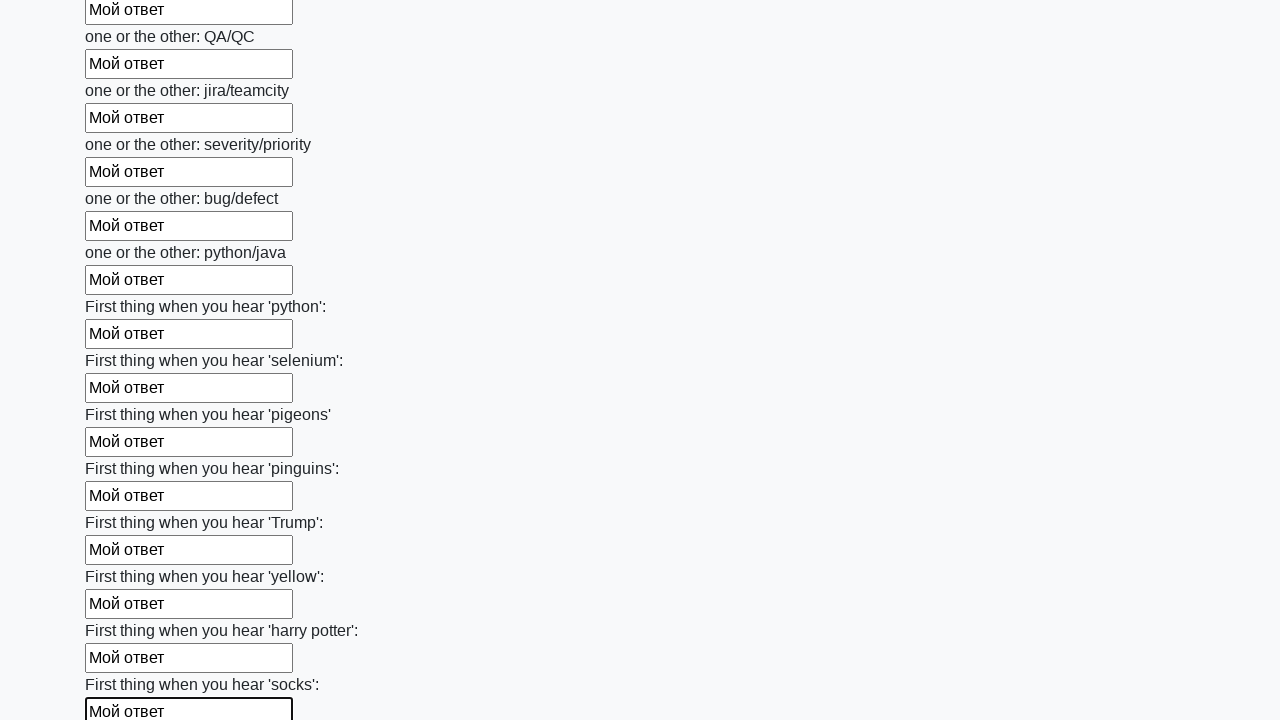

Clicked submit button to submit the form at (123, 611) on button.btn
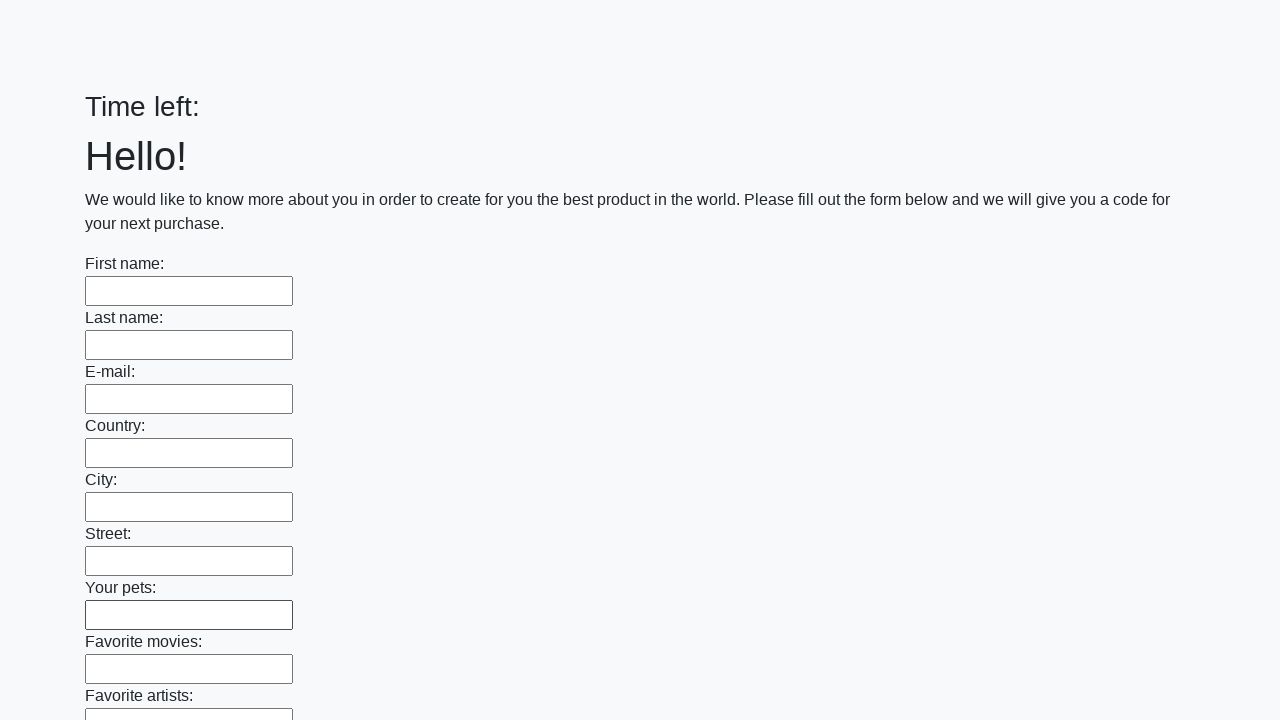

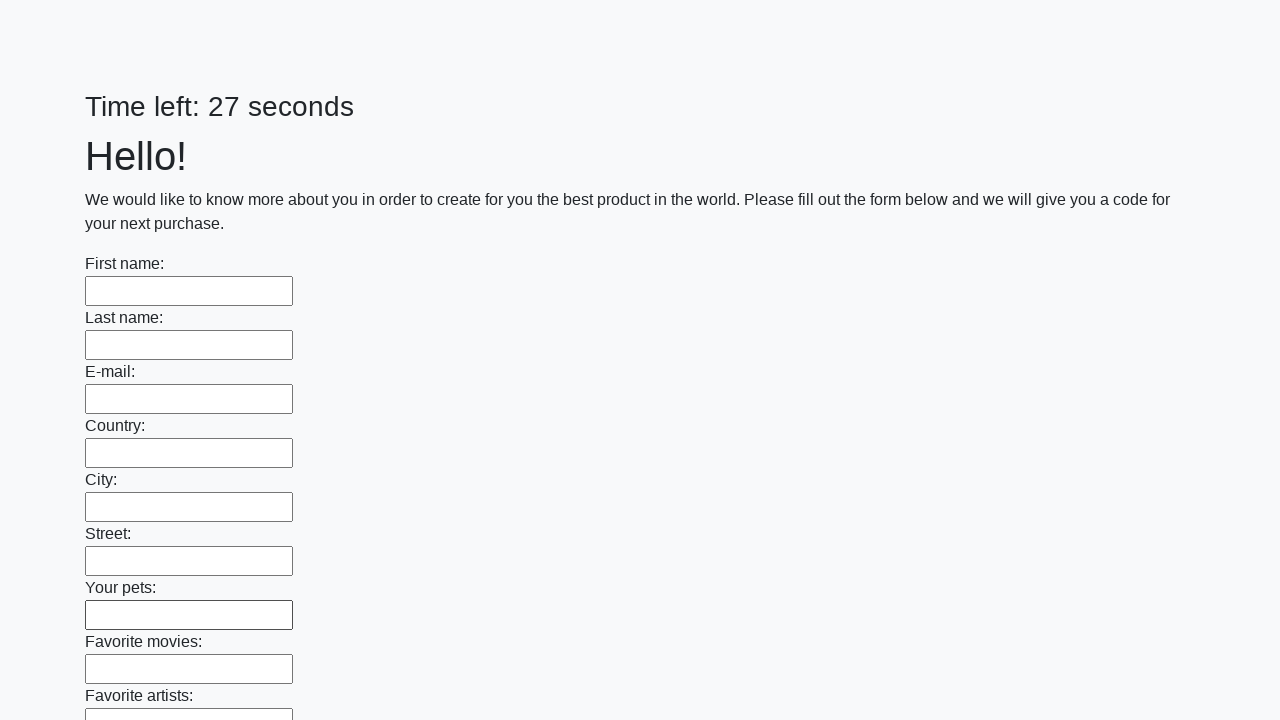